Tests multiple checkbox functionality by clicking all checkboxes on a form, verifying they are selected, and then unchecking a specific checkbox named "Arthritis"

Starting URL: https://automationfc.github.io/multiple-fields/

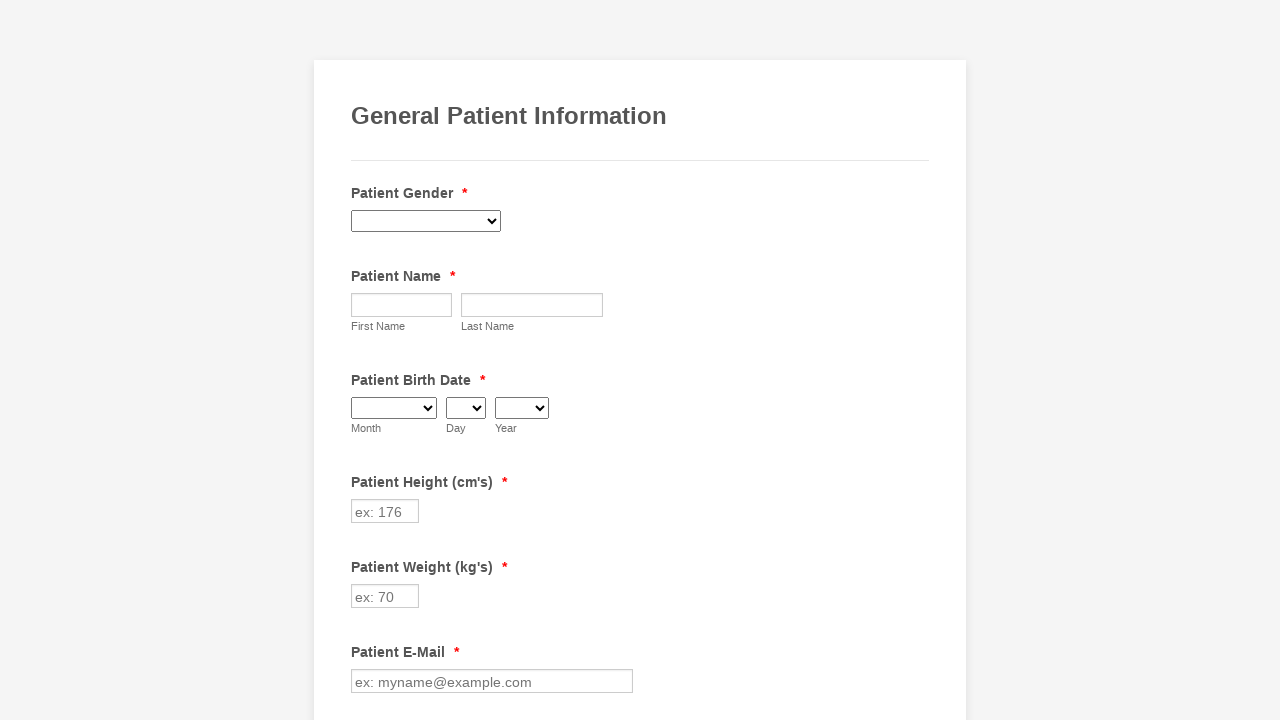

Waited for checkboxes to load on the form
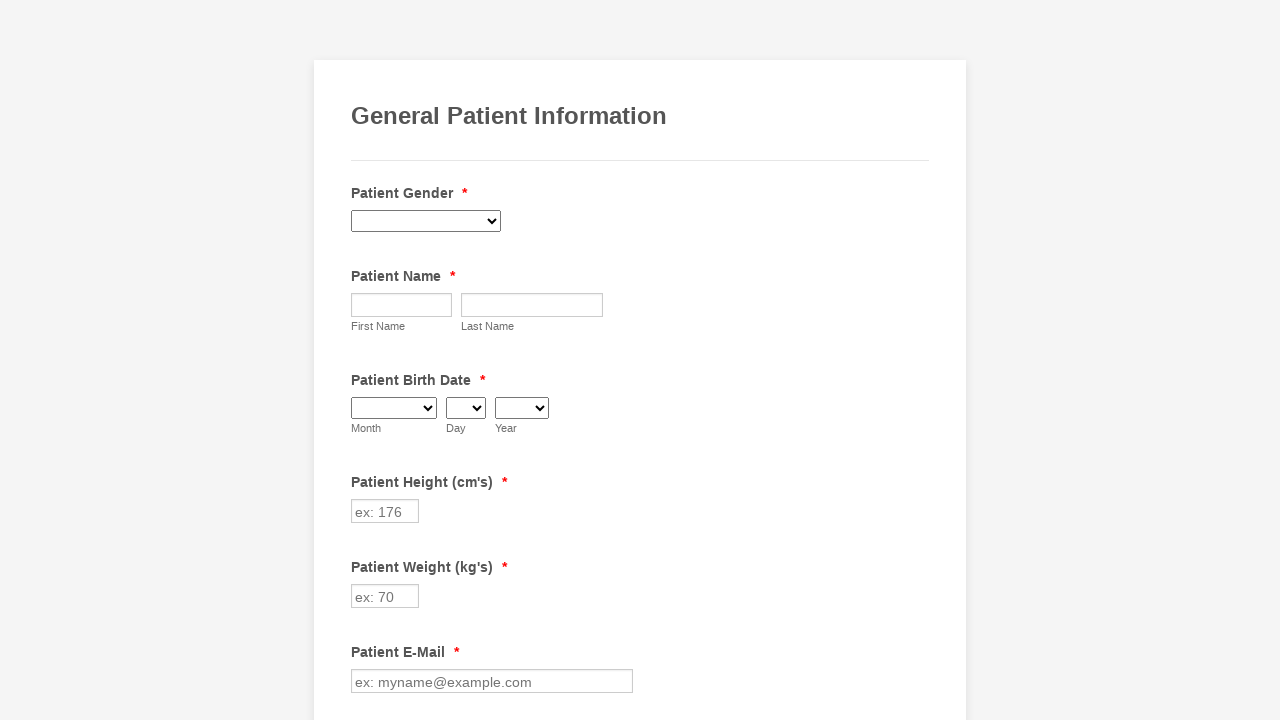

Located all checkboxes on the form
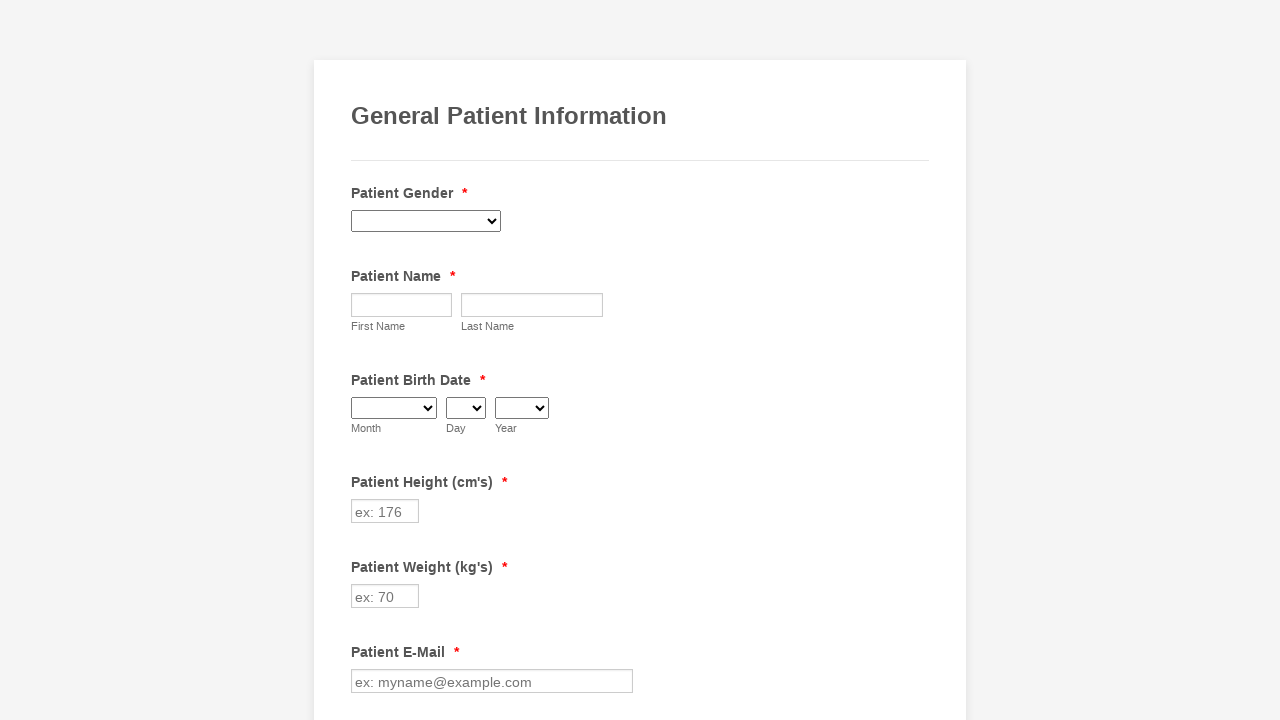

Counted 29 checkboxes on the form
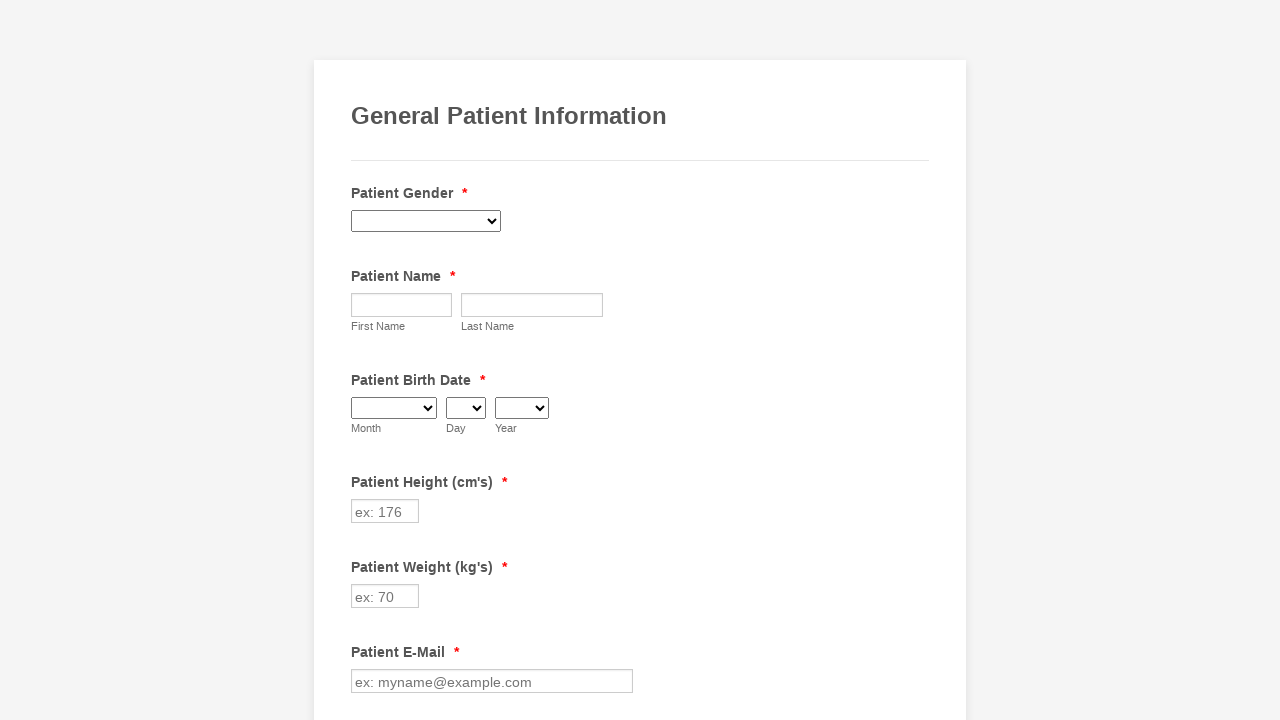

Clicked checkbox 1 to select it at (362, 360) on input.form-checkbox >> nth=0
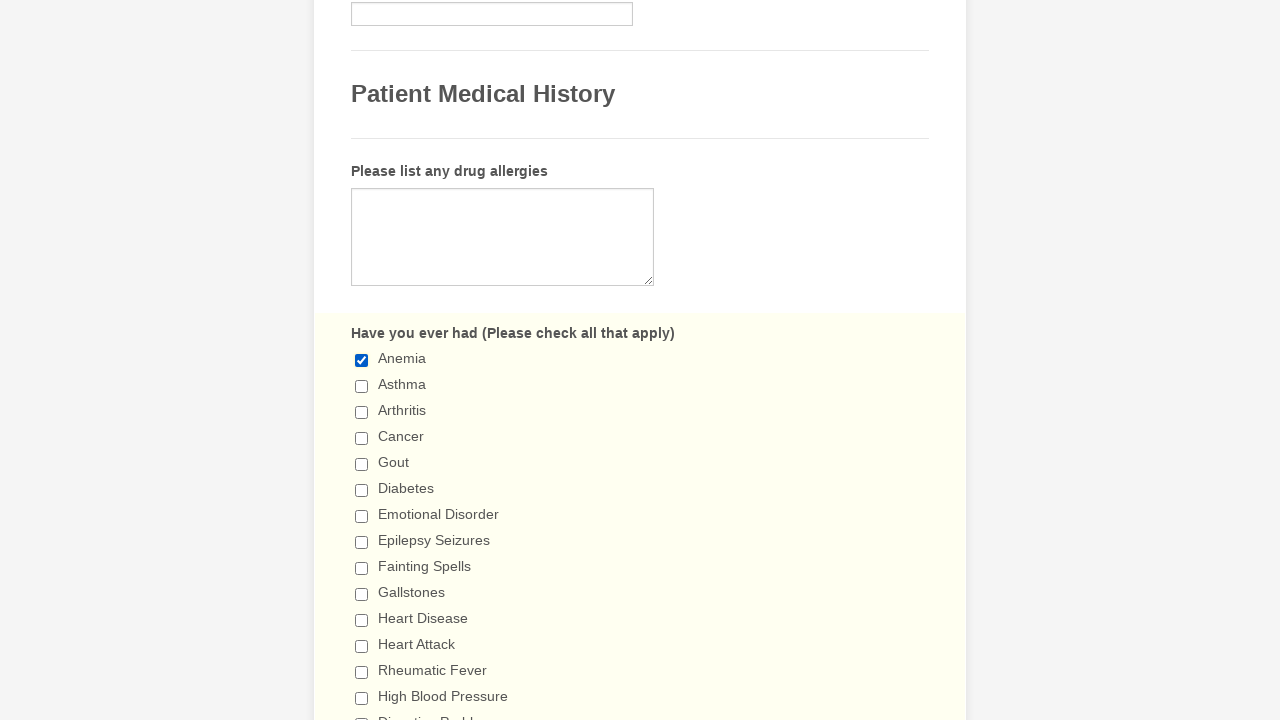

Waited 500ms after clicking checkbox 1
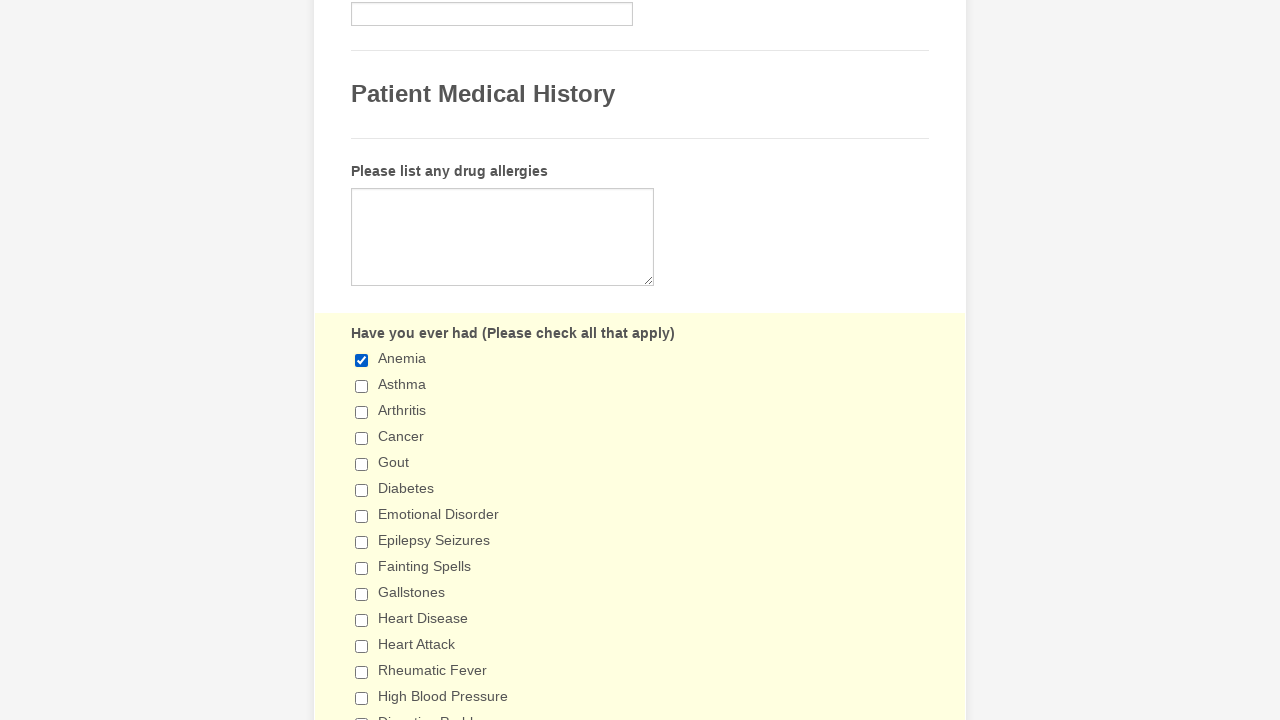

Clicked checkbox 2 to select it at (362, 386) on input.form-checkbox >> nth=1
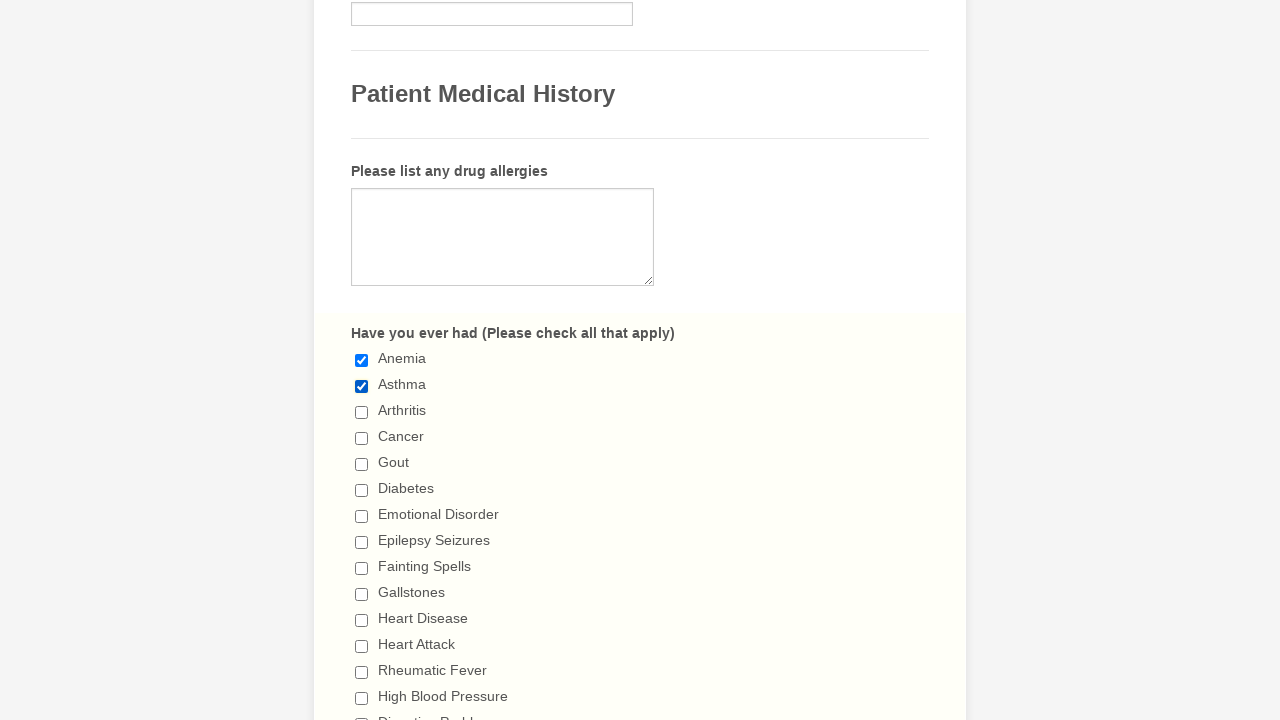

Waited 500ms after clicking checkbox 2
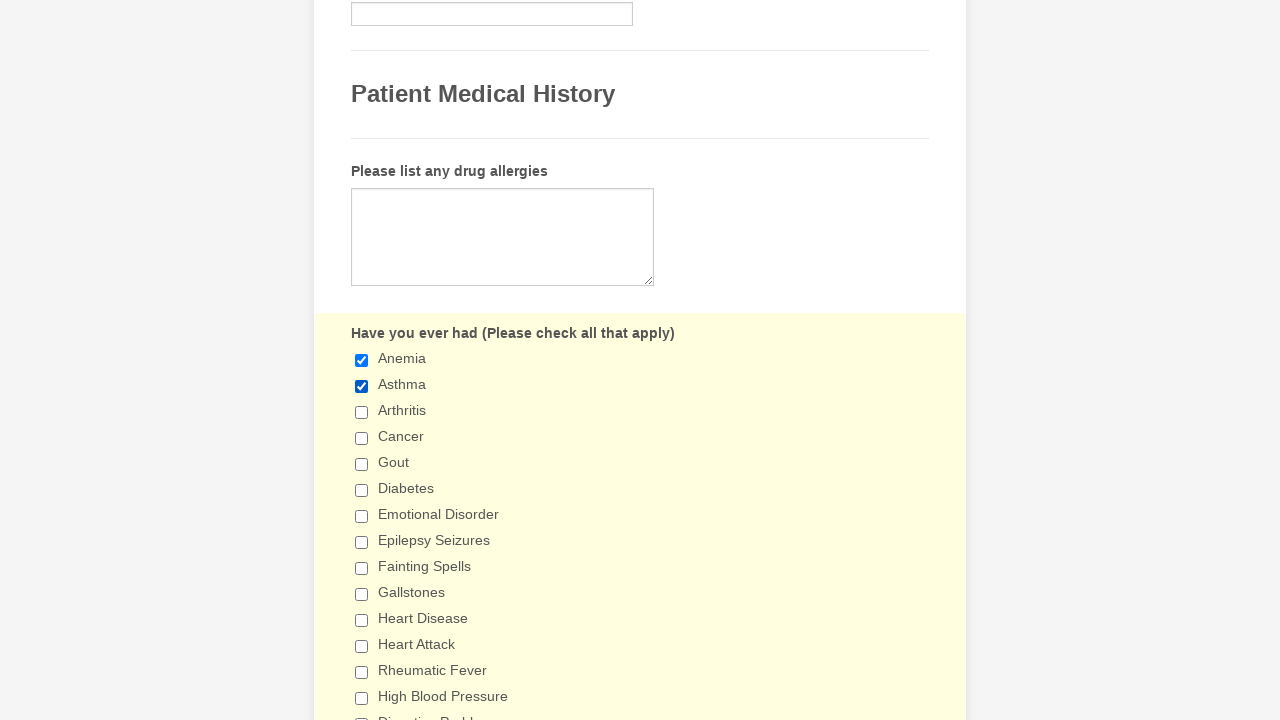

Clicked checkbox 3 to select it at (362, 412) on input.form-checkbox >> nth=2
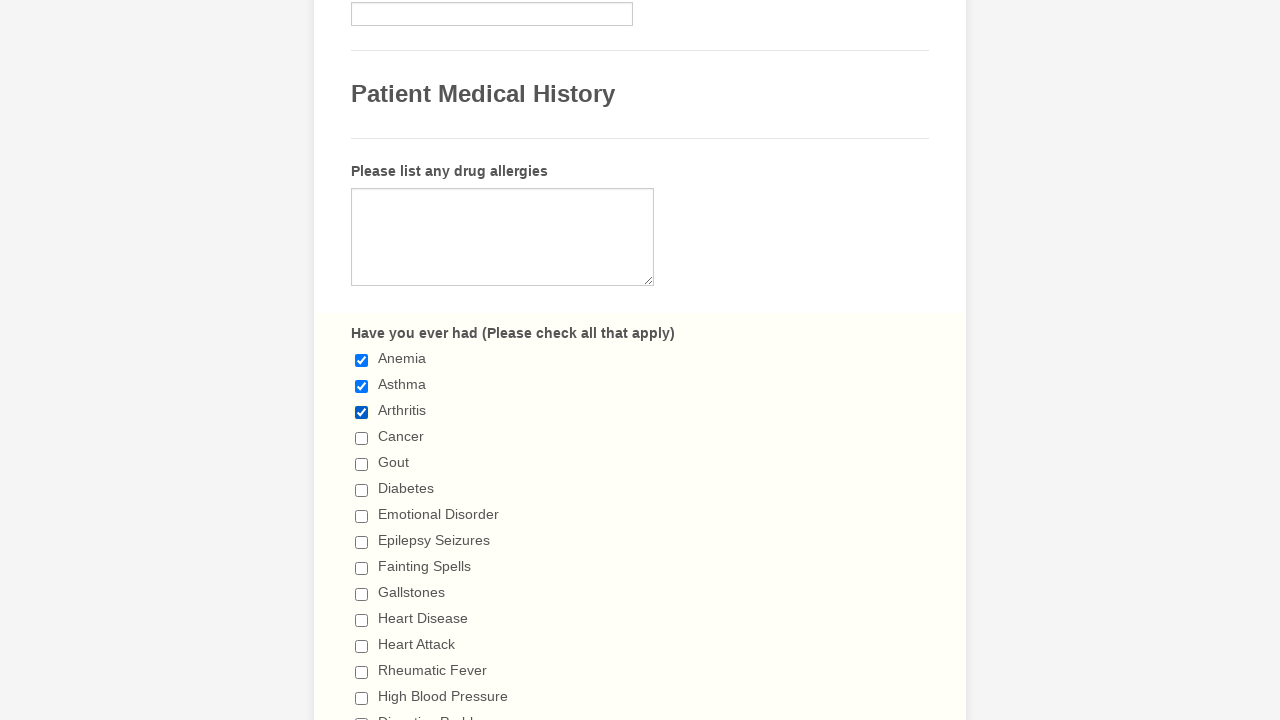

Waited 500ms after clicking checkbox 3
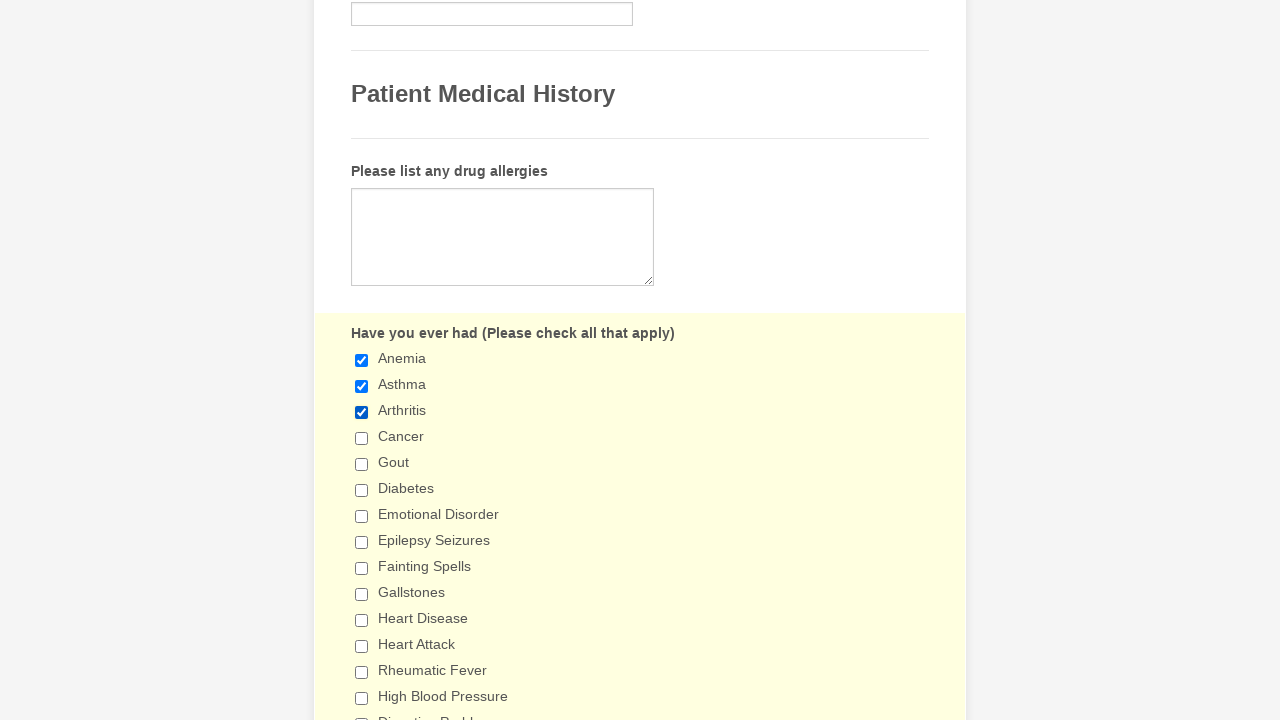

Clicked checkbox 4 to select it at (362, 438) on input.form-checkbox >> nth=3
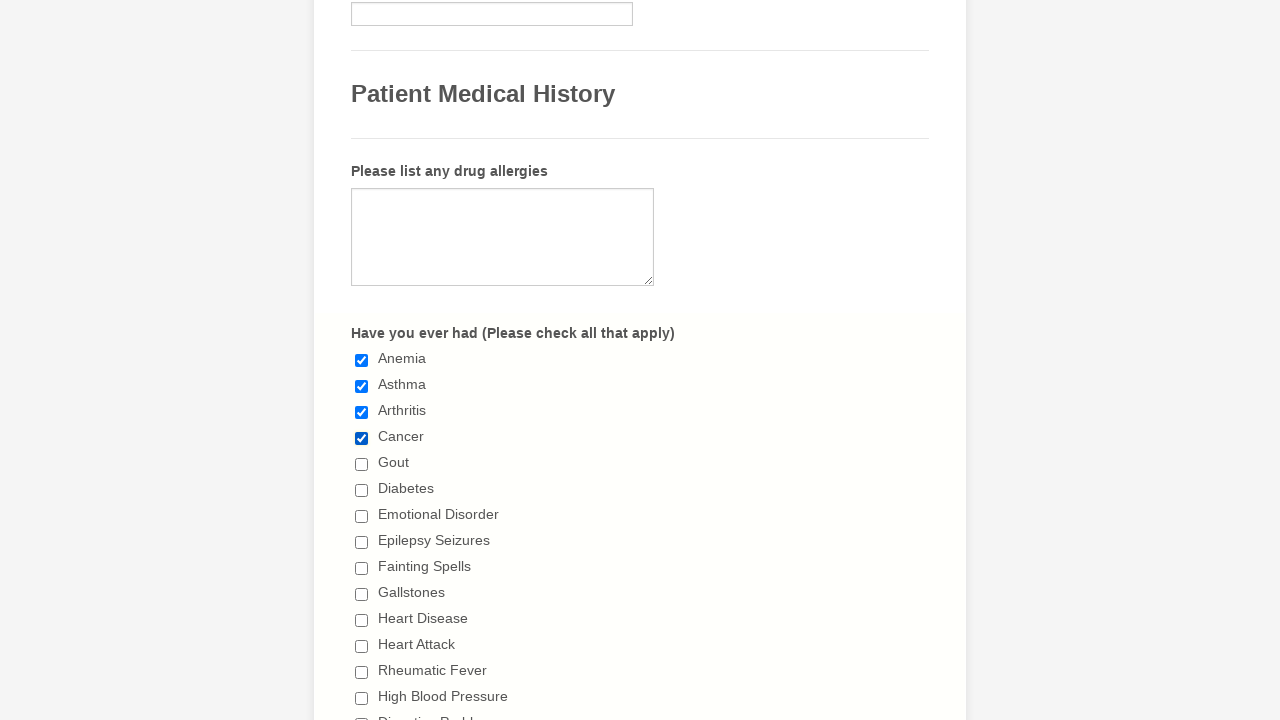

Waited 500ms after clicking checkbox 4
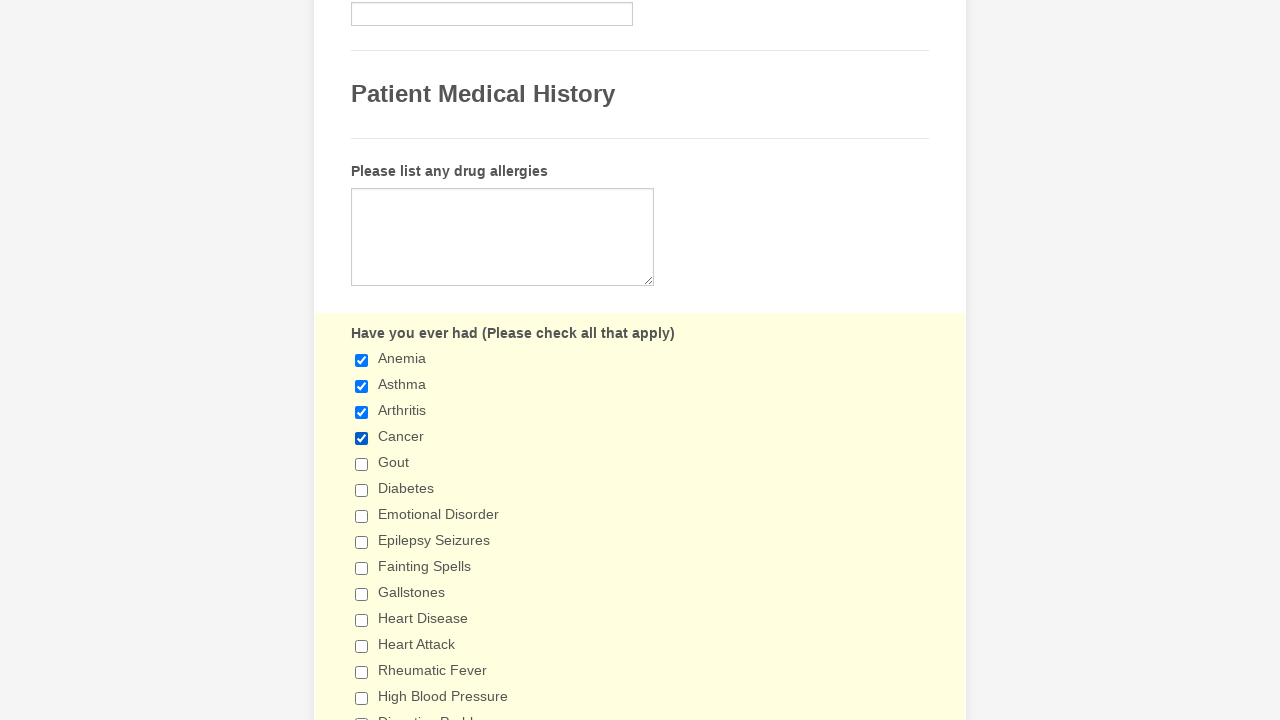

Clicked checkbox 5 to select it at (362, 464) on input.form-checkbox >> nth=4
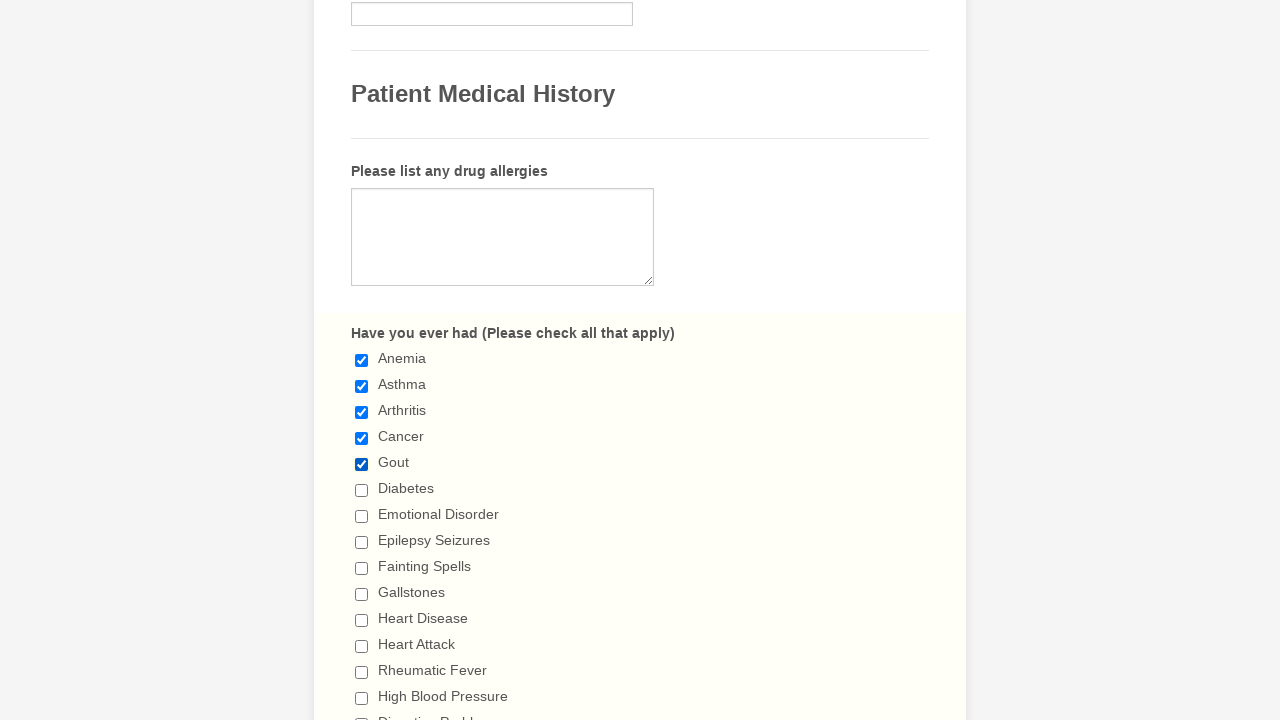

Waited 500ms after clicking checkbox 5
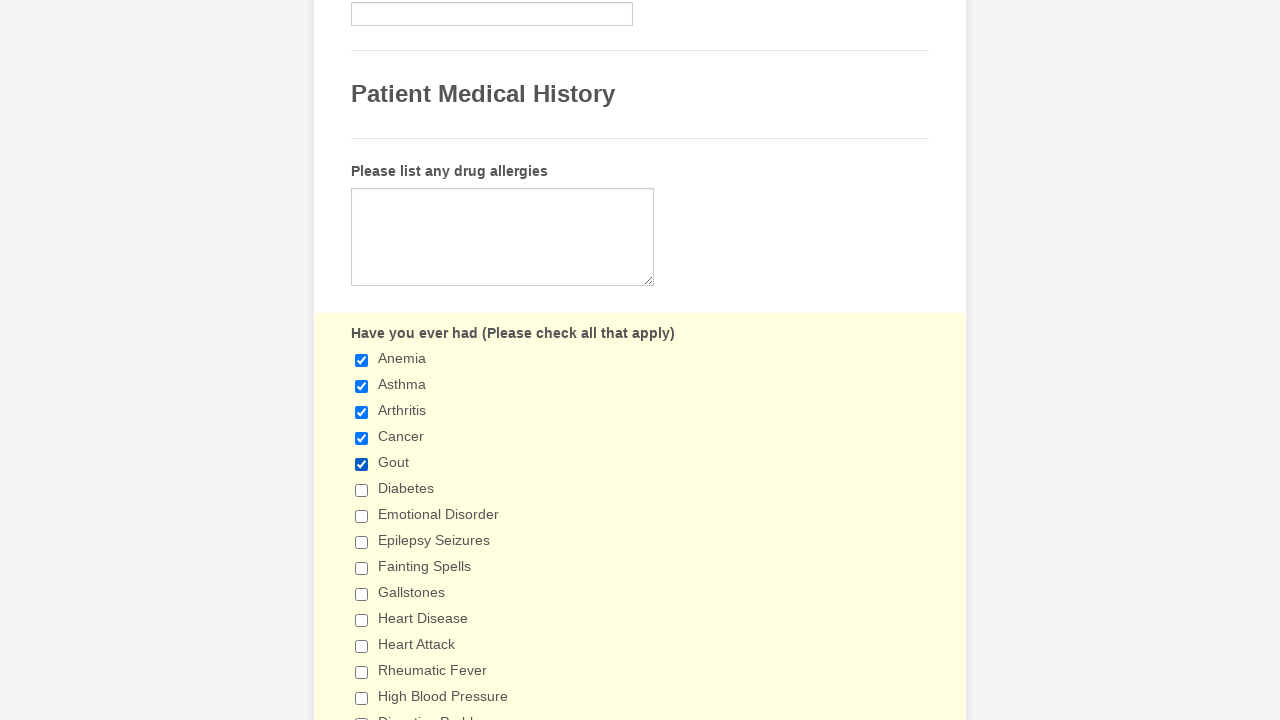

Clicked checkbox 6 to select it at (362, 490) on input.form-checkbox >> nth=5
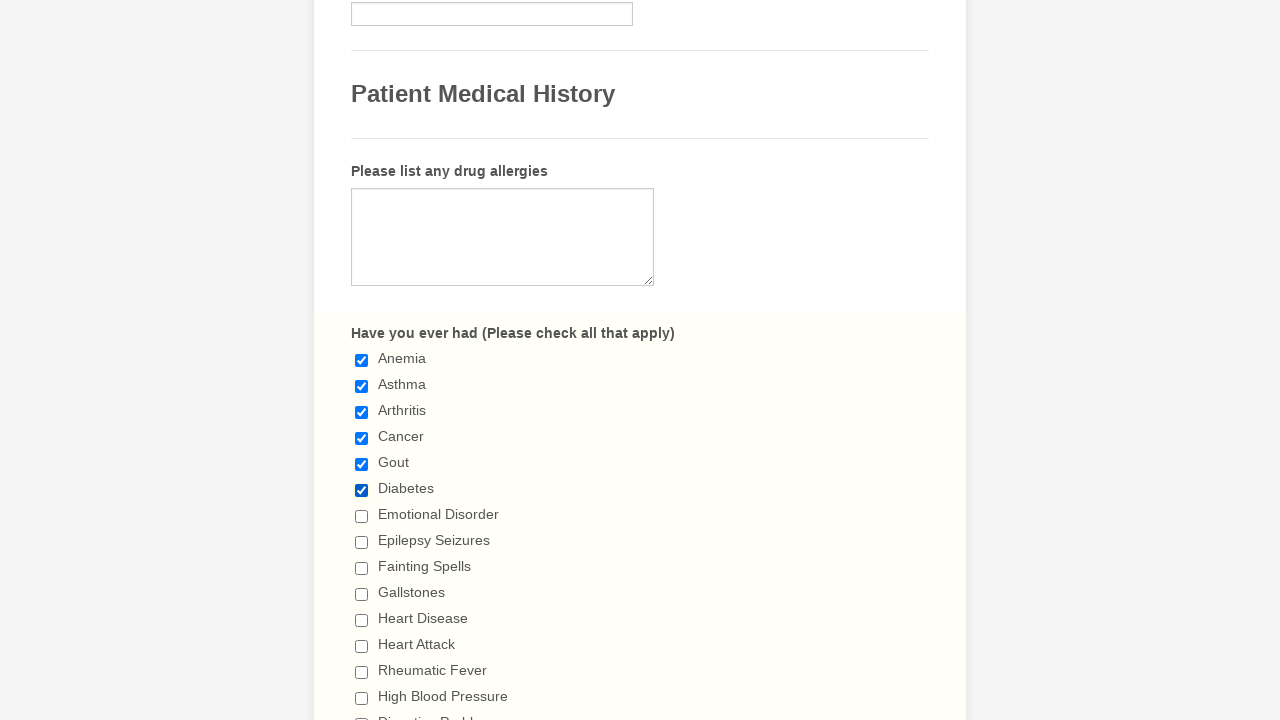

Waited 500ms after clicking checkbox 6
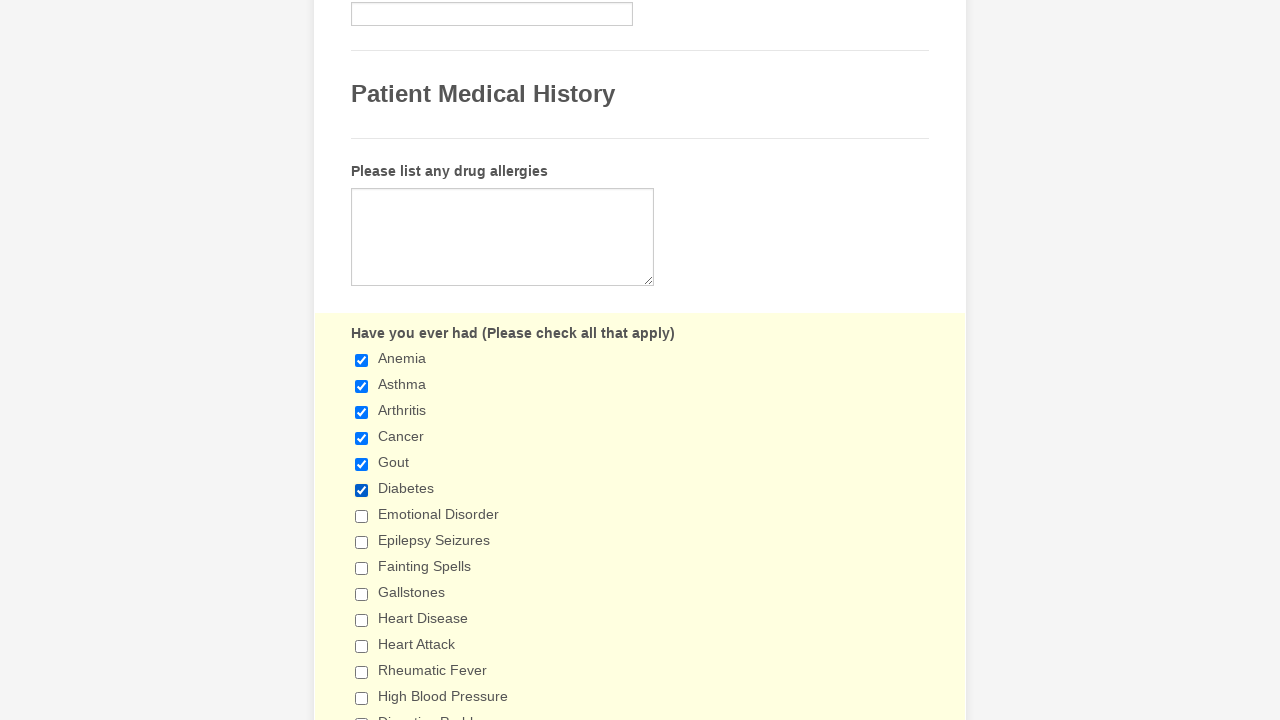

Clicked checkbox 7 to select it at (362, 516) on input.form-checkbox >> nth=6
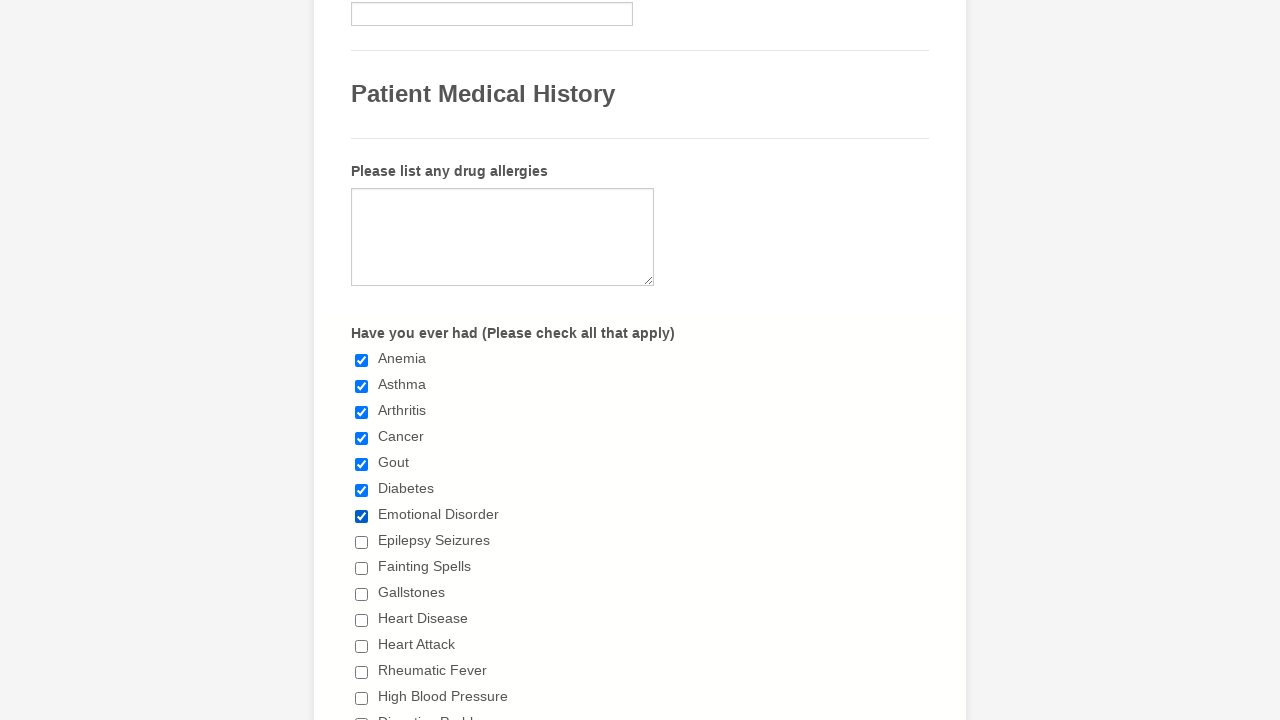

Waited 500ms after clicking checkbox 7
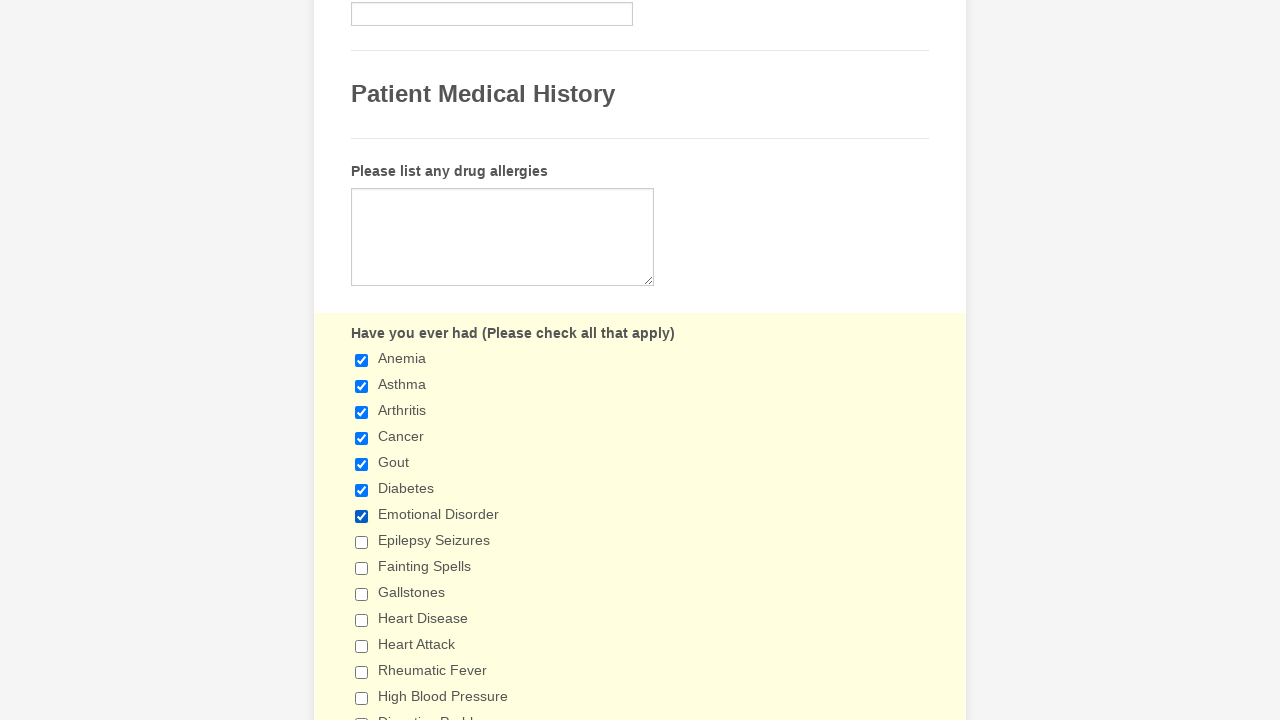

Clicked checkbox 8 to select it at (362, 542) on input.form-checkbox >> nth=7
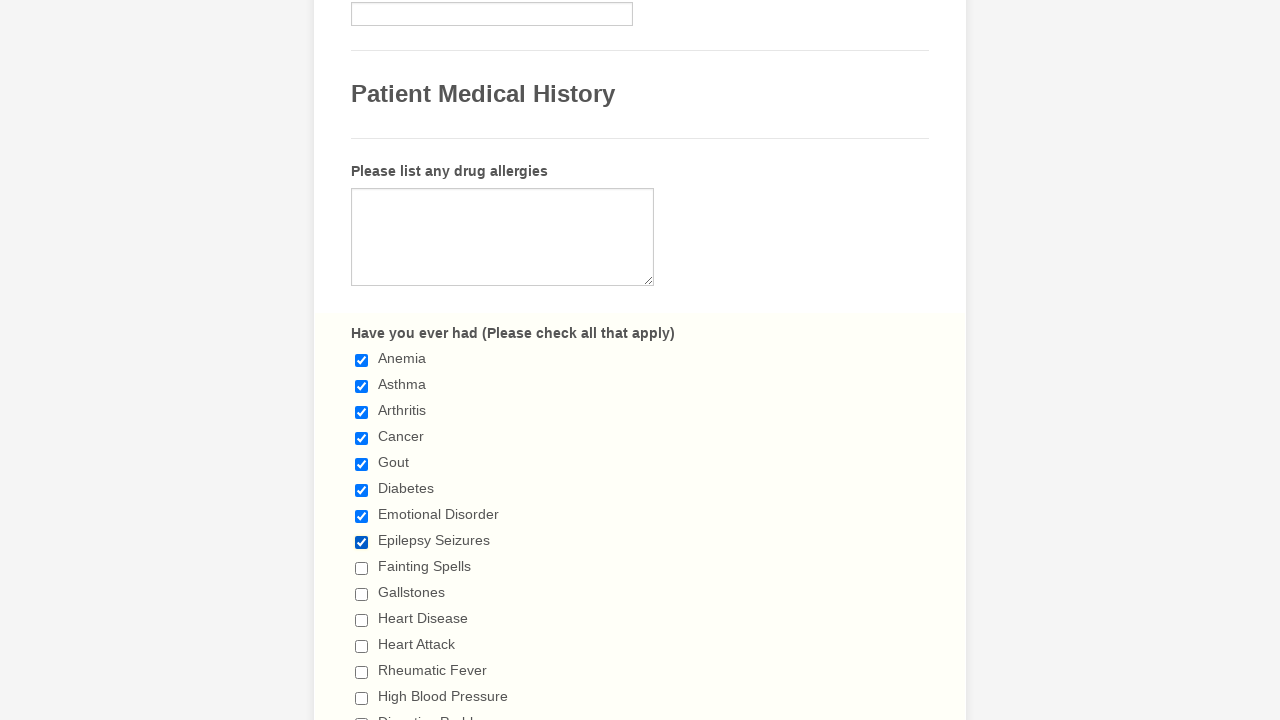

Waited 500ms after clicking checkbox 8
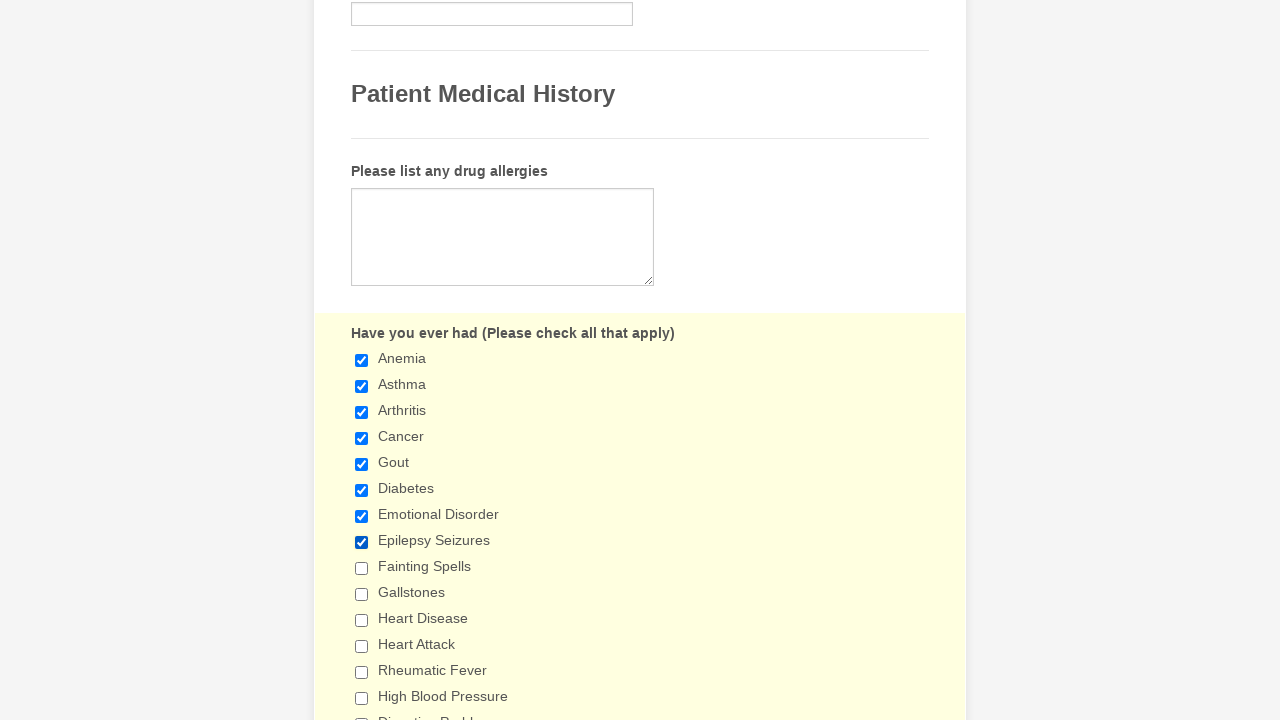

Clicked checkbox 9 to select it at (362, 568) on input.form-checkbox >> nth=8
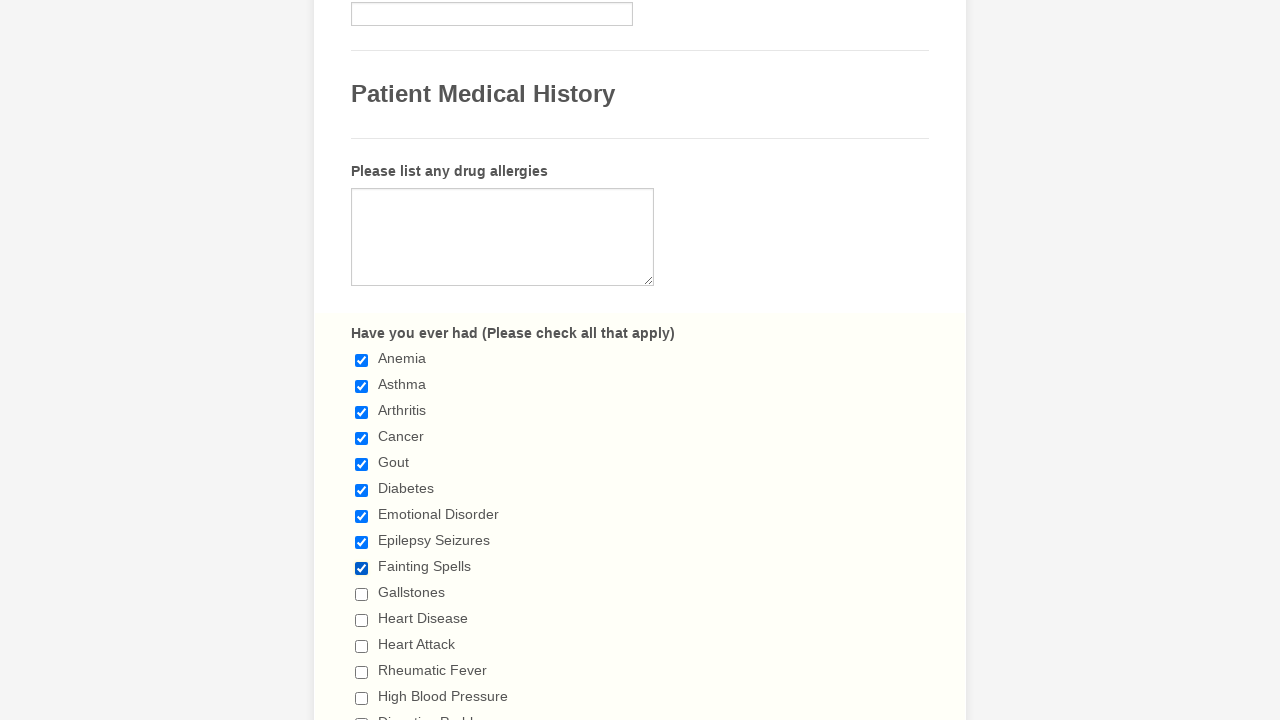

Waited 500ms after clicking checkbox 9
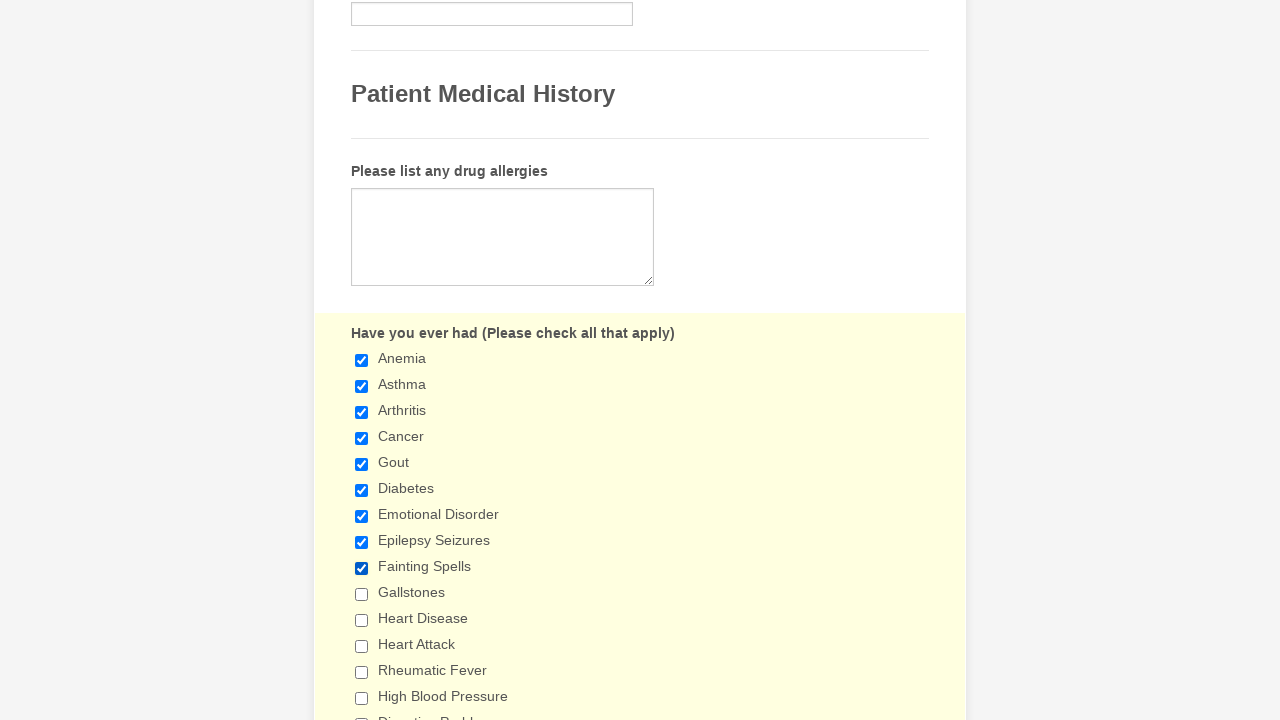

Clicked checkbox 10 to select it at (362, 594) on input.form-checkbox >> nth=9
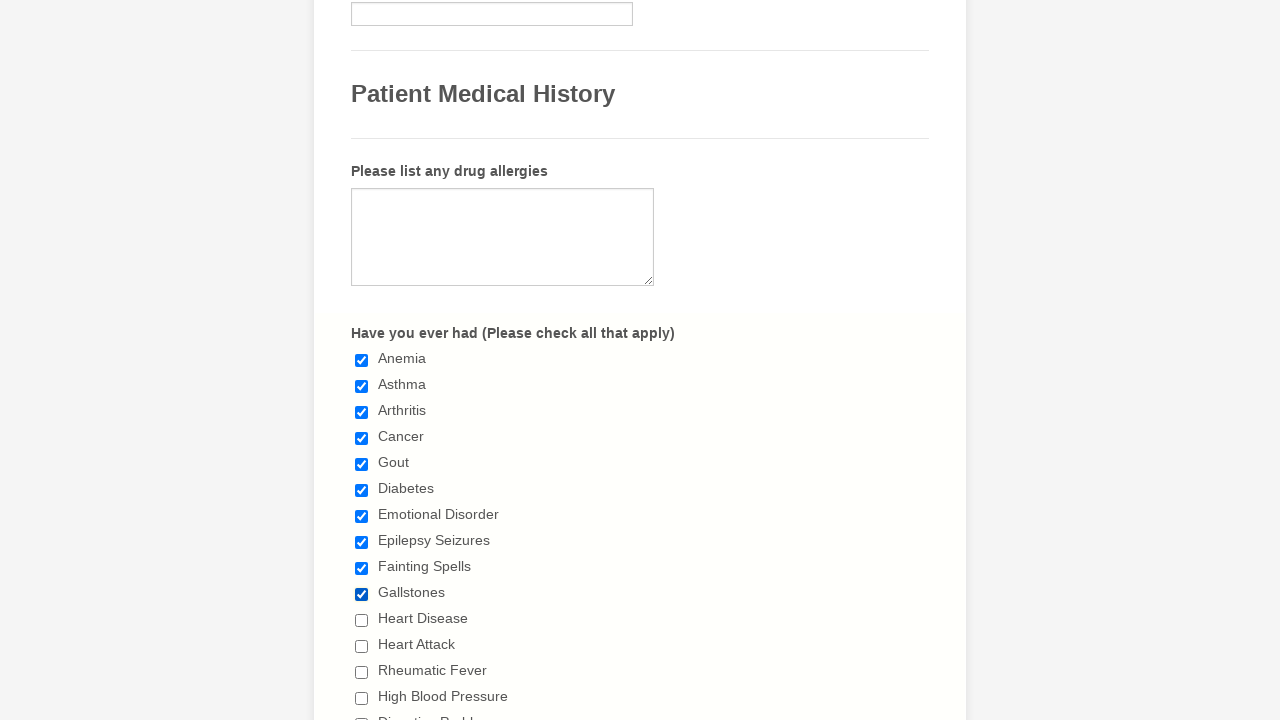

Waited 500ms after clicking checkbox 10
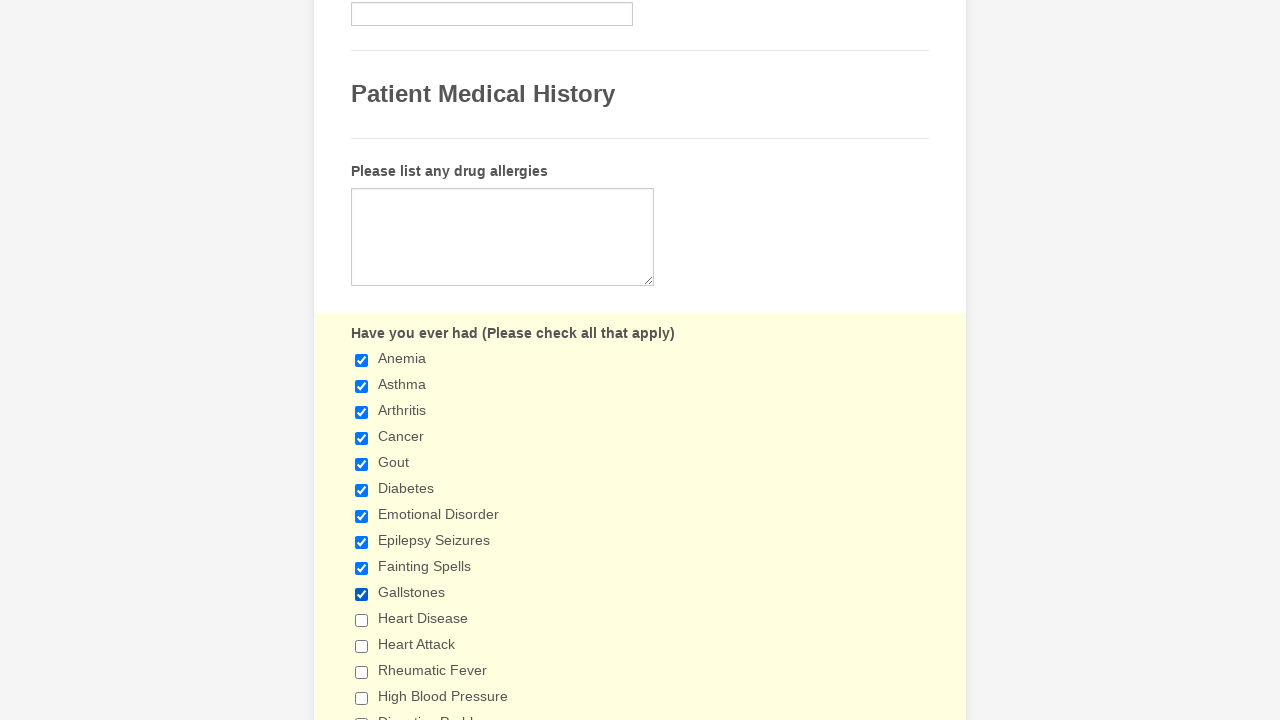

Clicked checkbox 11 to select it at (362, 620) on input.form-checkbox >> nth=10
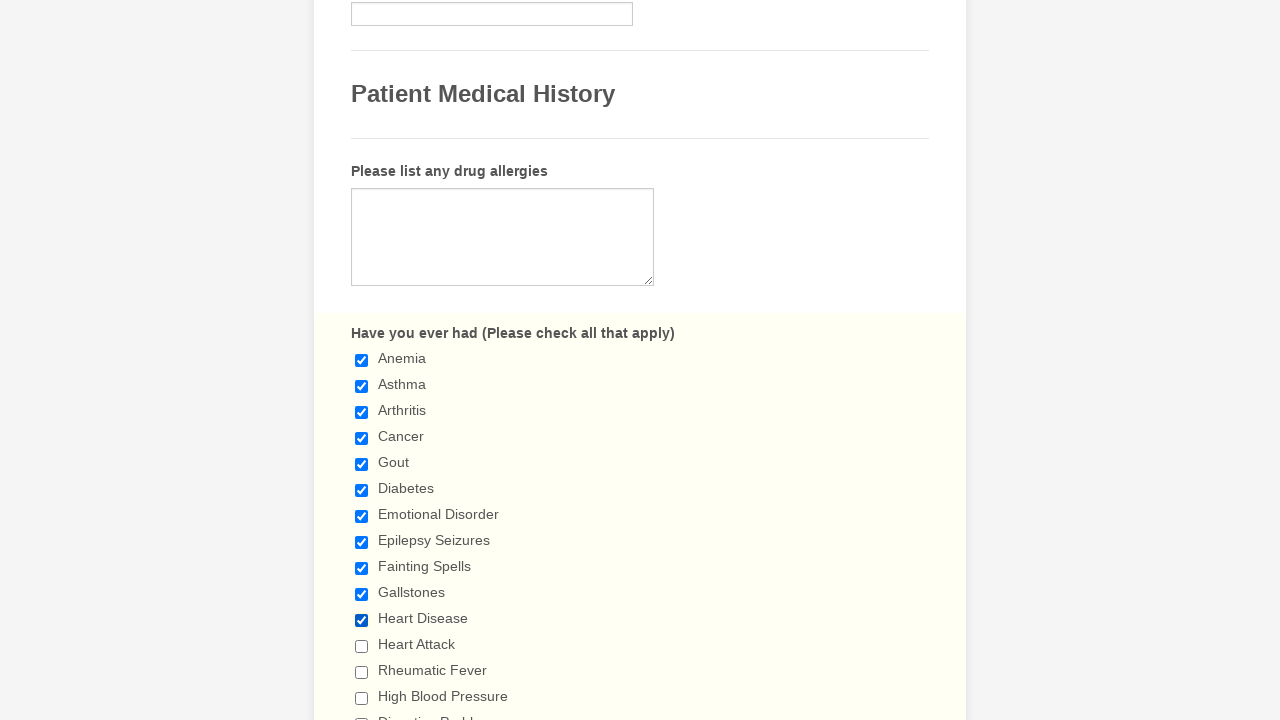

Waited 500ms after clicking checkbox 11
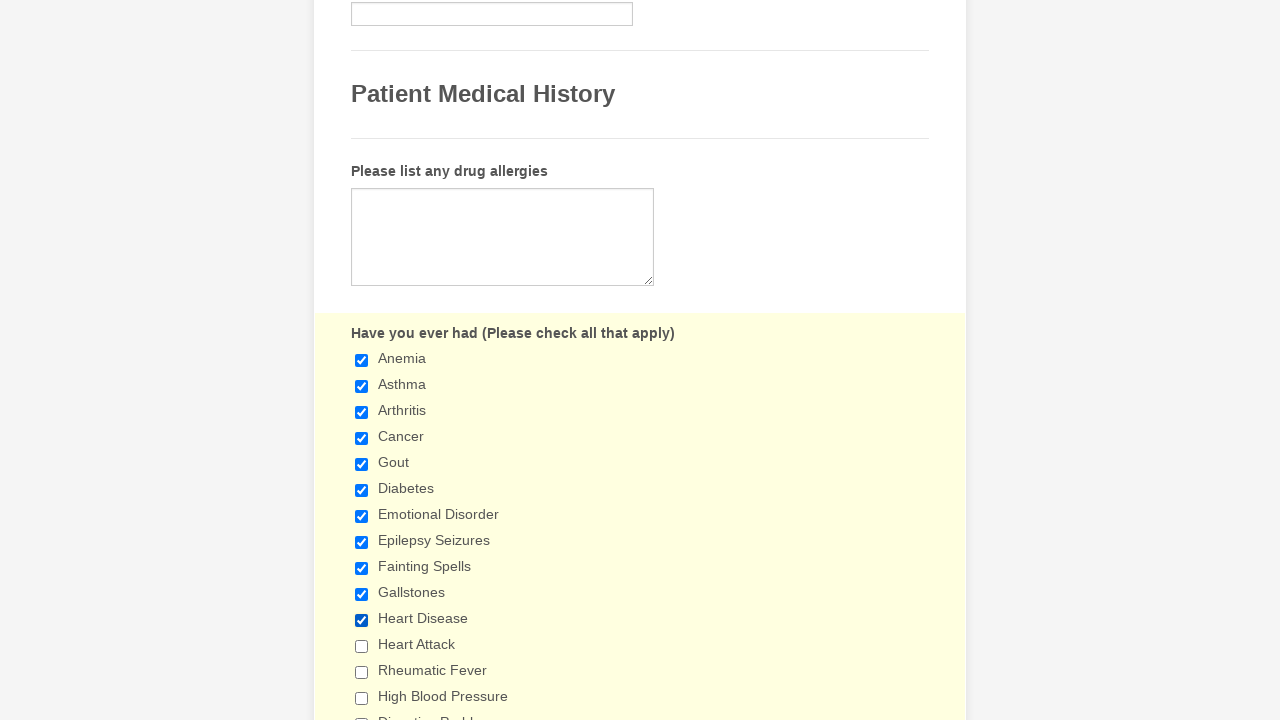

Clicked checkbox 12 to select it at (362, 646) on input.form-checkbox >> nth=11
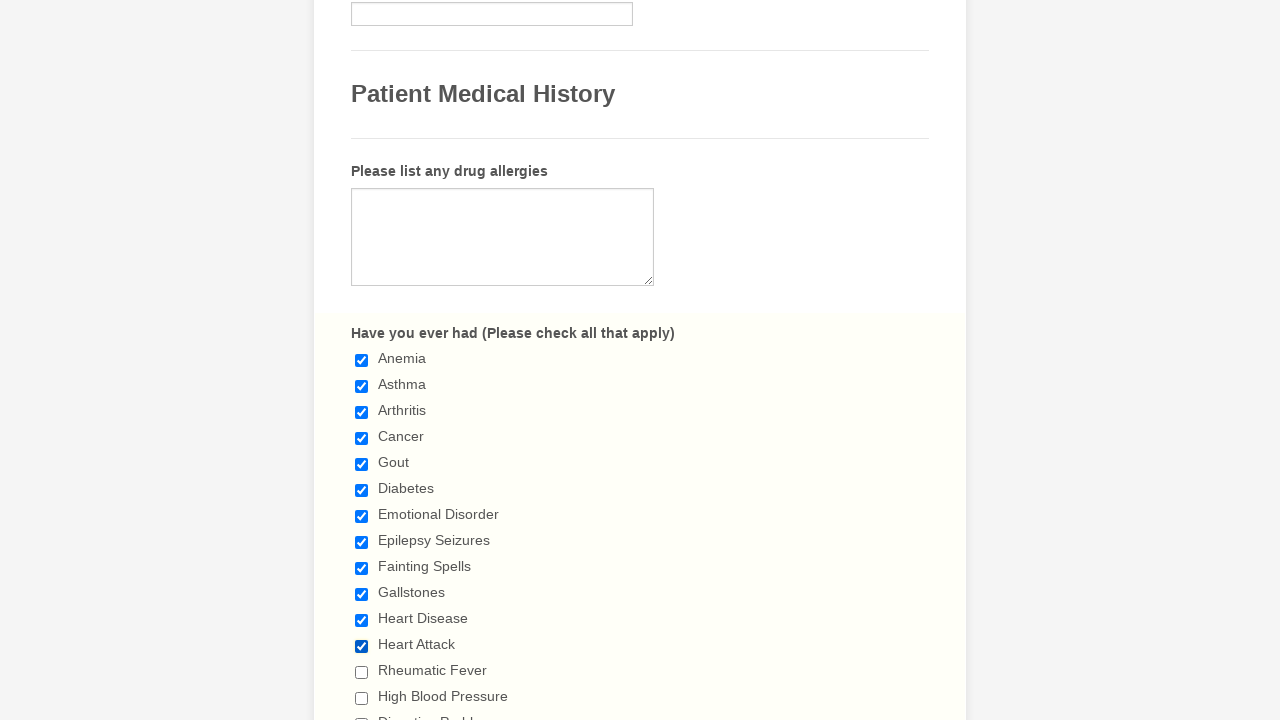

Waited 500ms after clicking checkbox 12
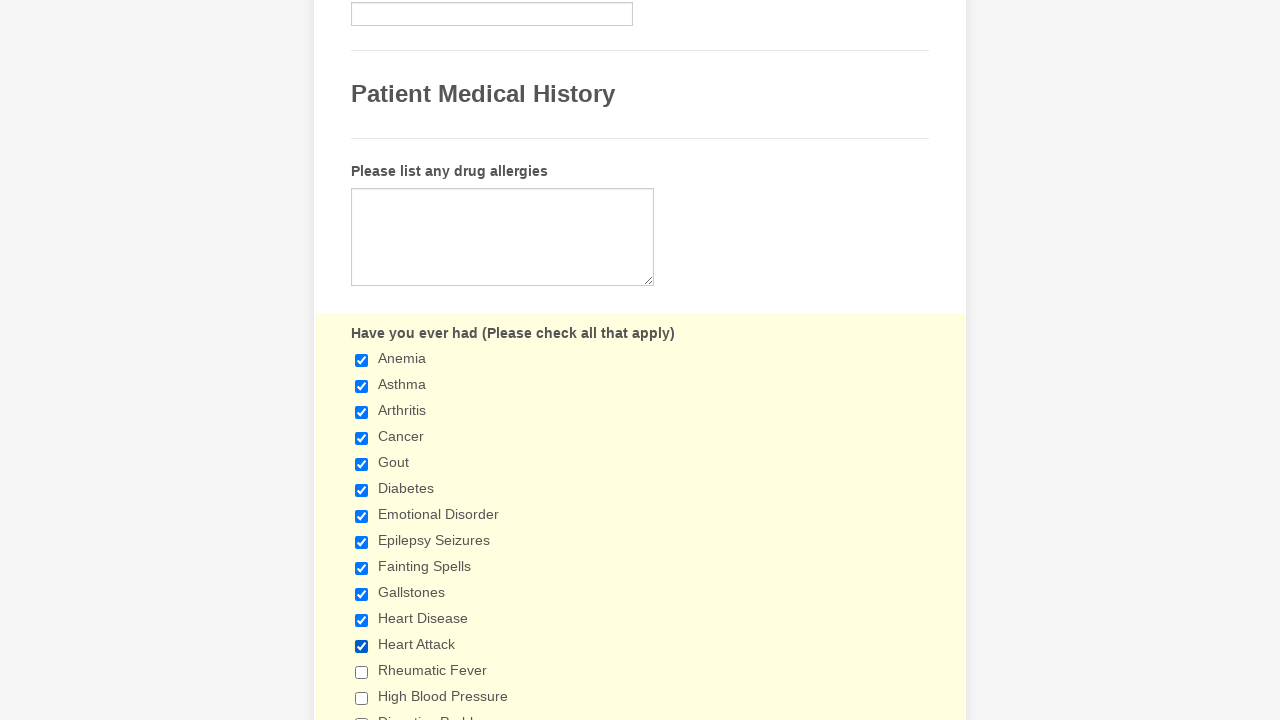

Clicked checkbox 13 to select it at (362, 672) on input.form-checkbox >> nth=12
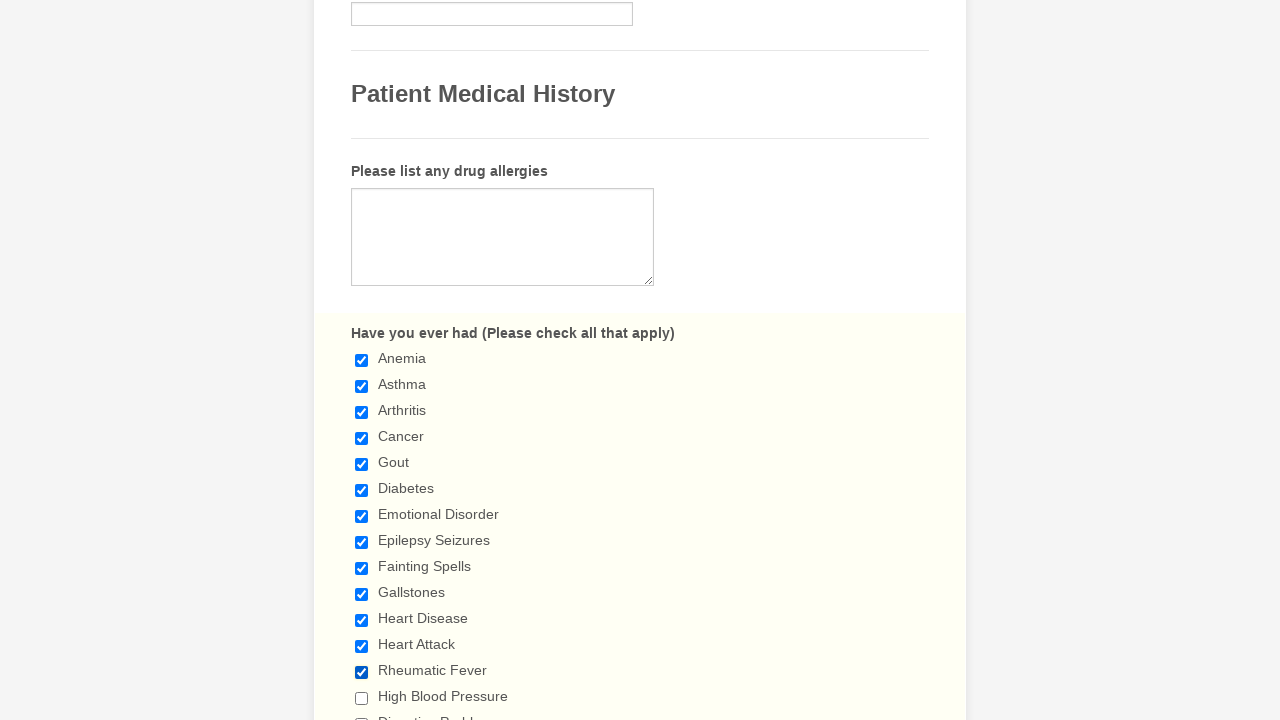

Waited 500ms after clicking checkbox 13
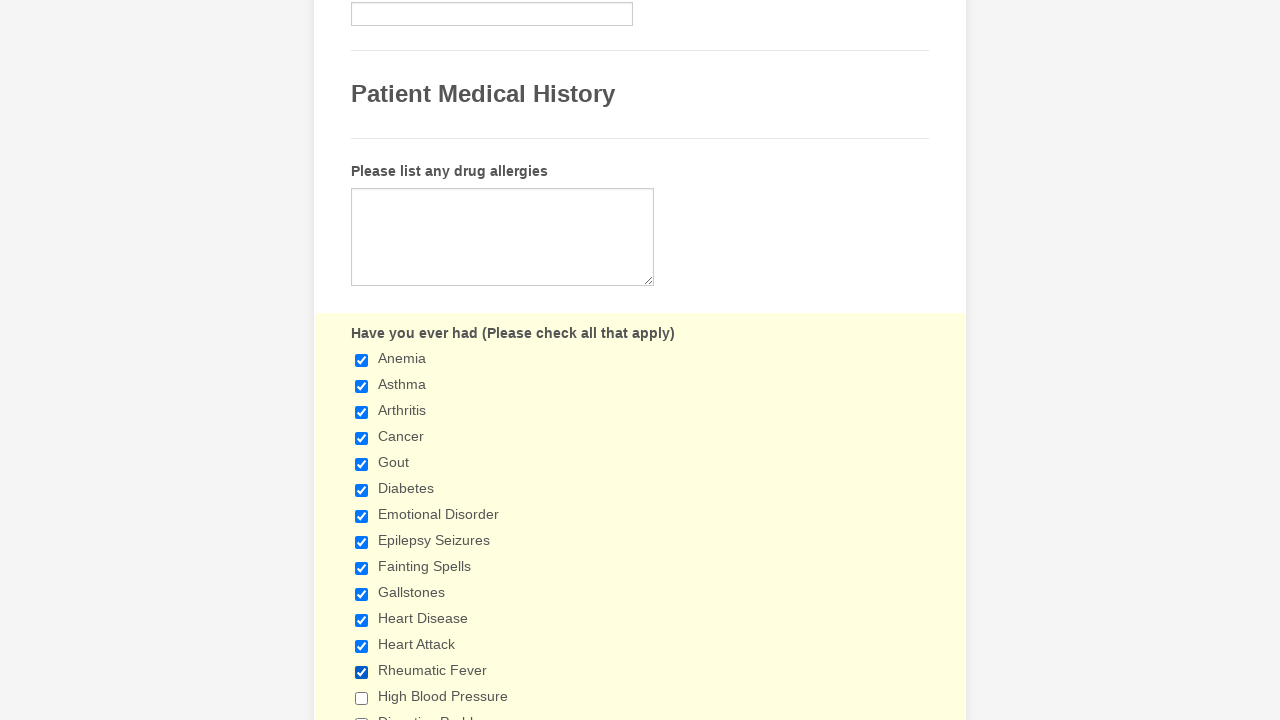

Clicked checkbox 14 to select it at (362, 698) on input.form-checkbox >> nth=13
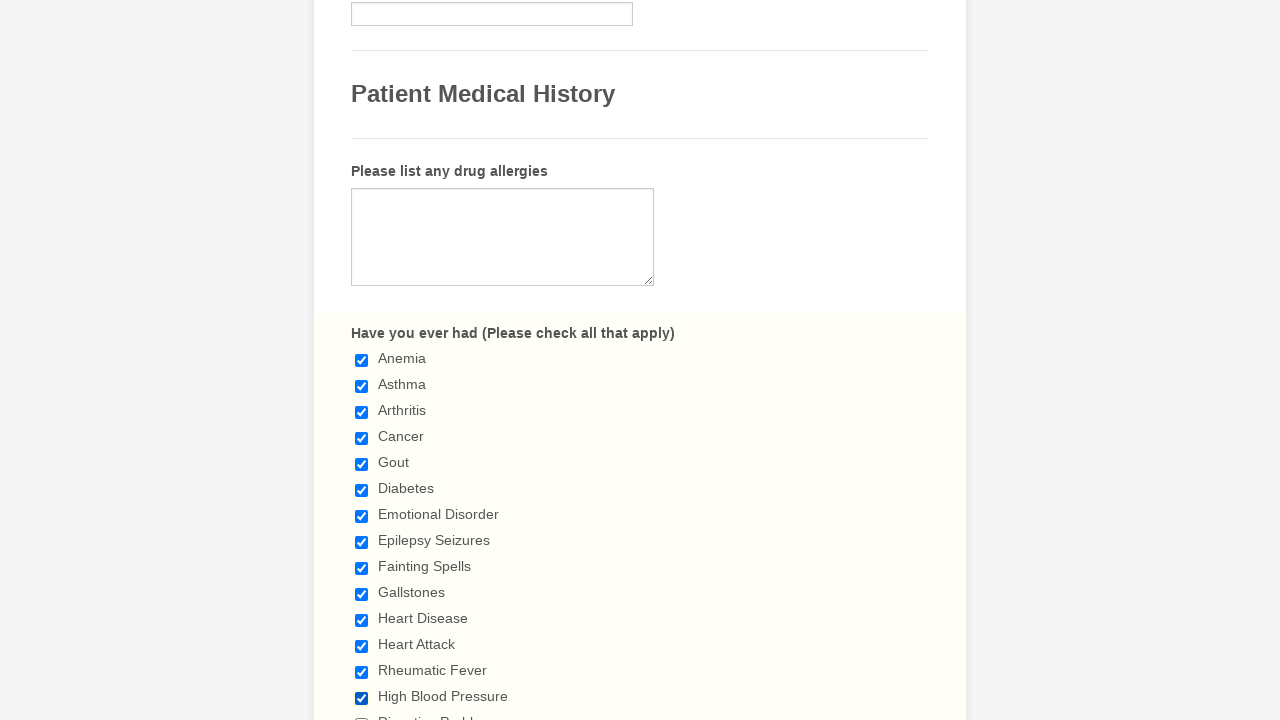

Waited 500ms after clicking checkbox 14
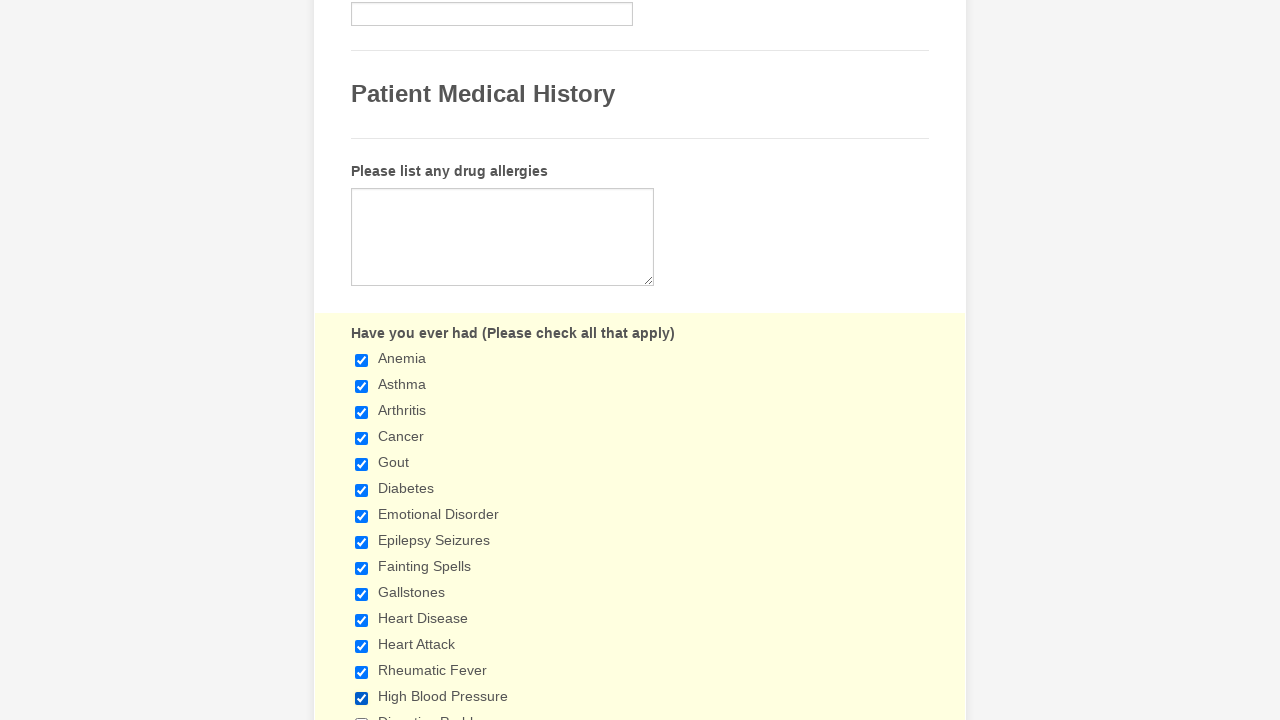

Clicked checkbox 15 to select it at (362, 714) on input.form-checkbox >> nth=14
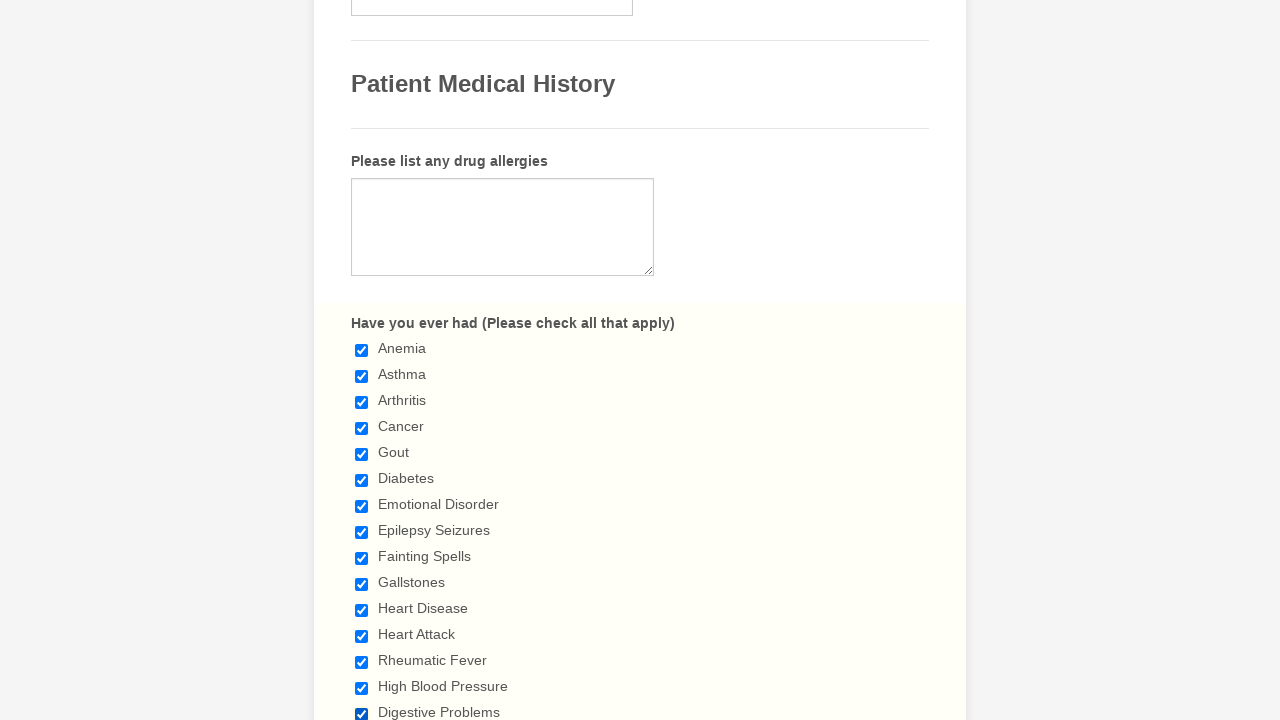

Waited 500ms after clicking checkbox 15
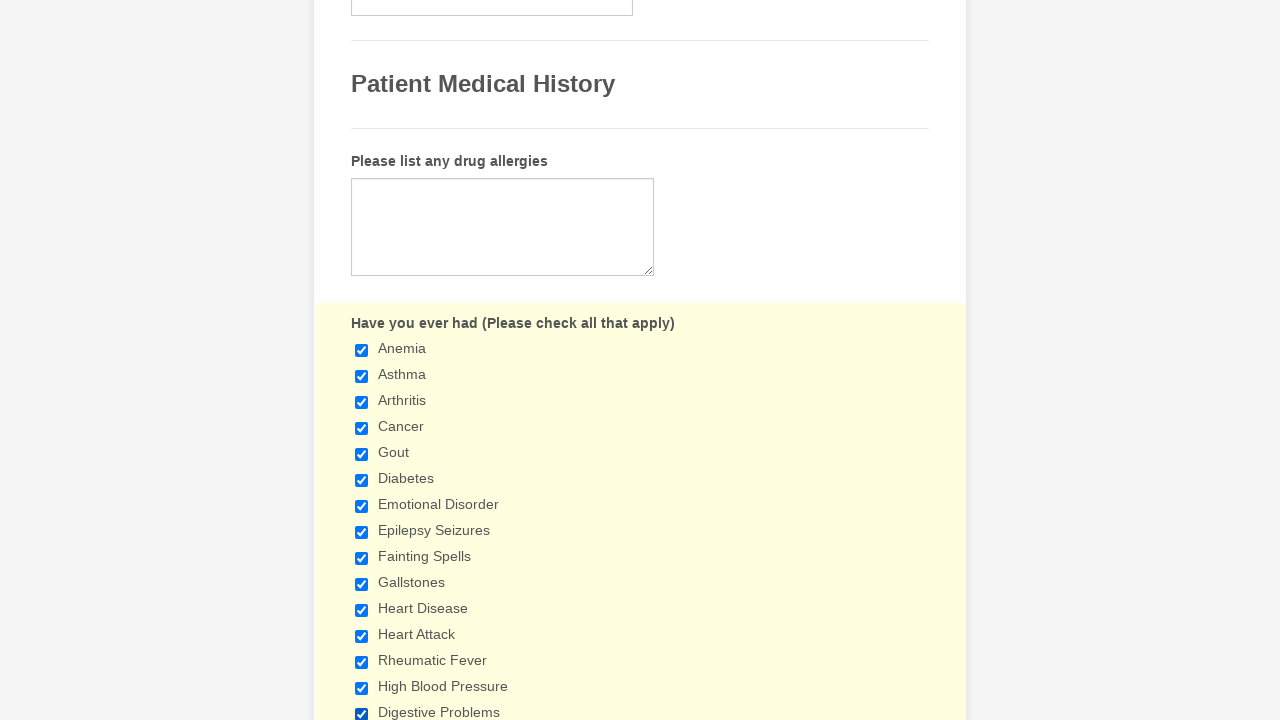

Clicked checkbox 16 to select it at (362, 360) on input.form-checkbox >> nth=15
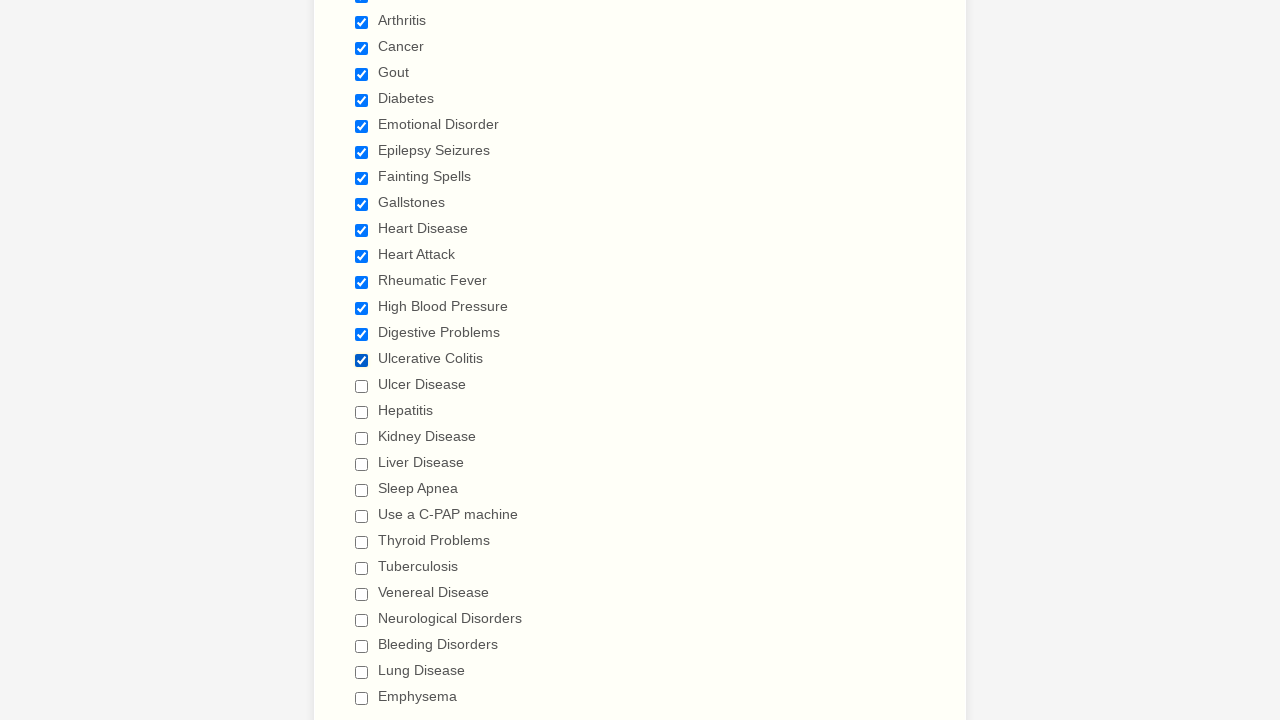

Waited 500ms after clicking checkbox 16
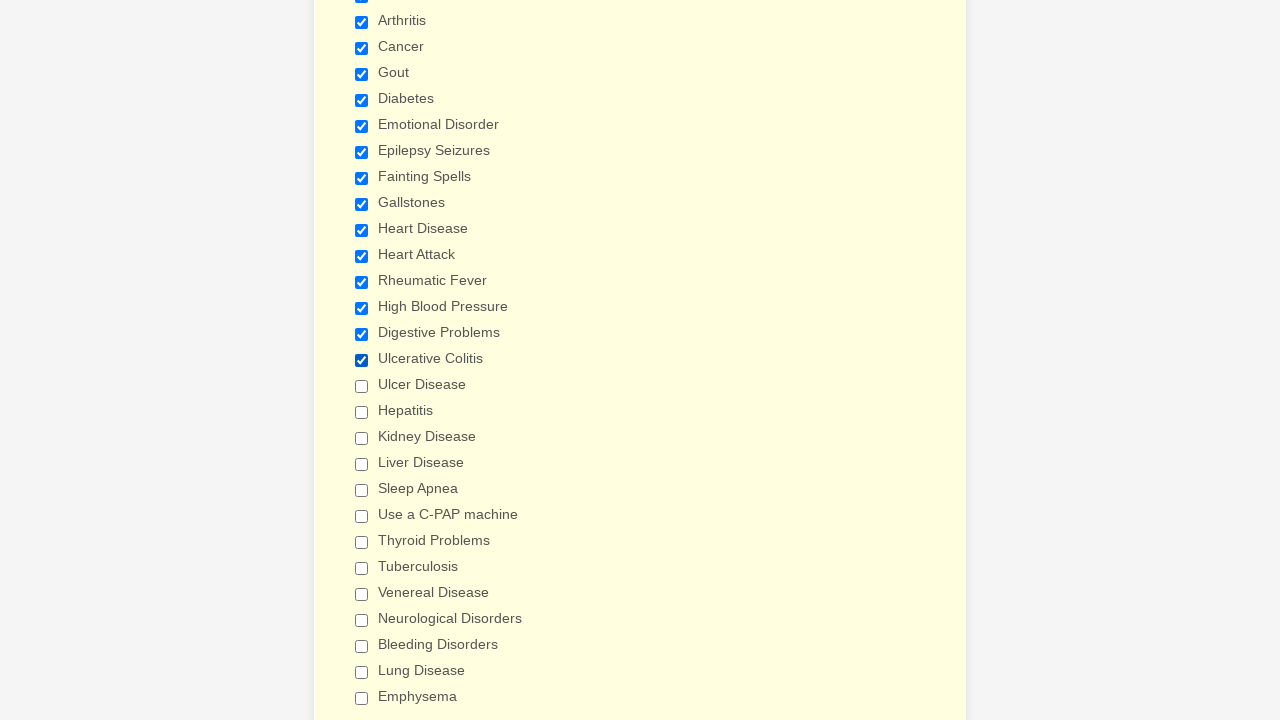

Clicked checkbox 17 to select it at (362, 386) on input.form-checkbox >> nth=16
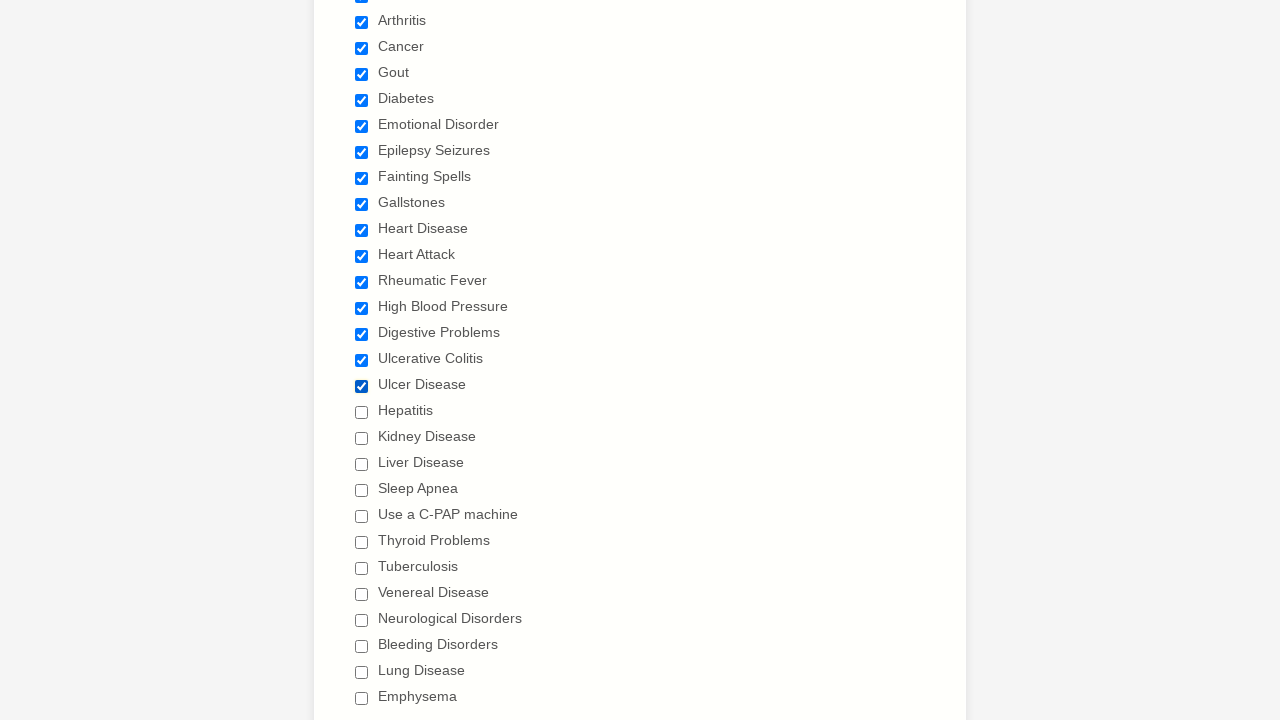

Waited 500ms after clicking checkbox 17
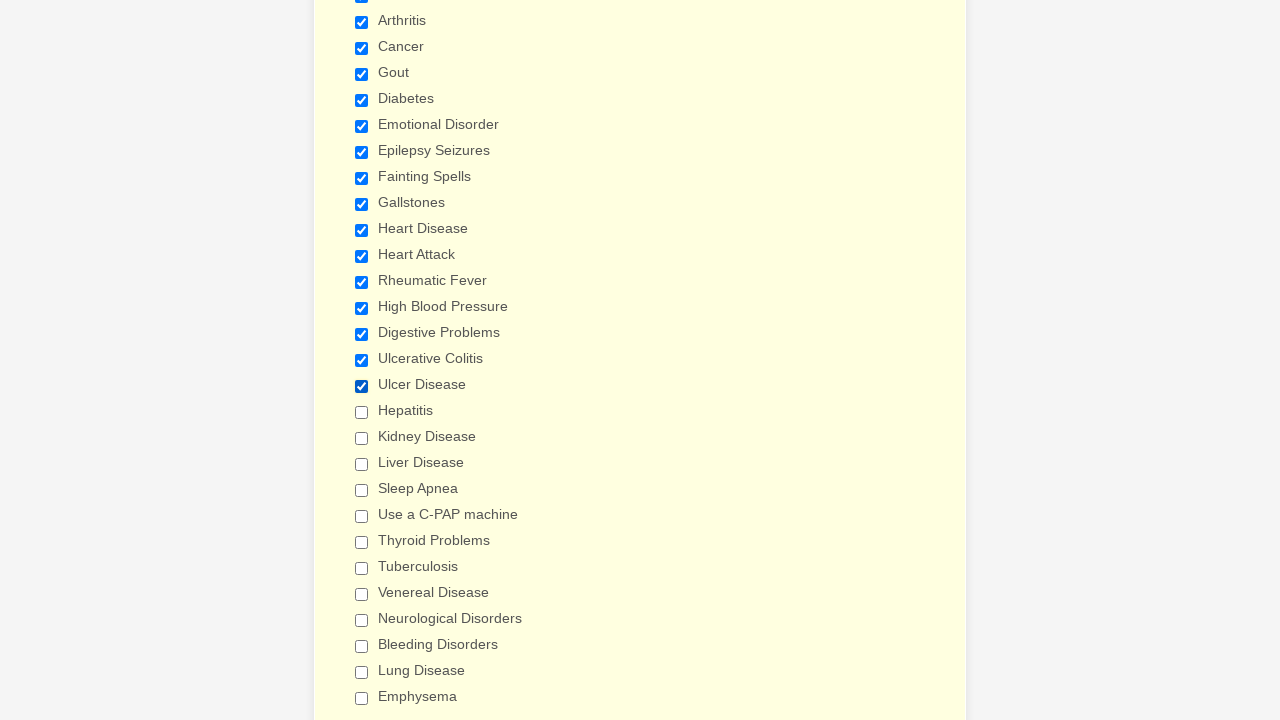

Clicked checkbox 18 to select it at (362, 412) on input.form-checkbox >> nth=17
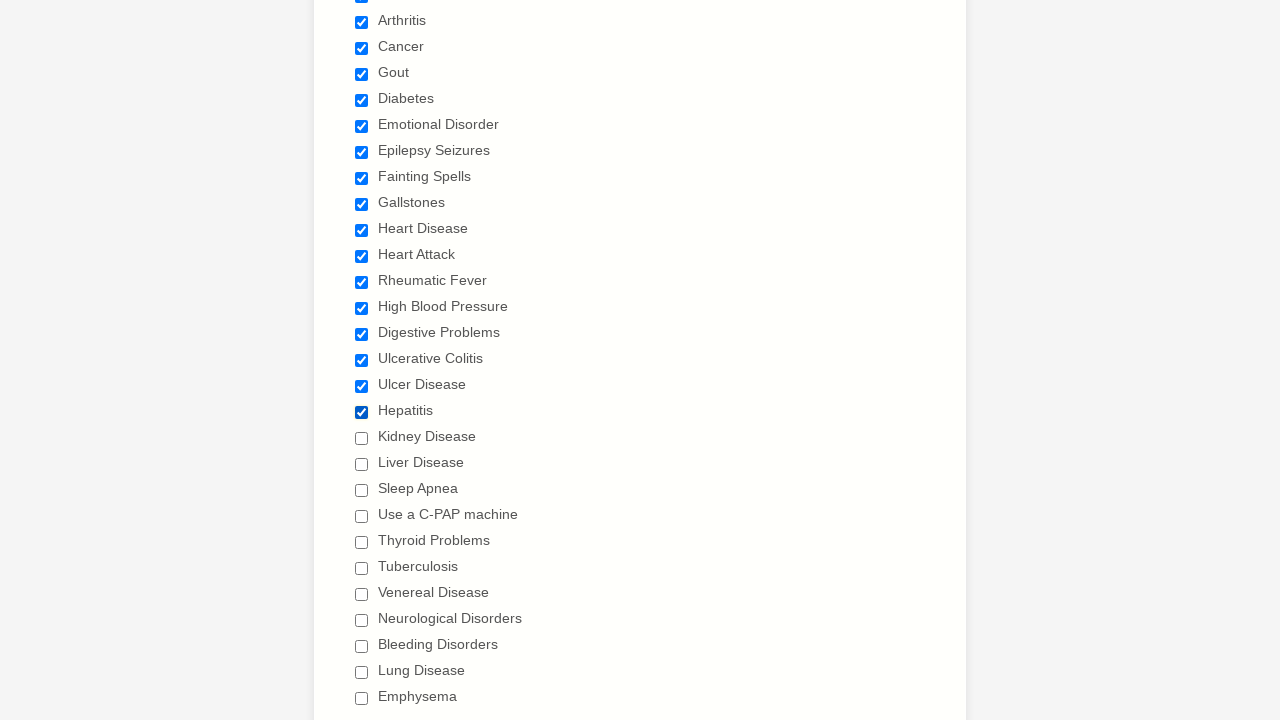

Waited 500ms after clicking checkbox 18
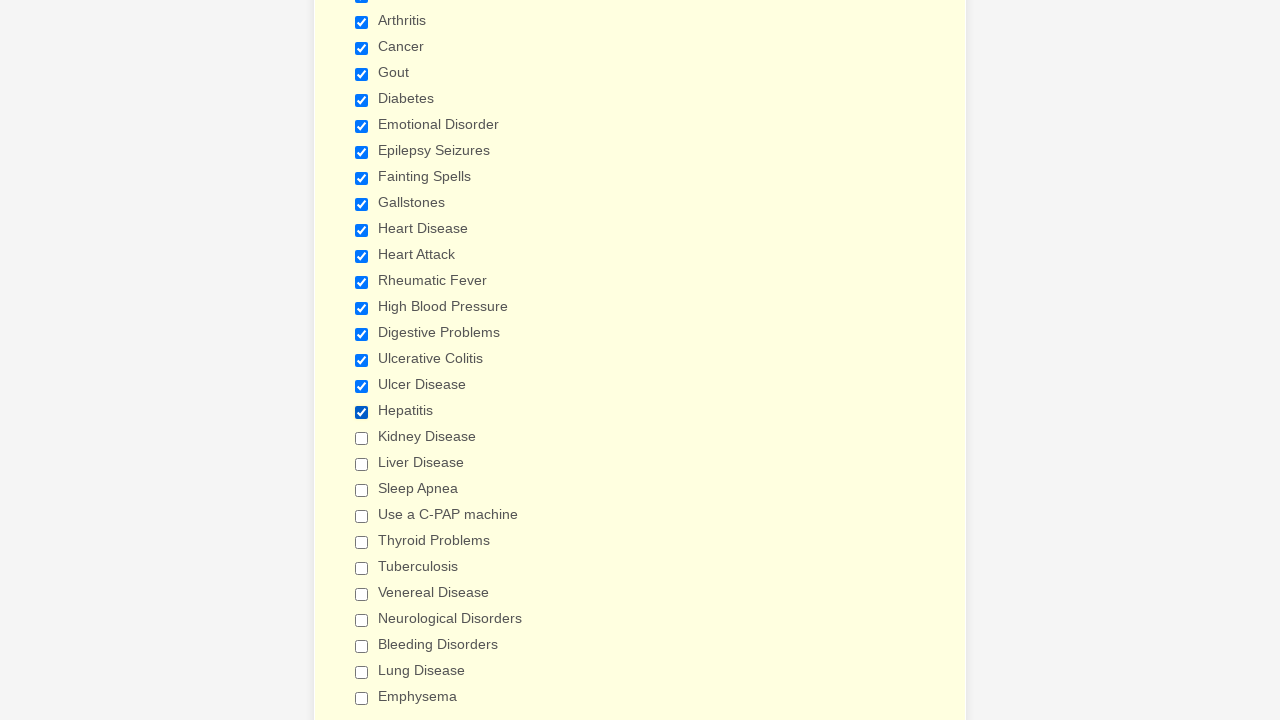

Clicked checkbox 19 to select it at (362, 438) on input.form-checkbox >> nth=18
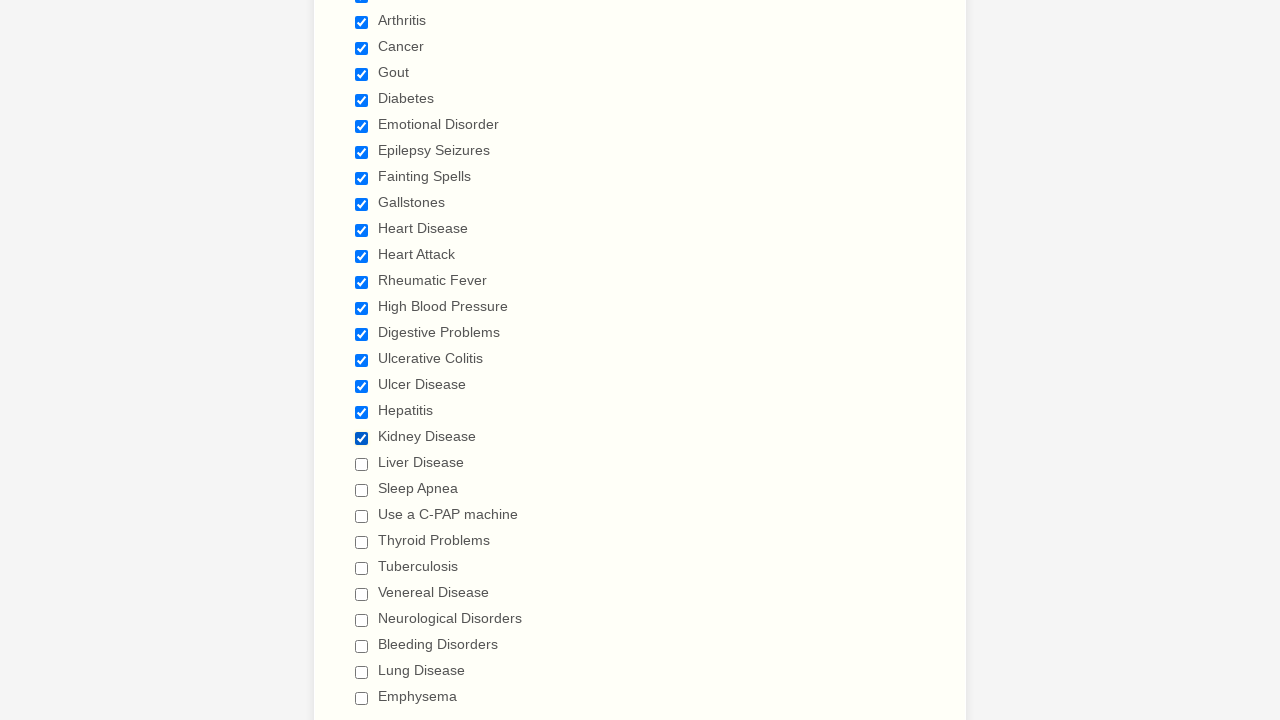

Waited 500ms after clicking checkbox 19
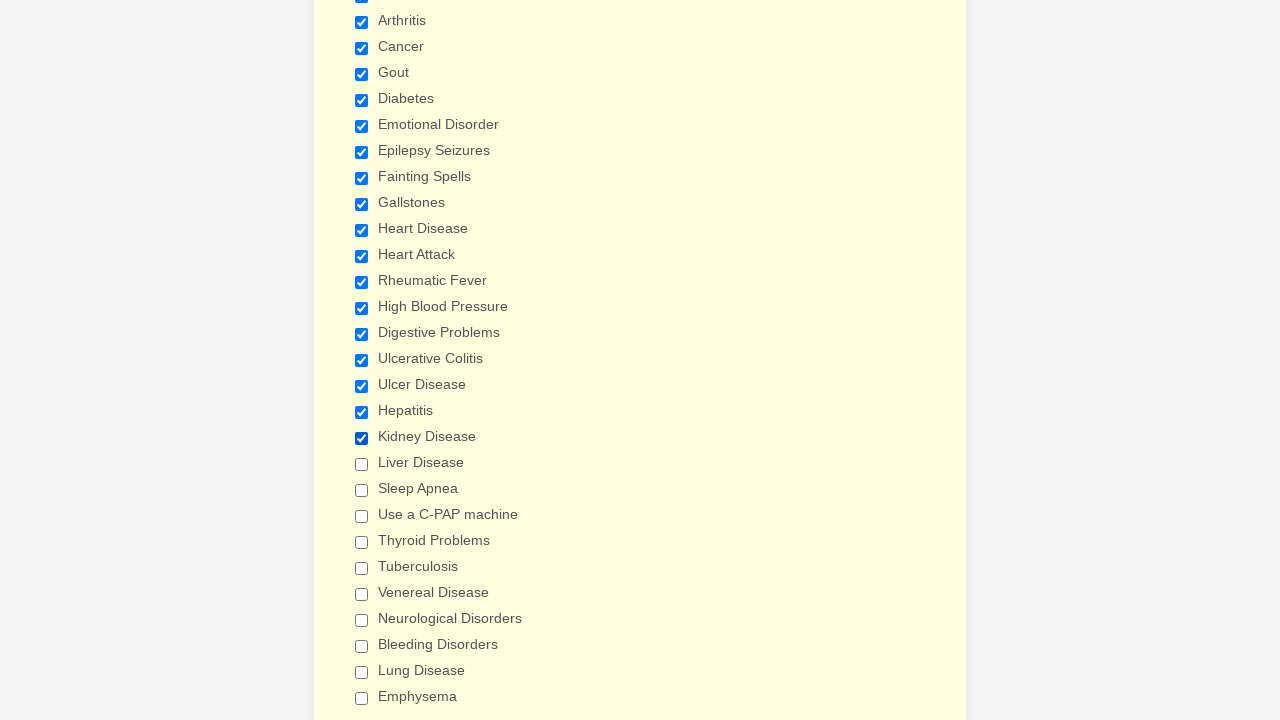

Clicked checkbox 20 to select it at (362, 464) on input.form-checkbox >> nth=19
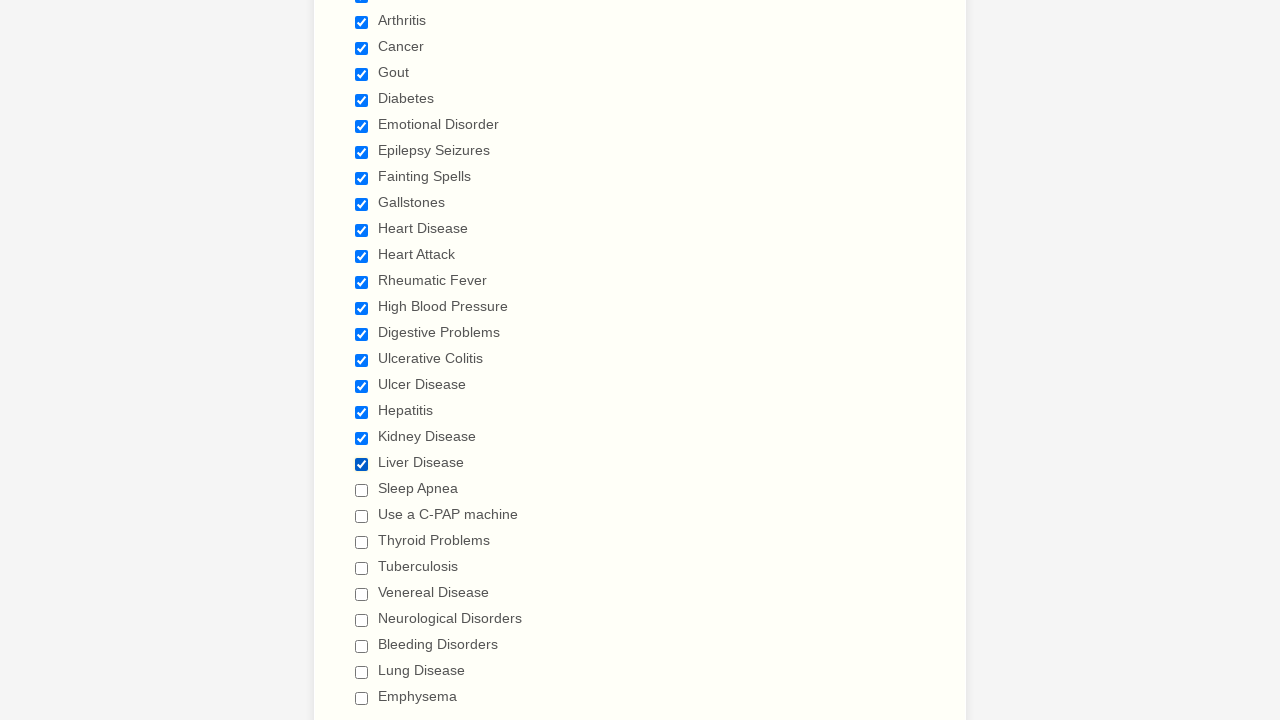

Waited 500ms after clicking checkbox 20
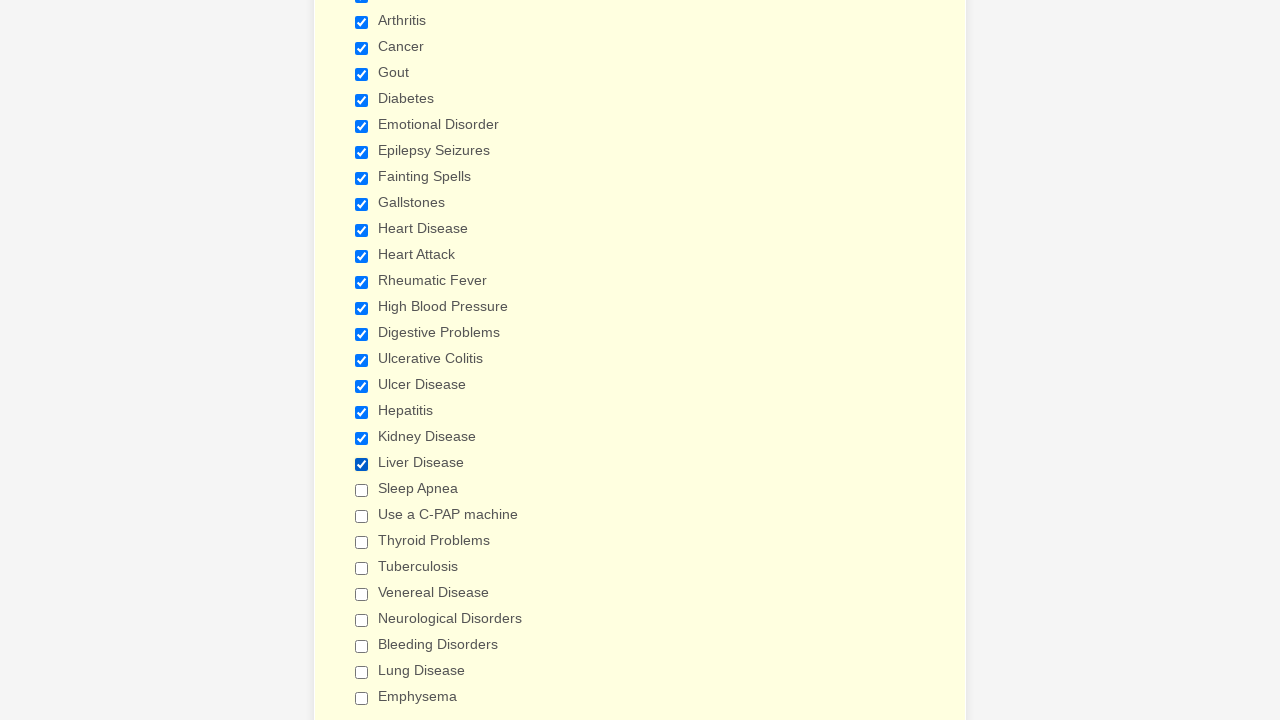

Clicked checkbox 21 to select it at (362, 490) on input.form-checkbox >> nth=20
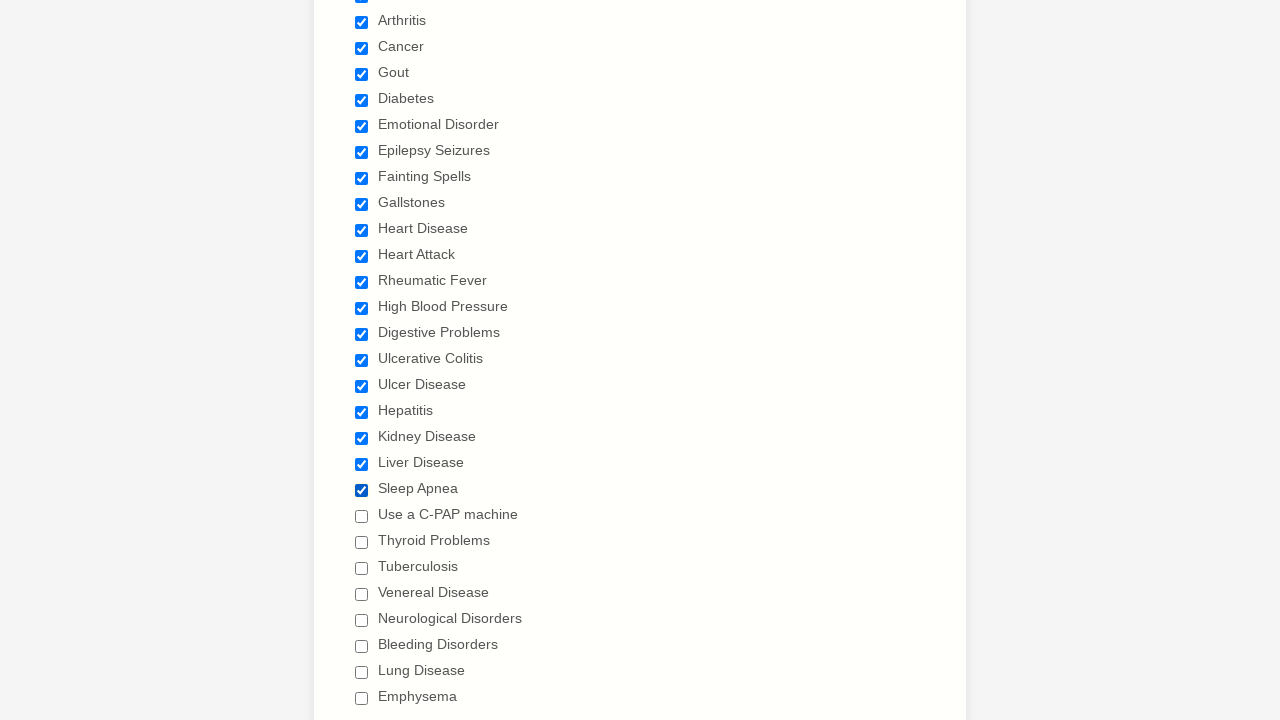

Waited 500ms after clicking checkbox 21
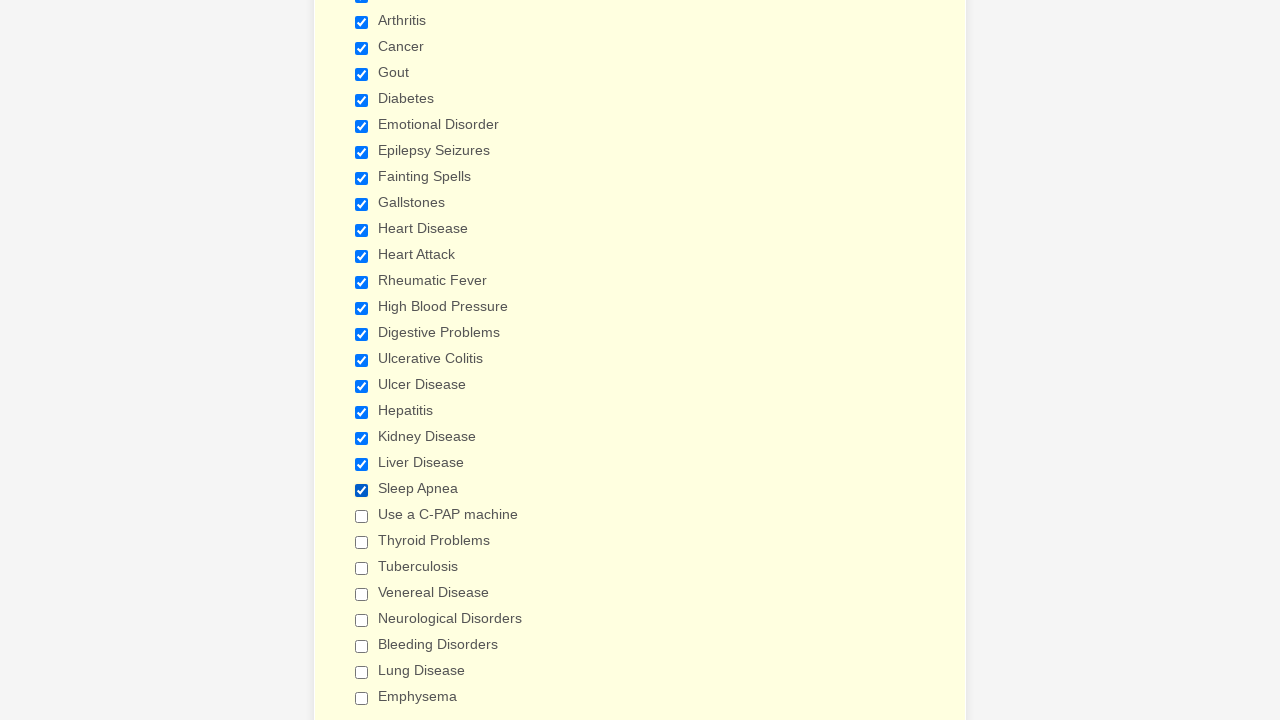

Clicked checkbox 22 to select it at (362, 516) on input.form-checkbox >> nth=21
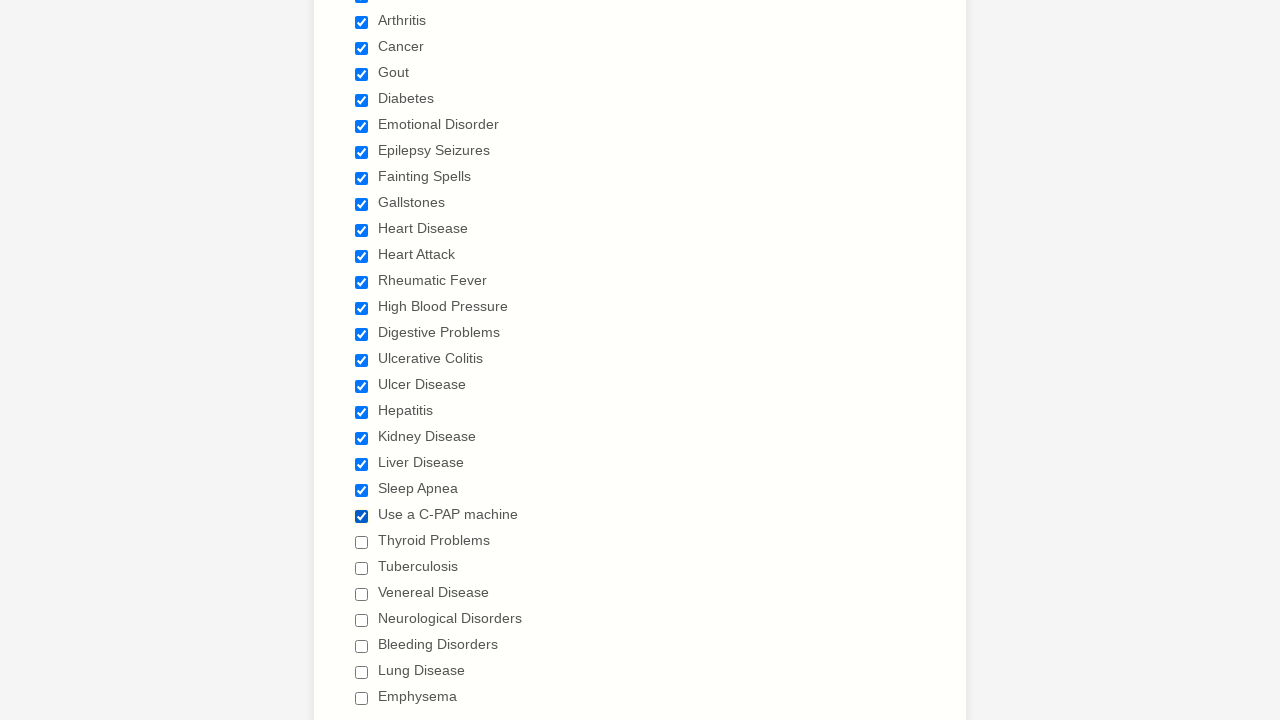

Waited 500ms after clicking checkbox 22
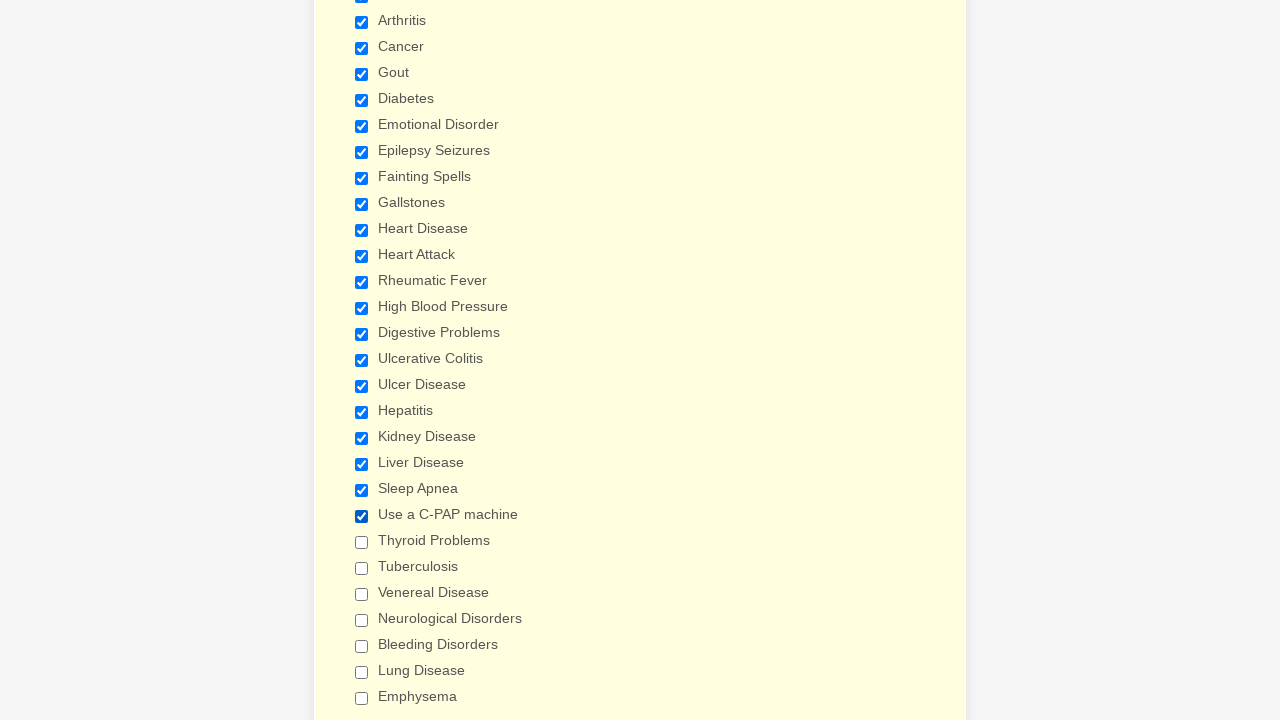

Clicked checkbox 23 to select it at (362, 542) on input.form-checkbox >> nth=22
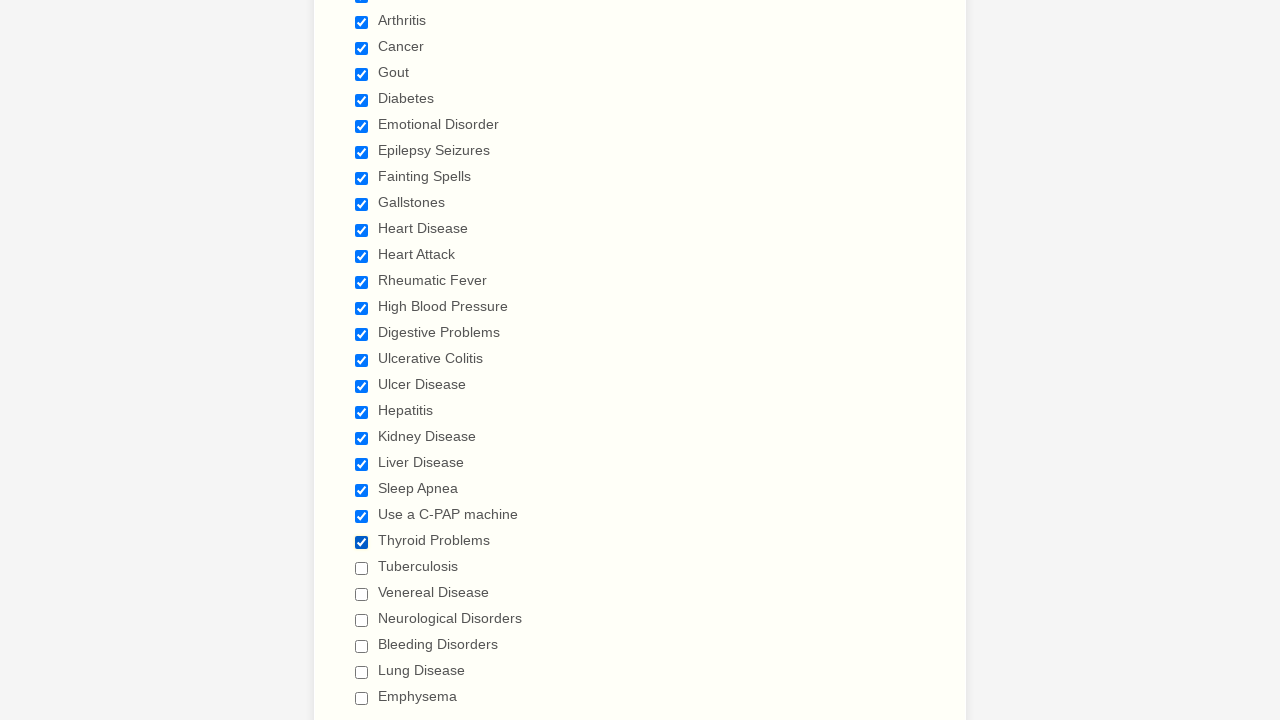

Waited 500ms after clicking checkbox 23
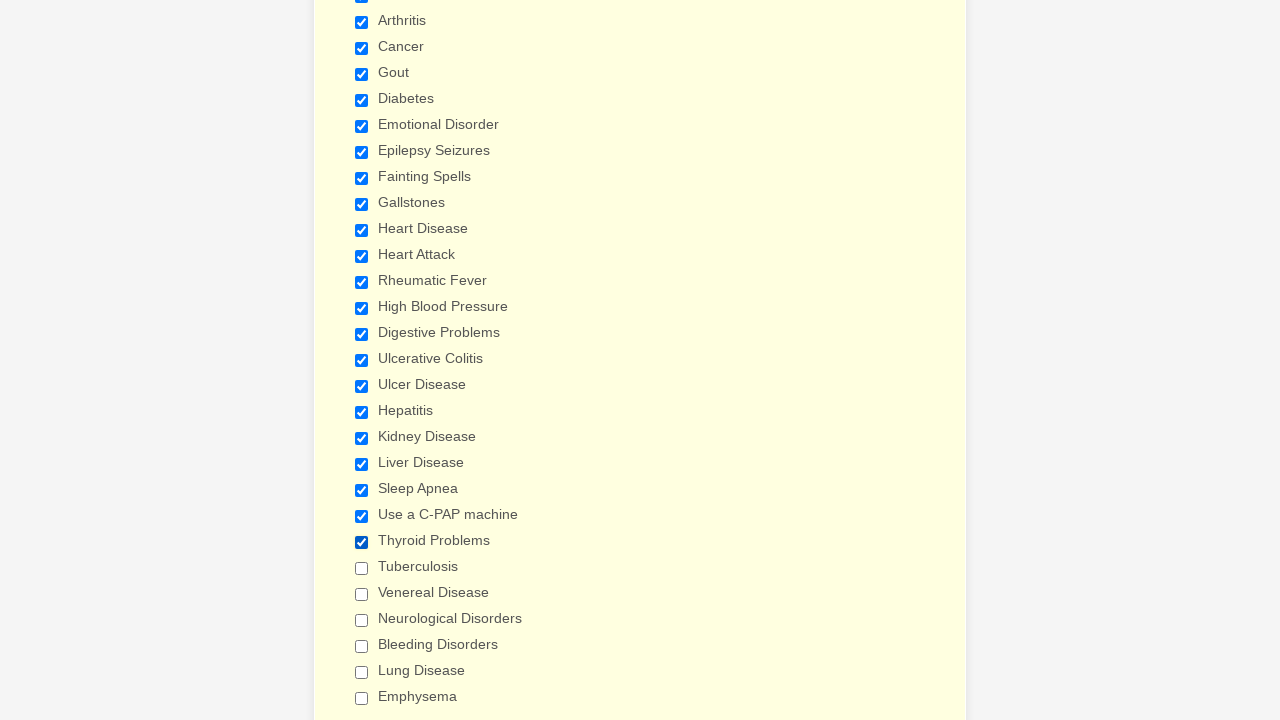

Clicked checkbox 24 to select it at (362, 568) on input.form-checkbox >> nth=23
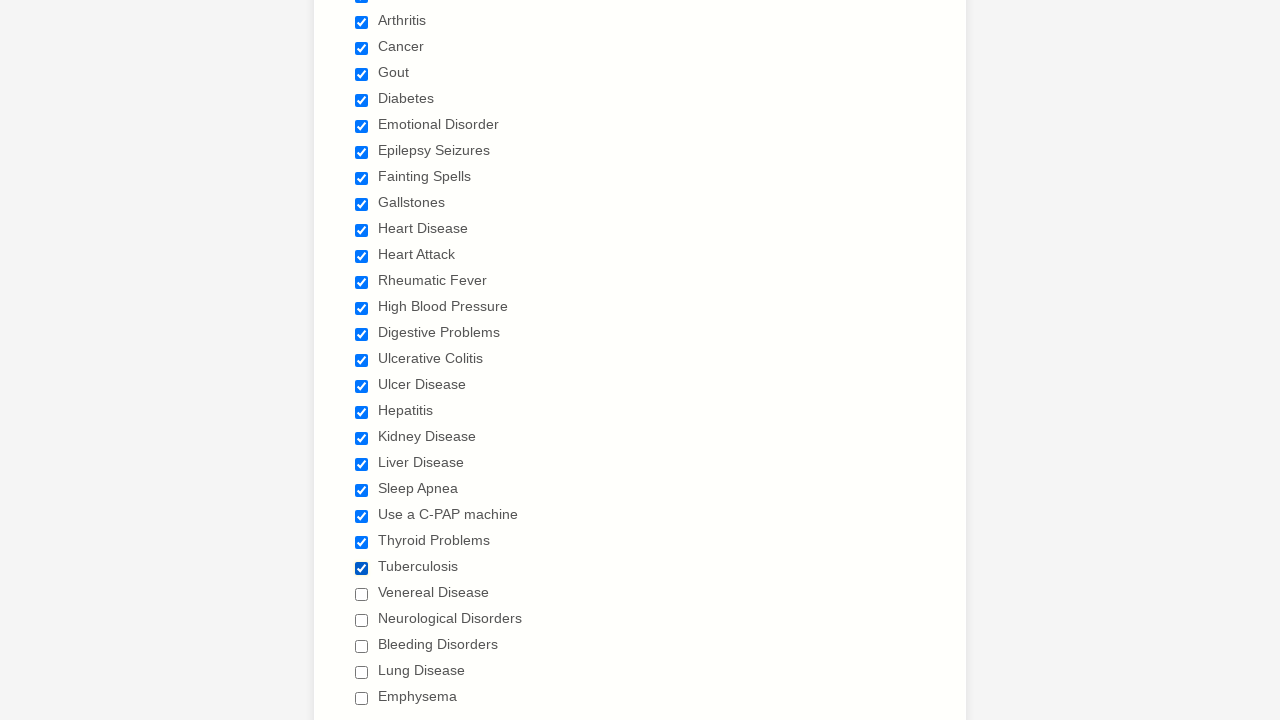

Waited 500ms after clicking checkbox 24
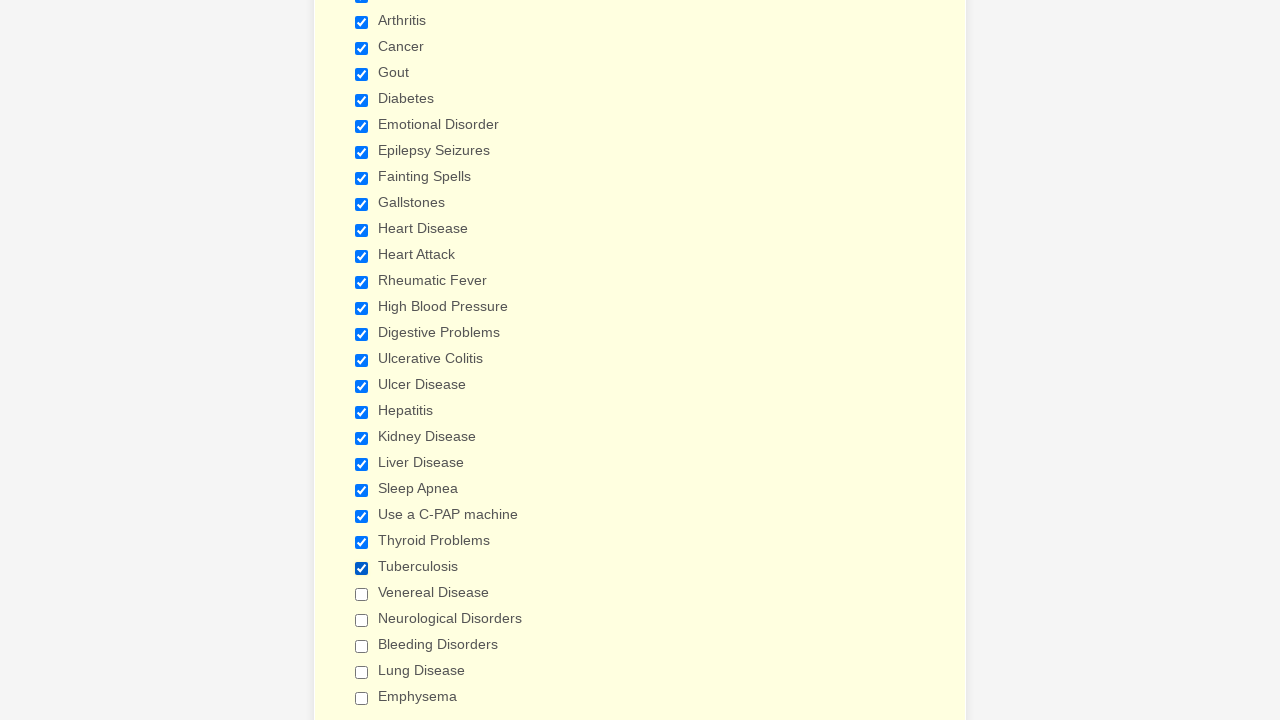

Clicked checkbox 25 to select it at (362, 594) on input.form-checkbox >> nth=24
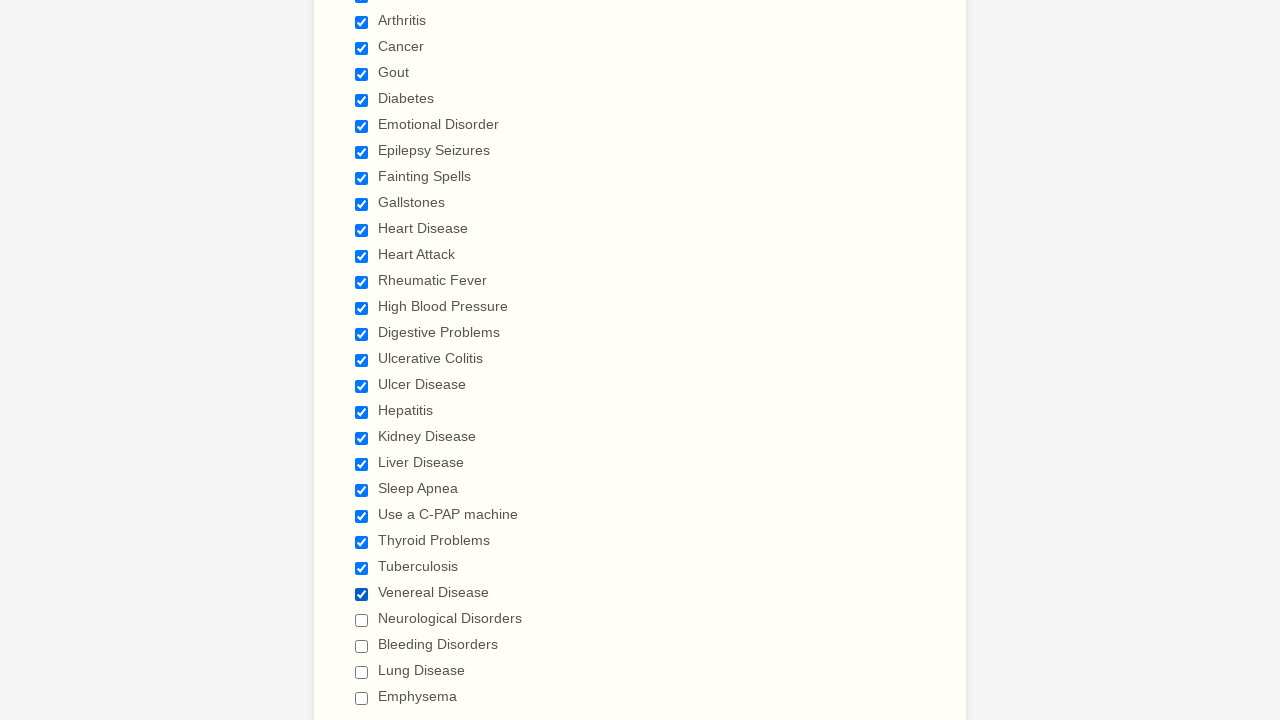

Waited 500ms after clicking checkbox 25
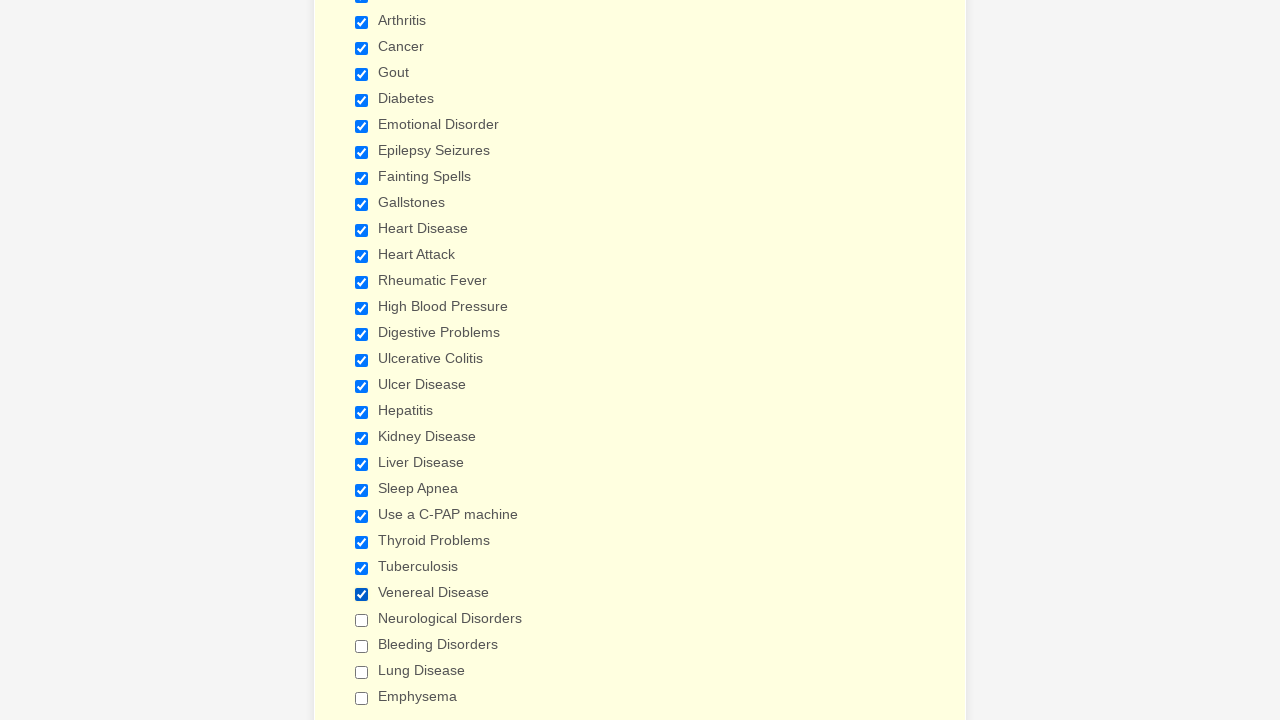

Clicked checkbox 26 to select it at (362, 620) on input.form-checkbox >> nth=25
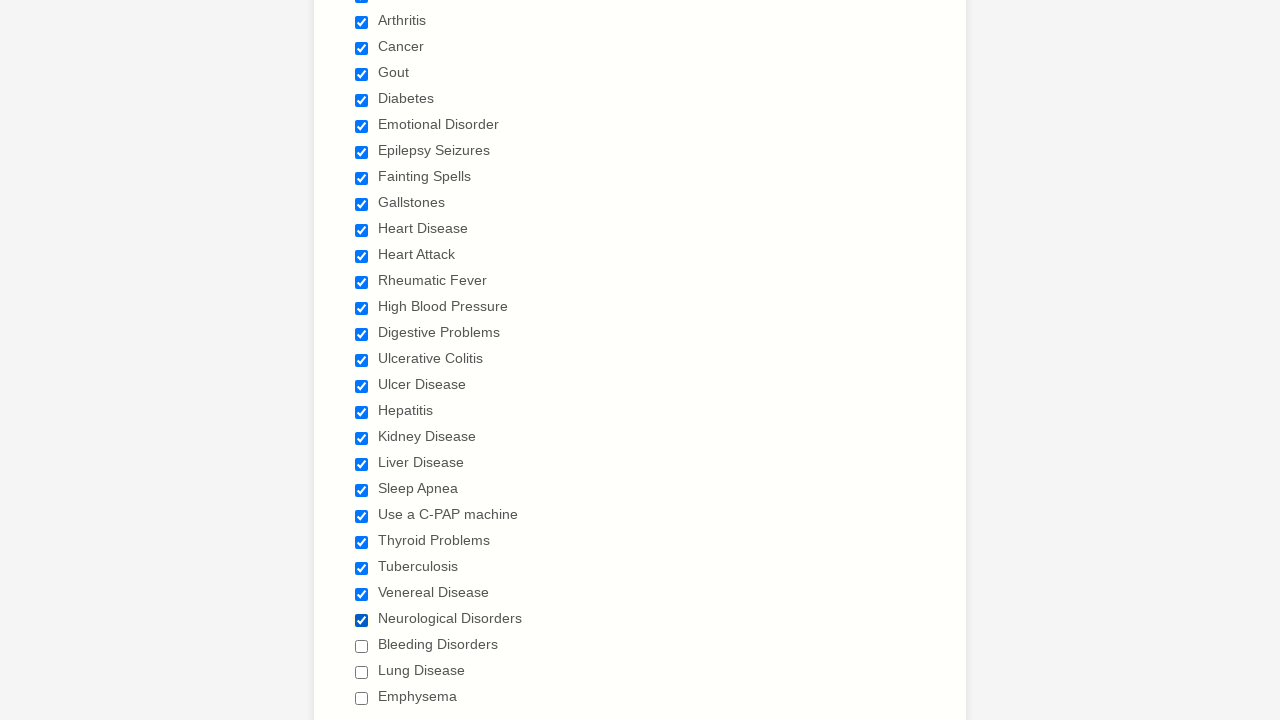

Waited 500ms after clicking checkbox 26
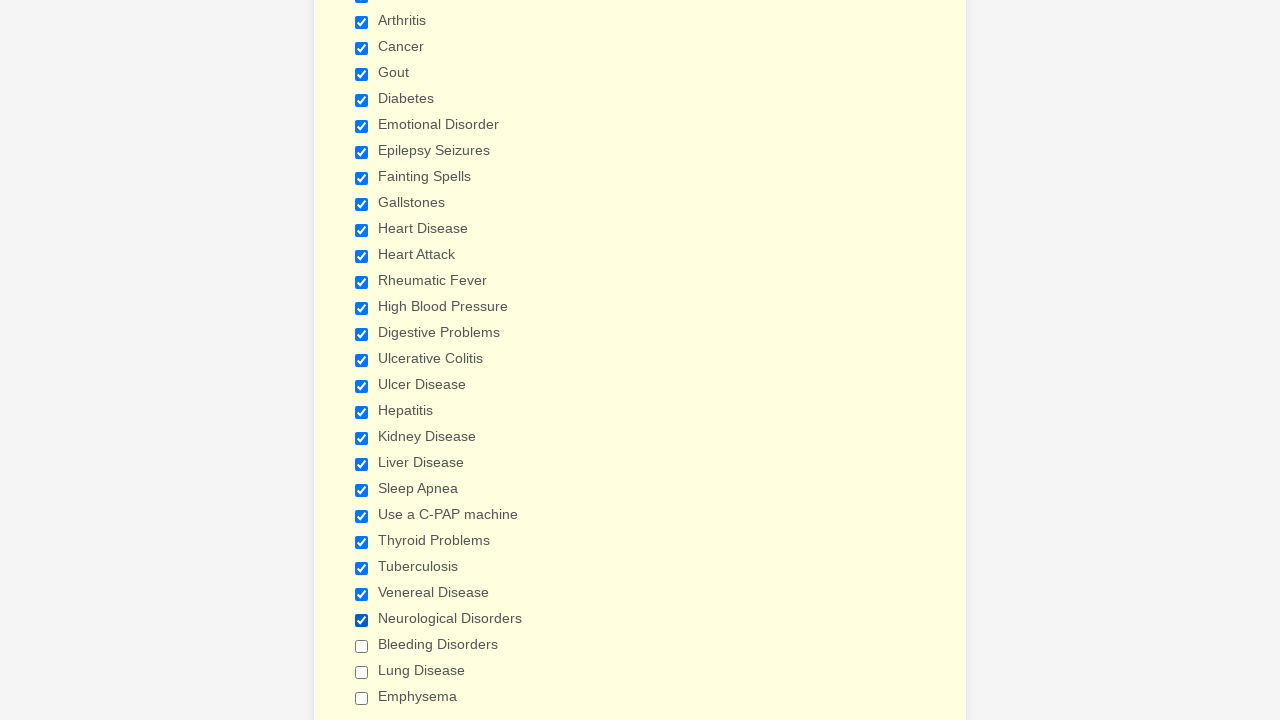

Clicked checkbox 27 to select it at (362, 646) on input.form-checkbox >> nth=26
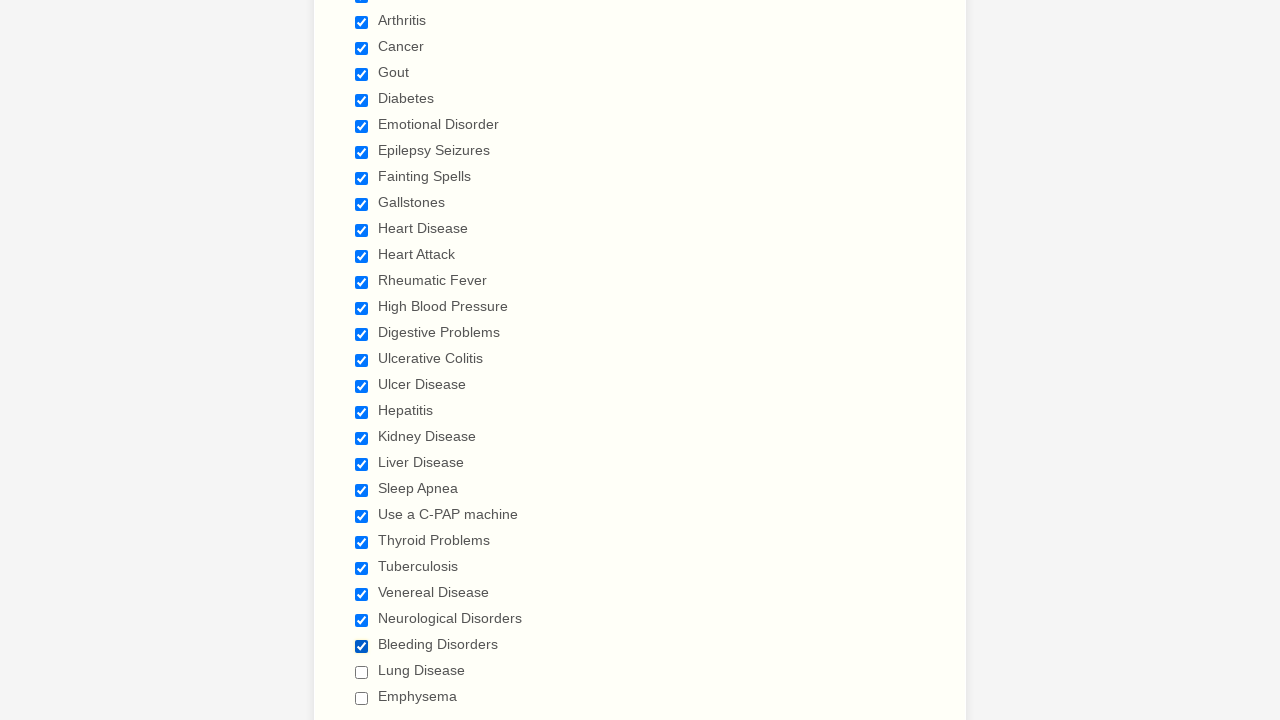

Waited 500ms after clicking checkbox 27
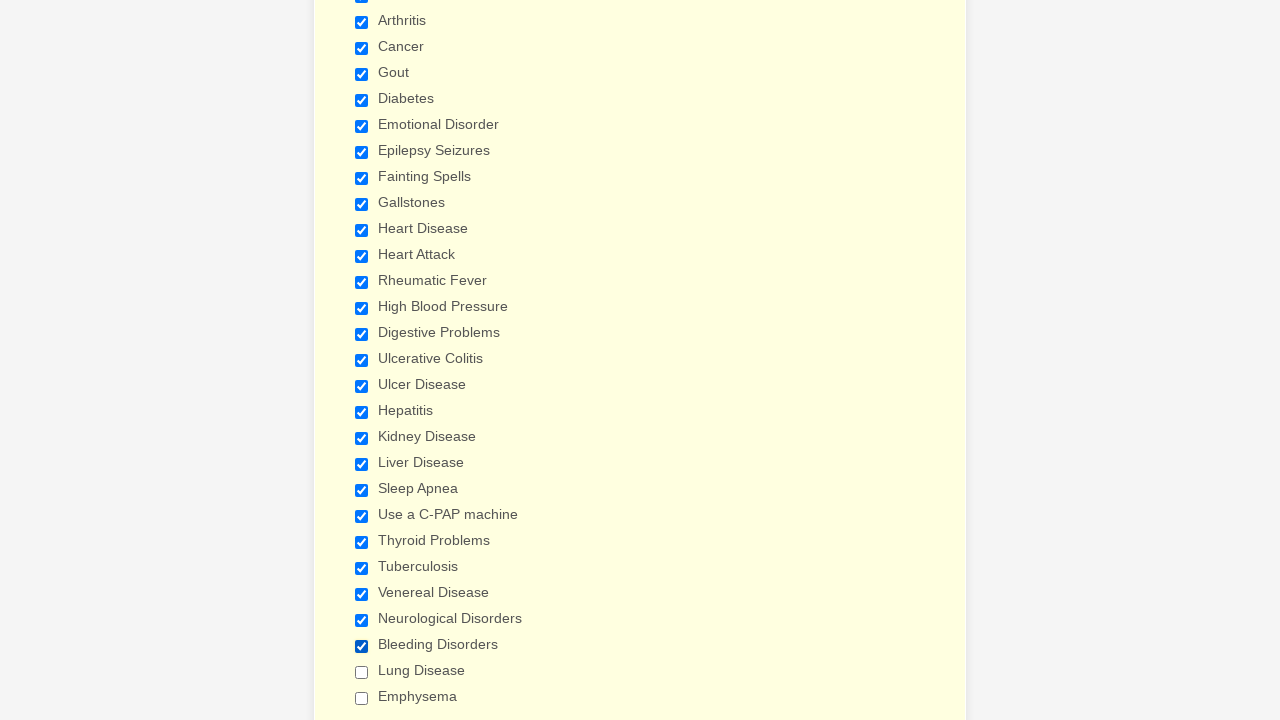

Clicked checkbox 28 to select it at (362, 672) on input.form-checkbox >> nth=27
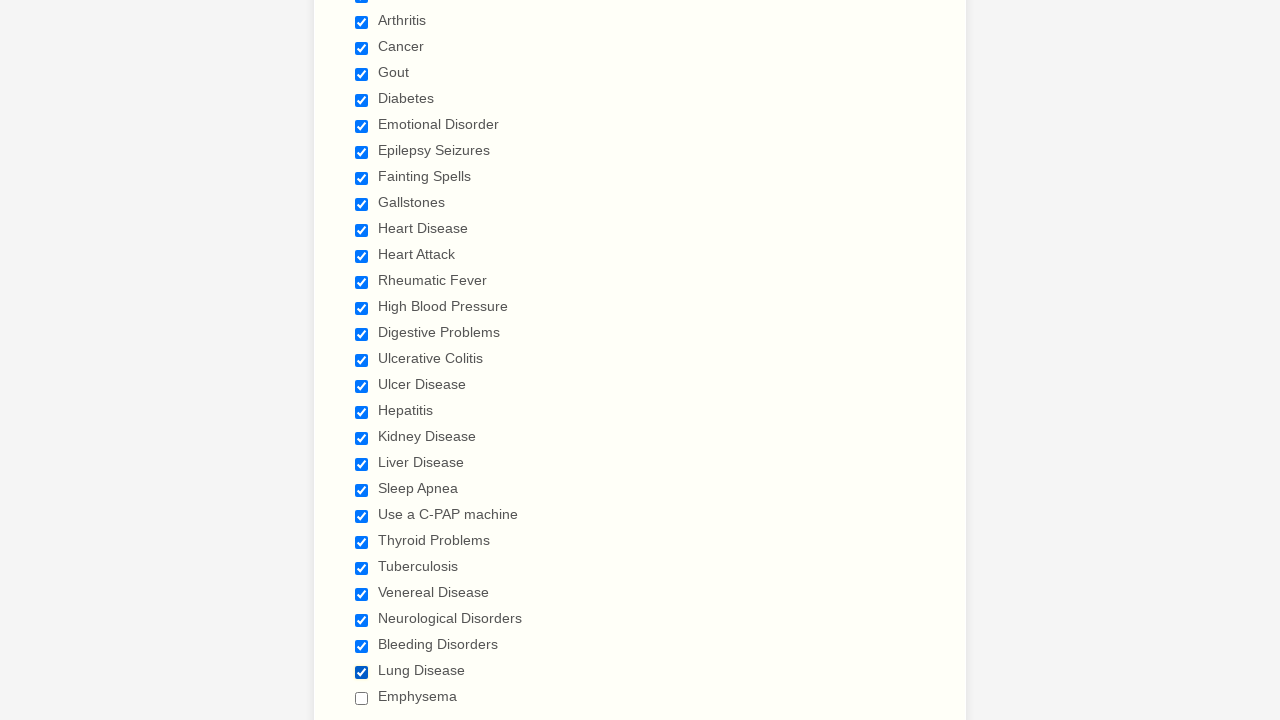

Waited 500ms after clicking checkbox 28
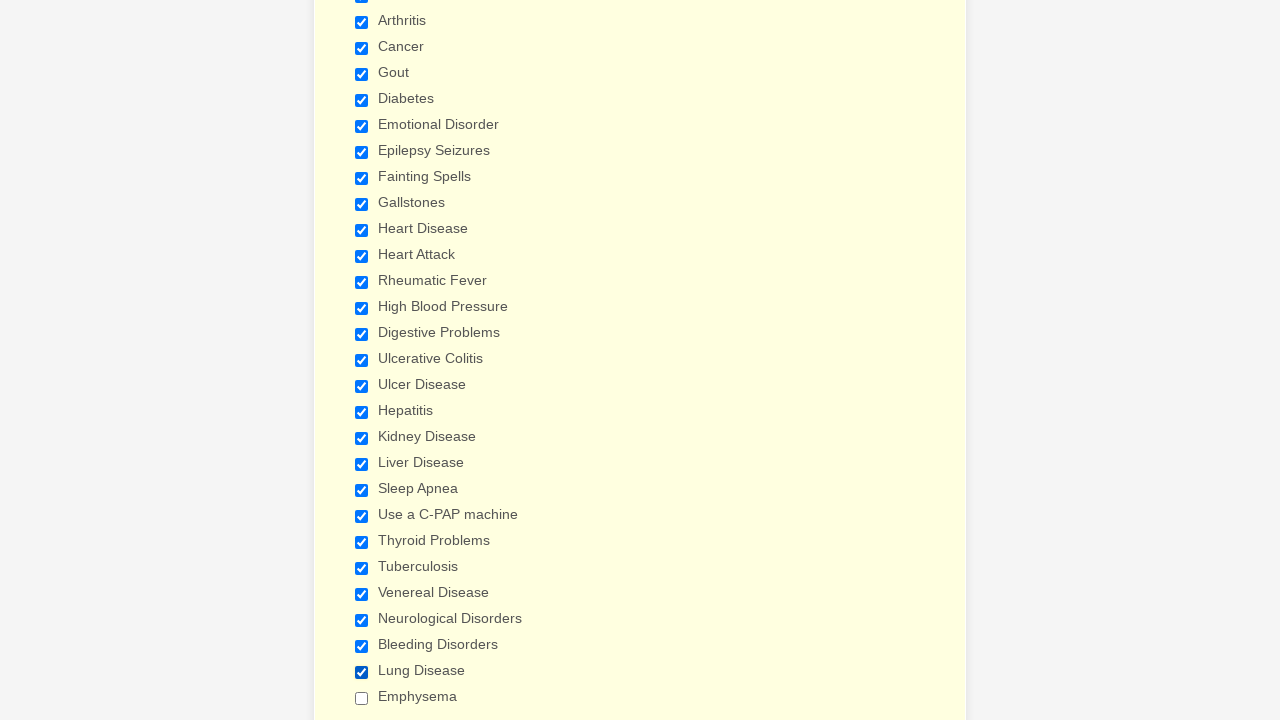

Clicked checkbox 29 to select it at (362, 698) on input.form-checkbox >> nth=28
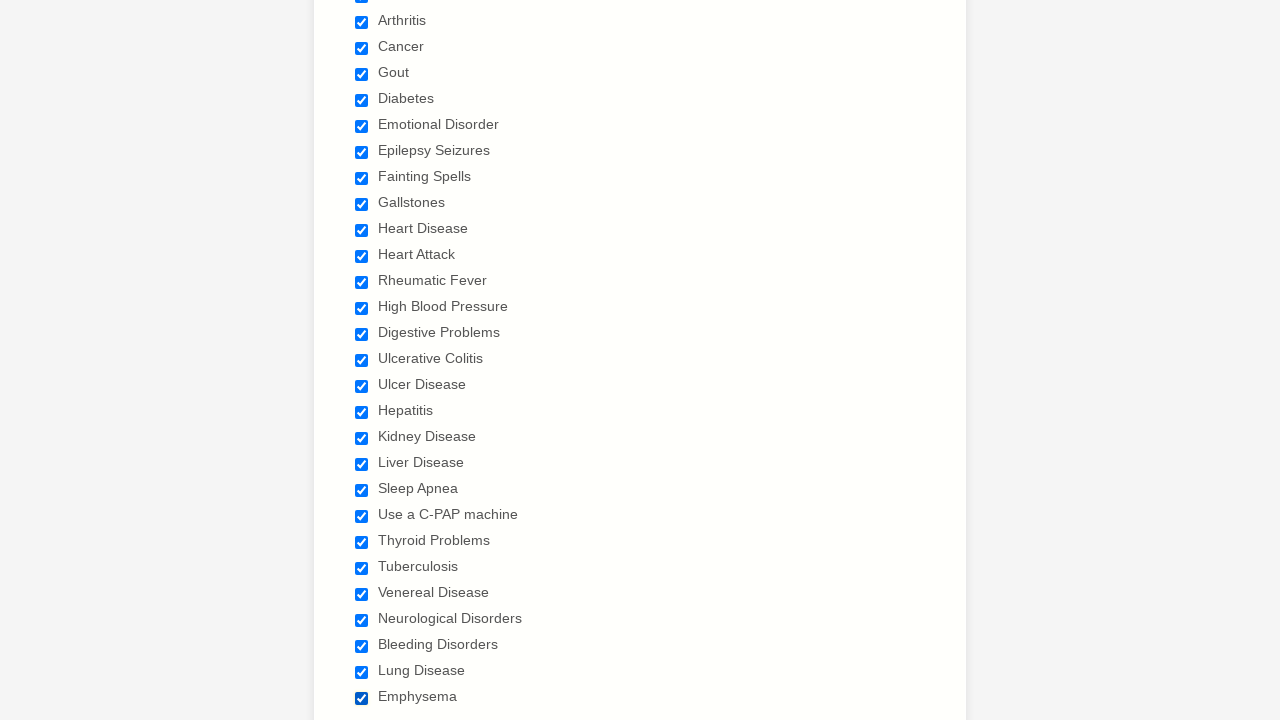

Waited 500ms after clicking checkbox 29
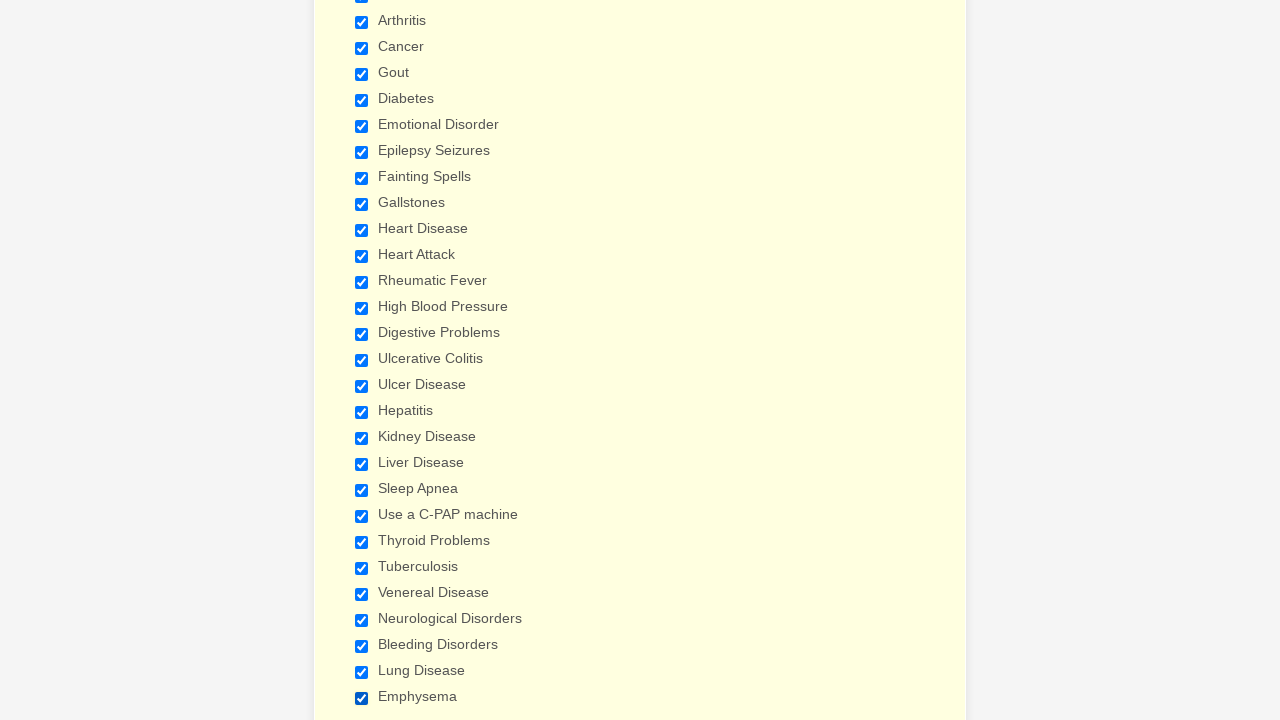

Verified checkbox 1 is selected
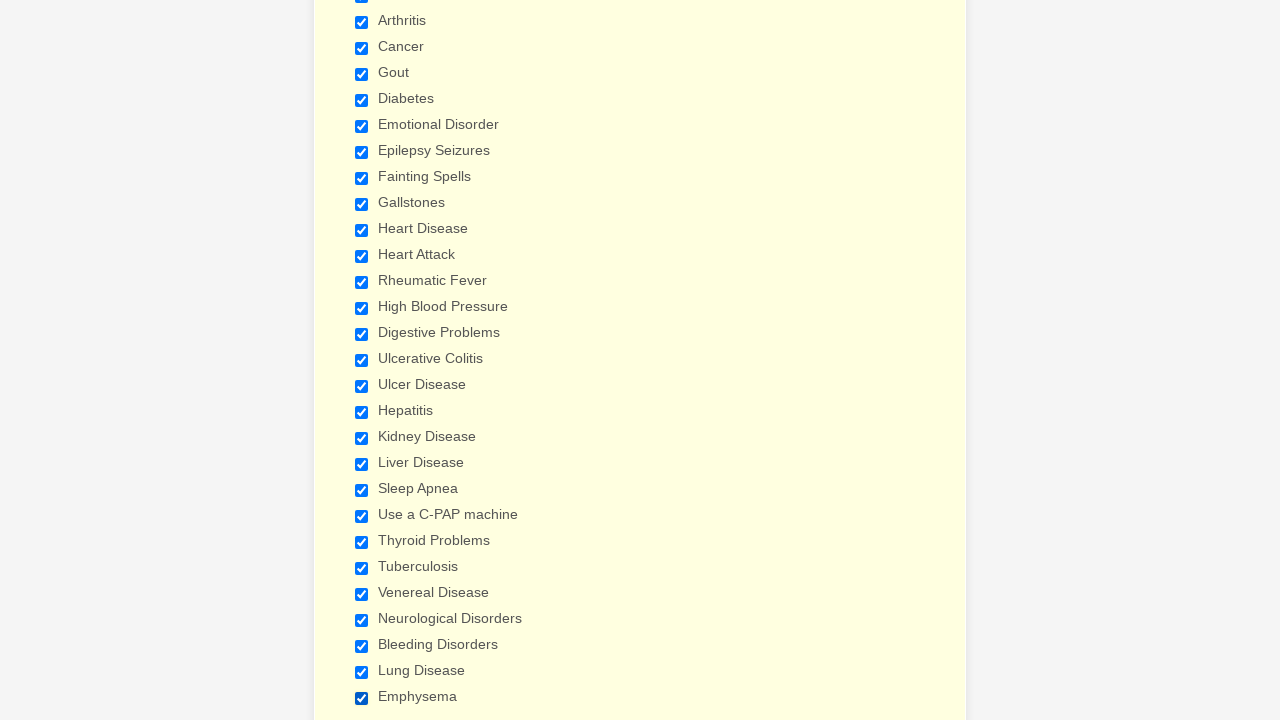

Verified checkbox 2 is selected
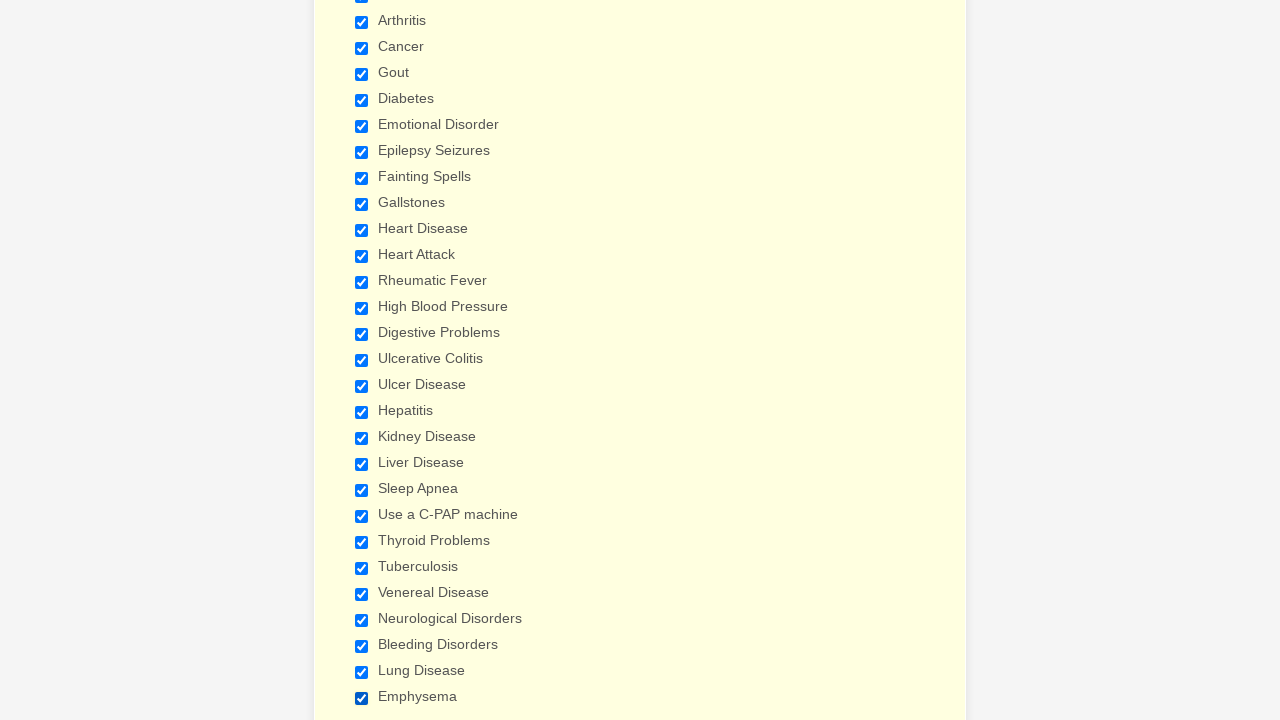

Verified checkbox 3 is selected
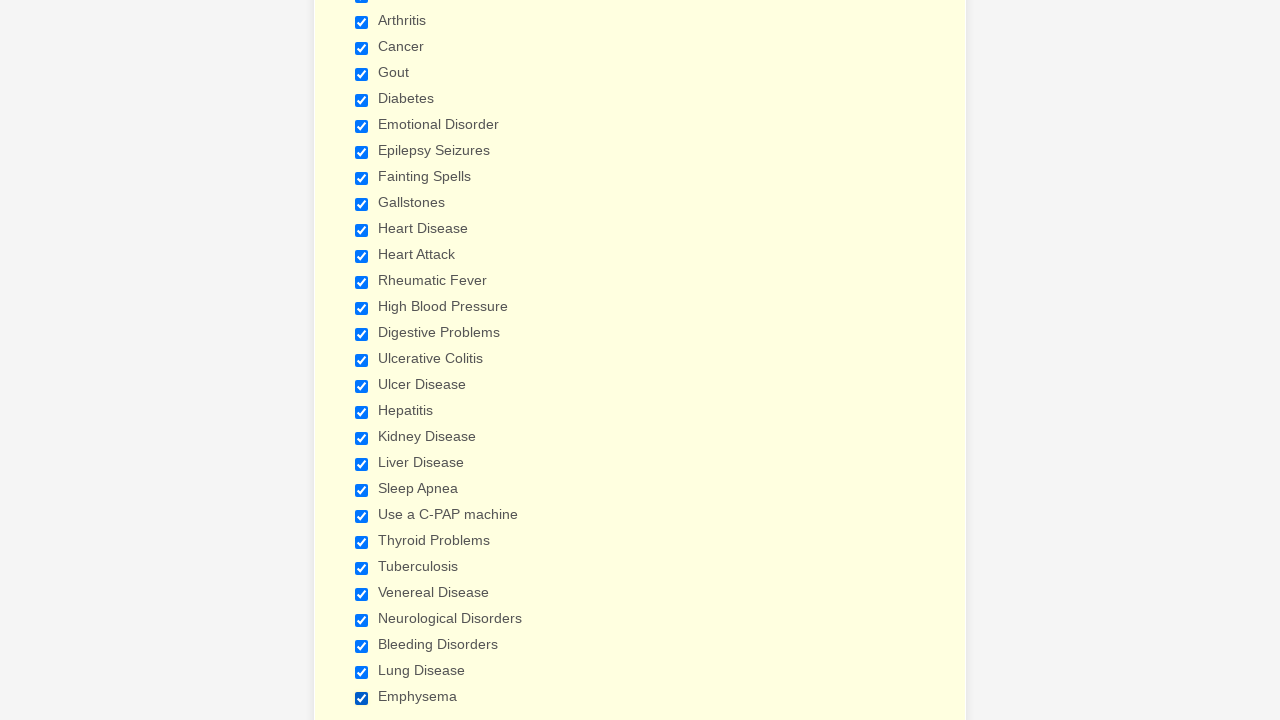

Verified checkbox 4 is selected
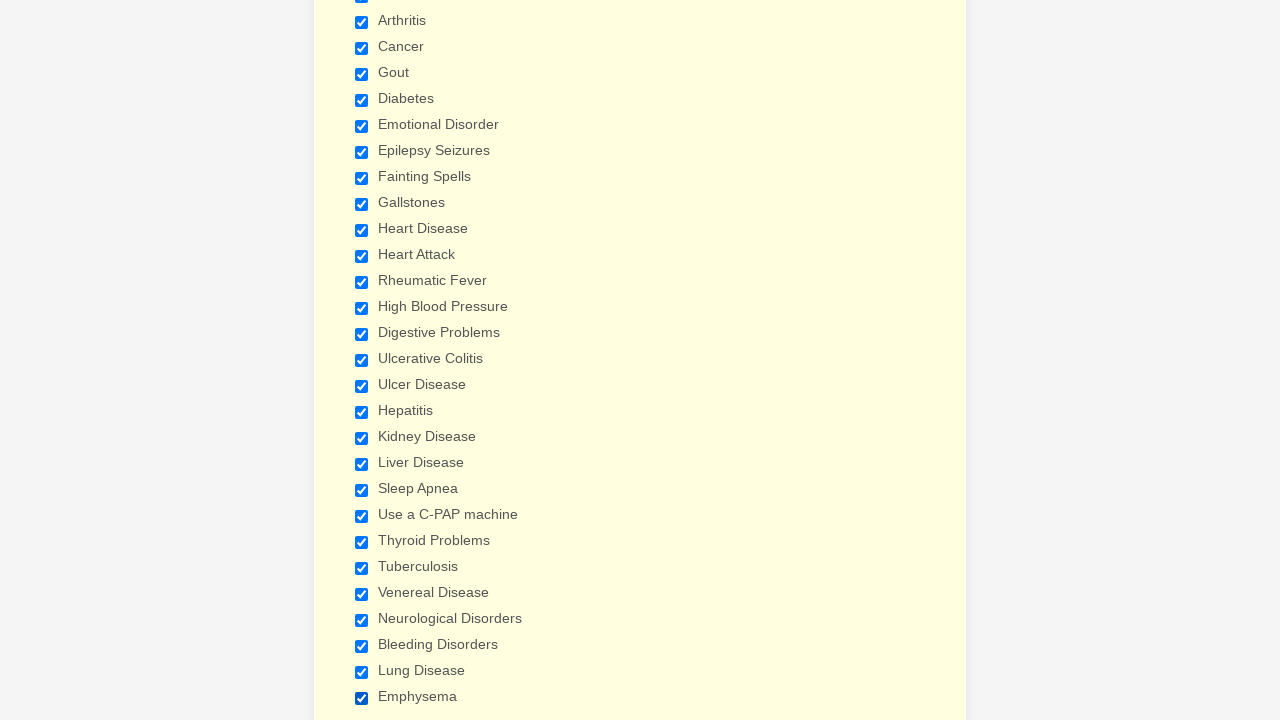

Verified checkbox 5 is selected
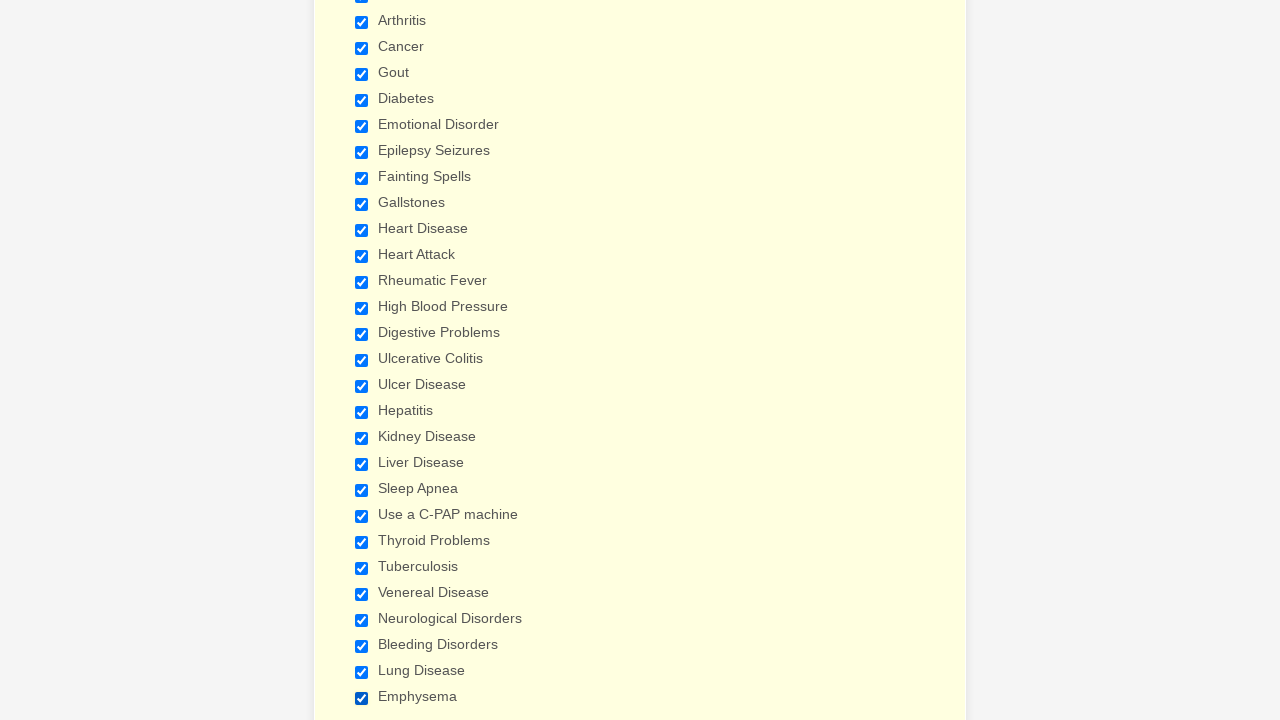

Verified checkbox 6 is selected
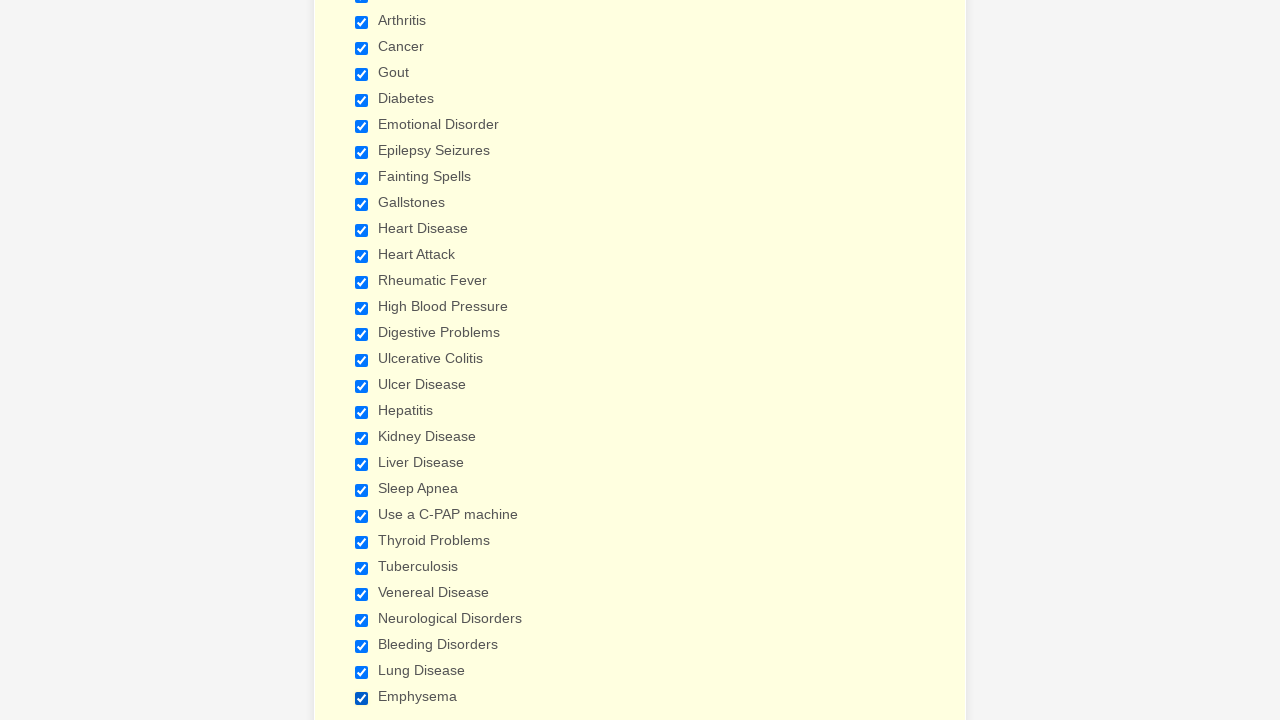

Verified checkbox 7 is selected
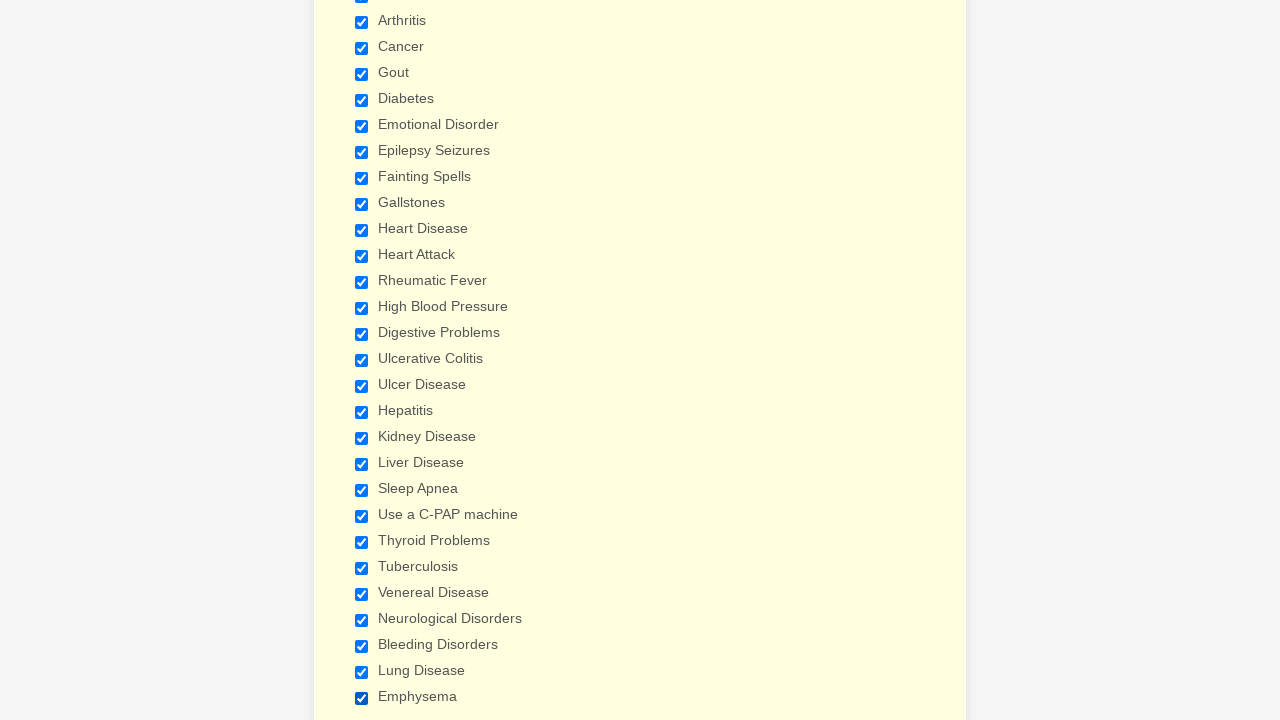

Verified checkbox 8 is selected
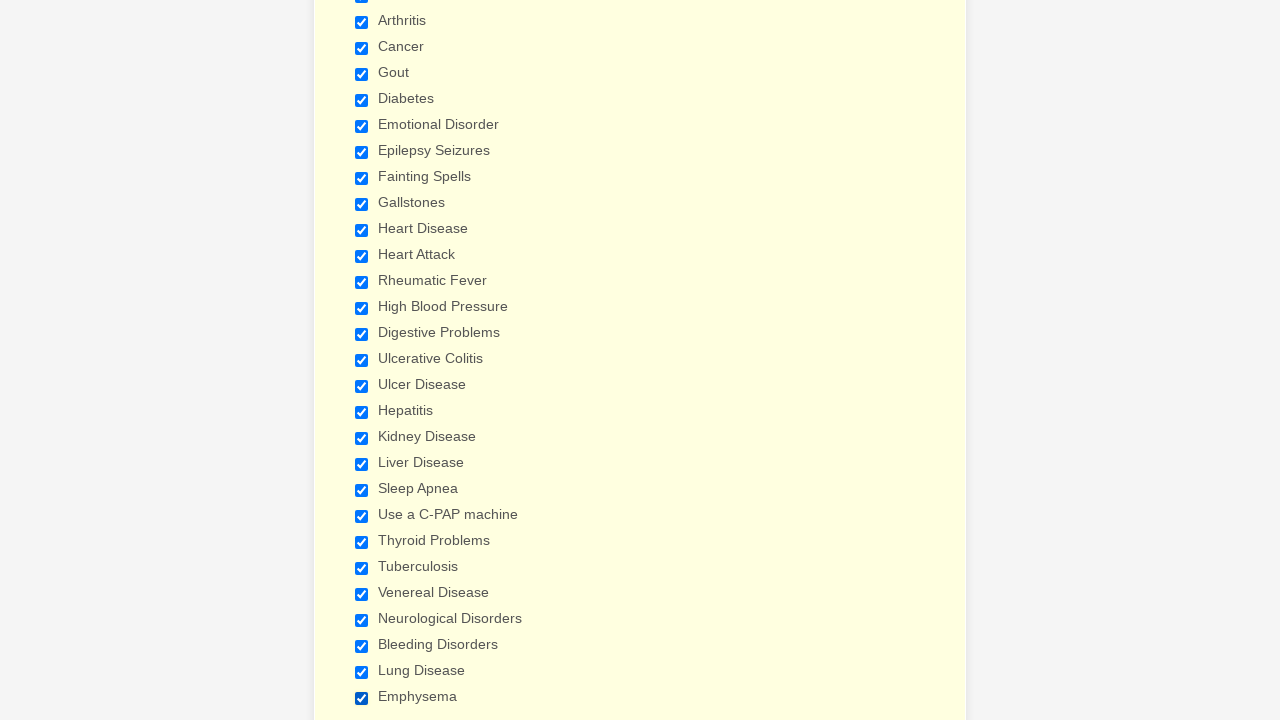

Verified checkbox 9 is selected
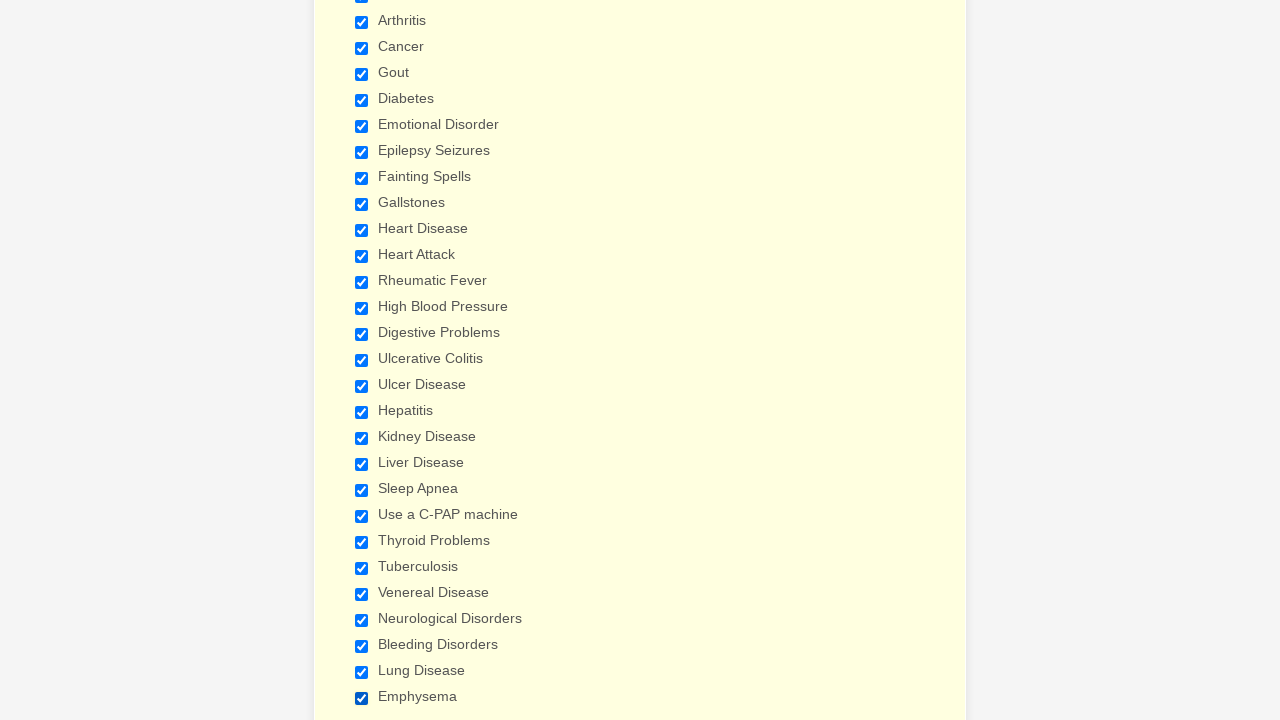

Verified checkbox 10 is selected
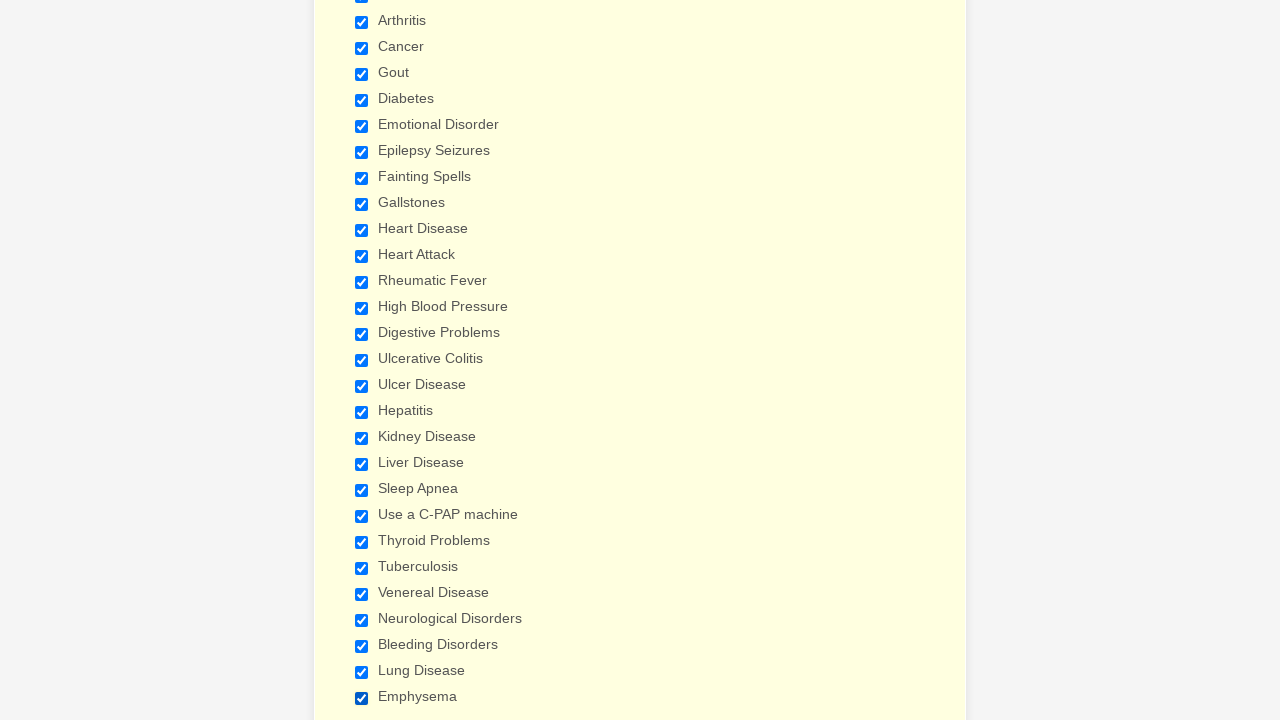

Verified checkbox 11 is selected
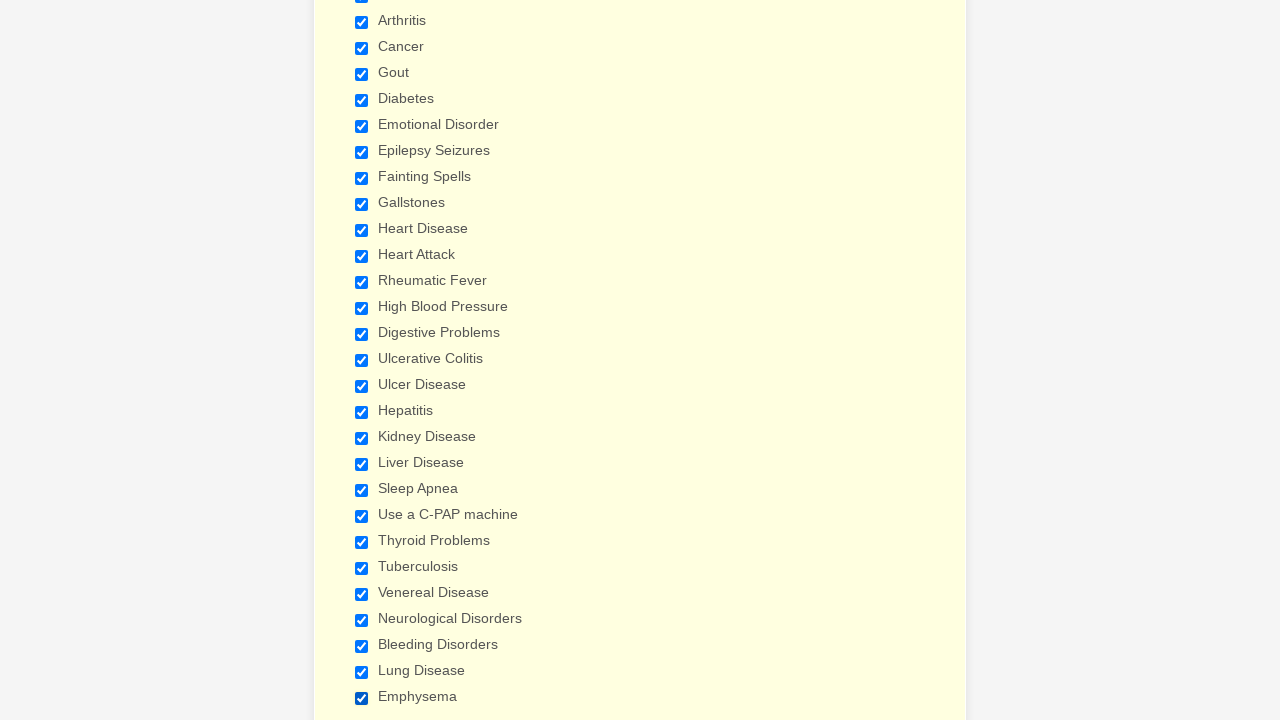

Verified checkbox 12 is selected
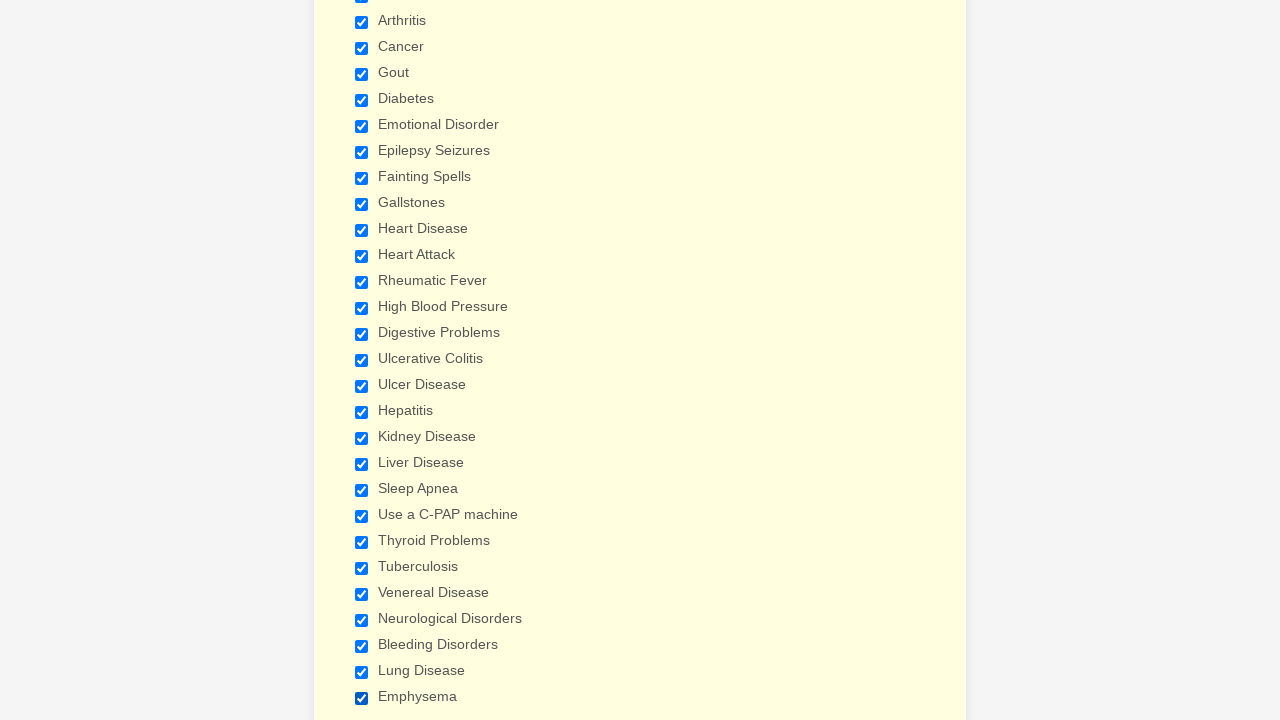

Verified checkbox 13 is selected
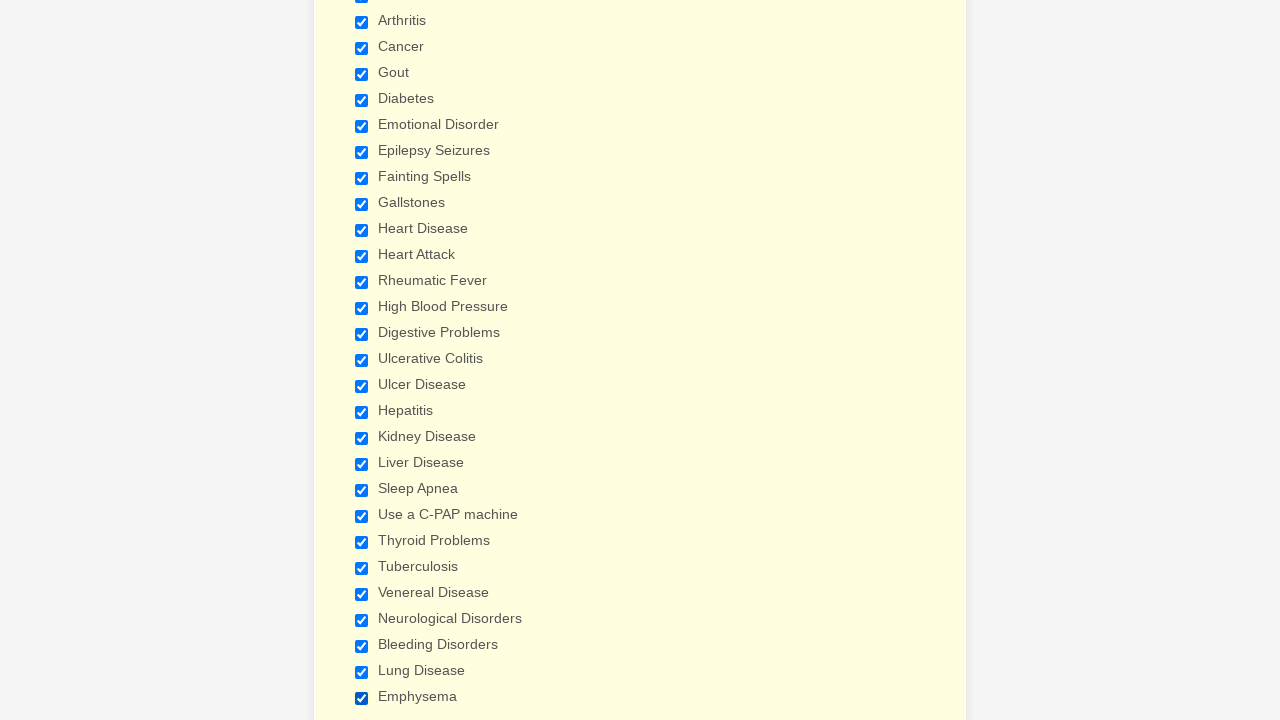

Verified checkbox 14 is selected
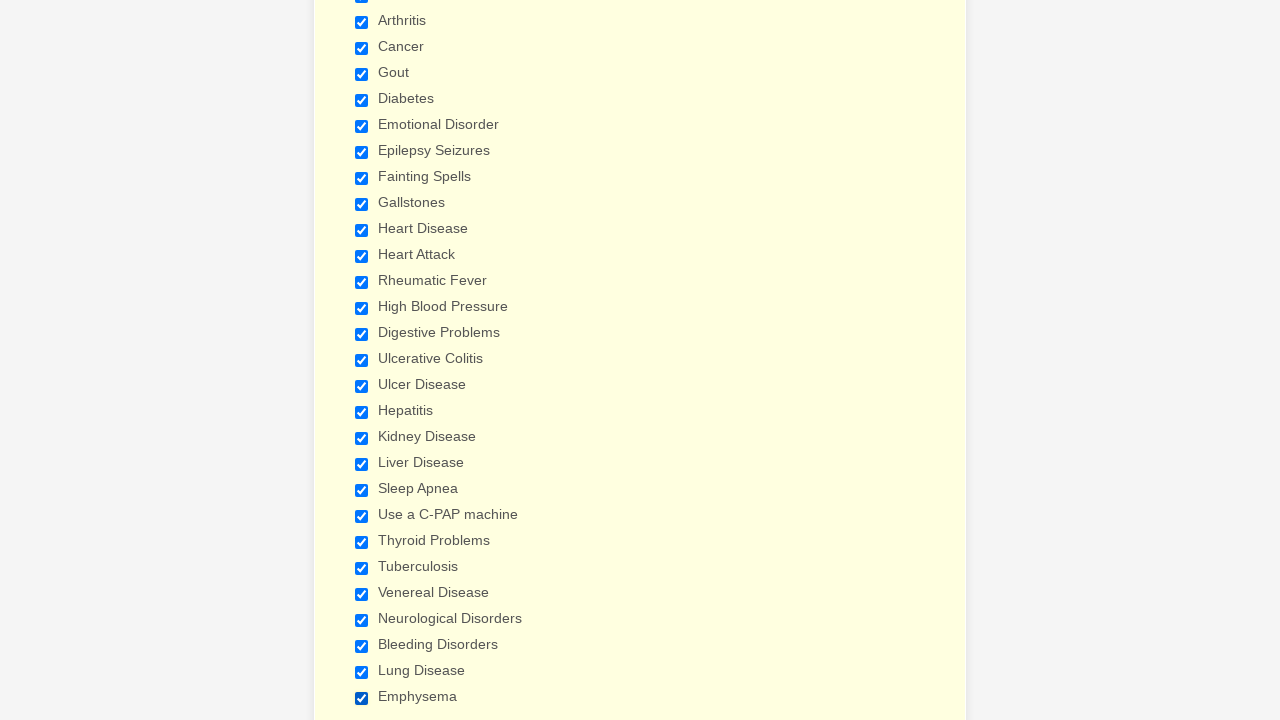

Verified checkbox 15 is selected
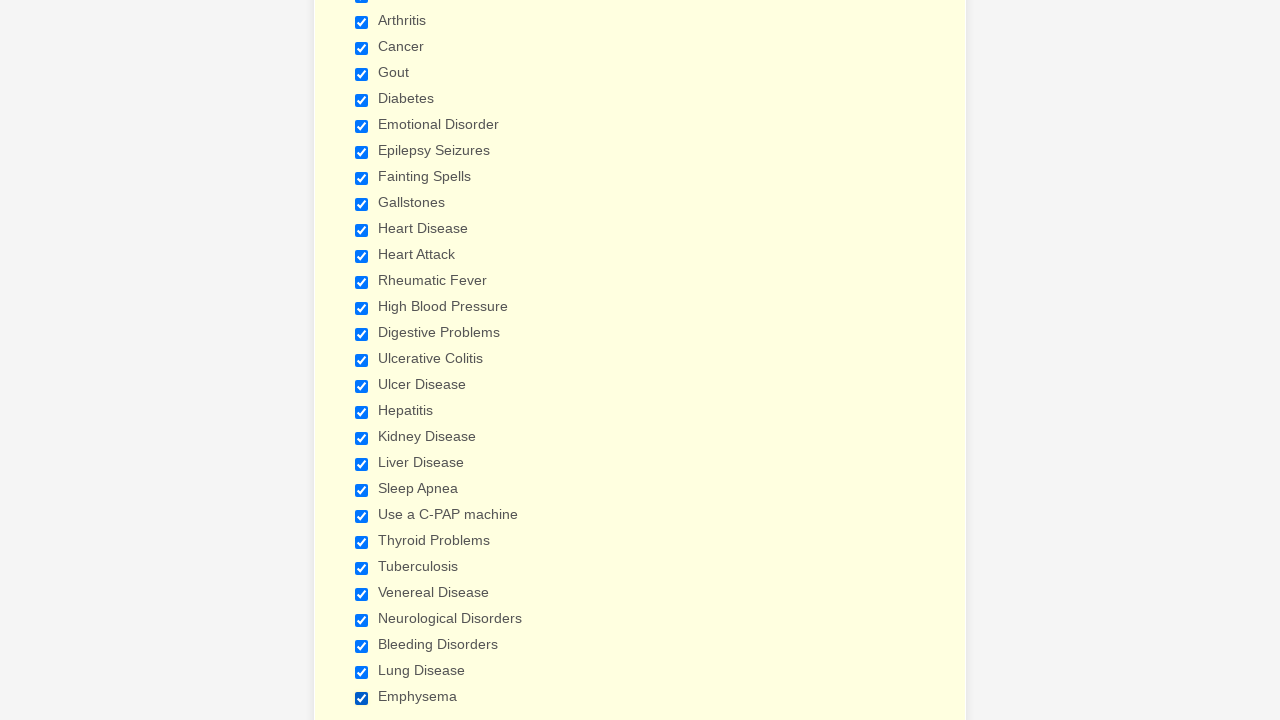

Verified checkbox 16 is selected
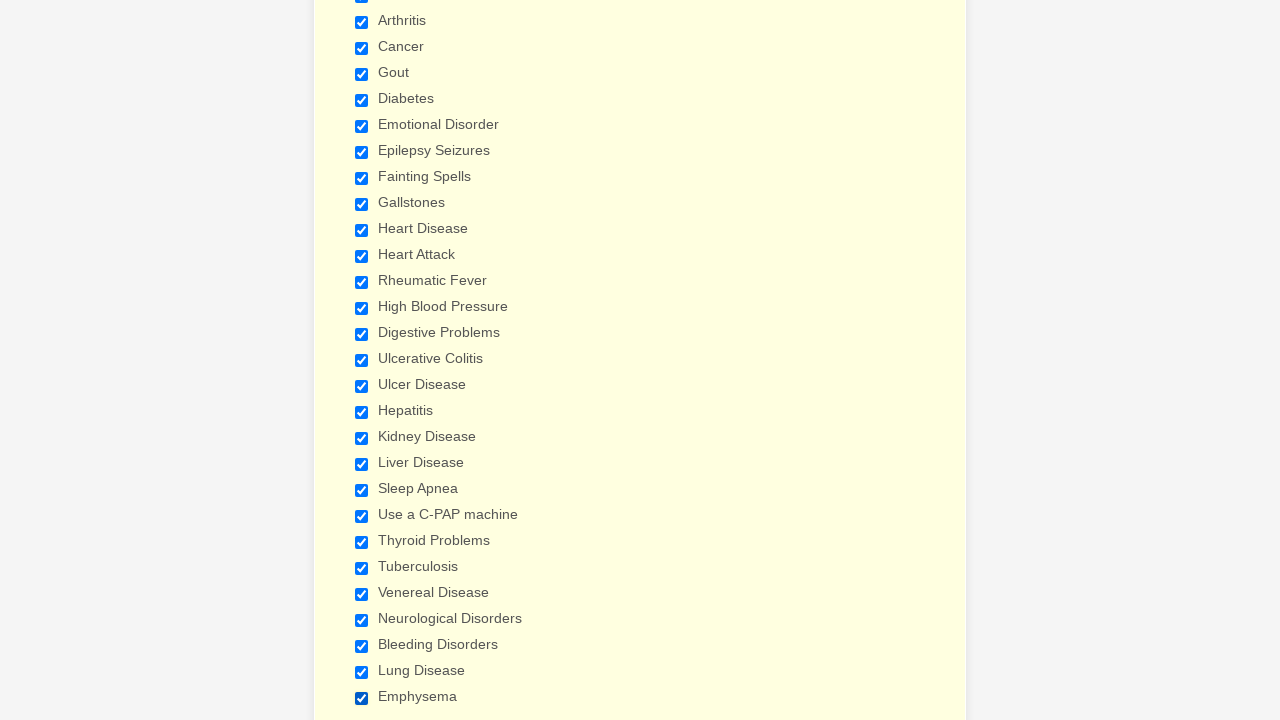

Verified checkbox 17 is selected
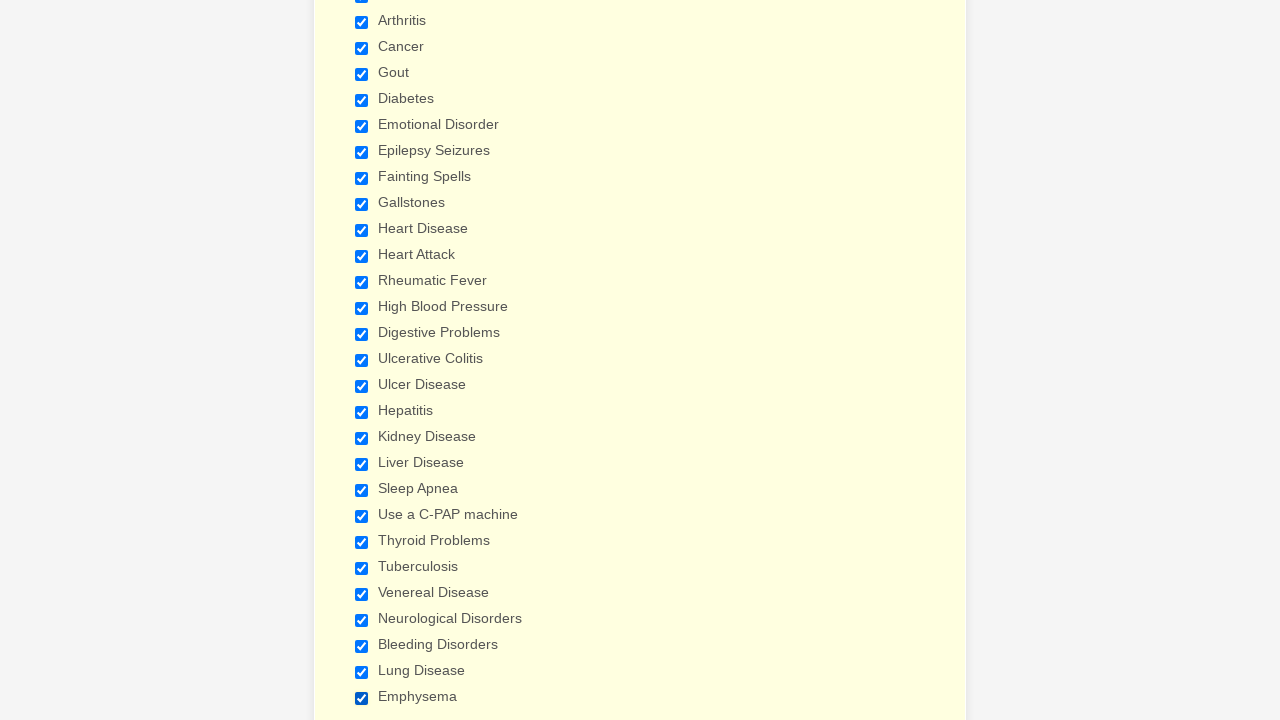

Verified checkbox 18 is selected
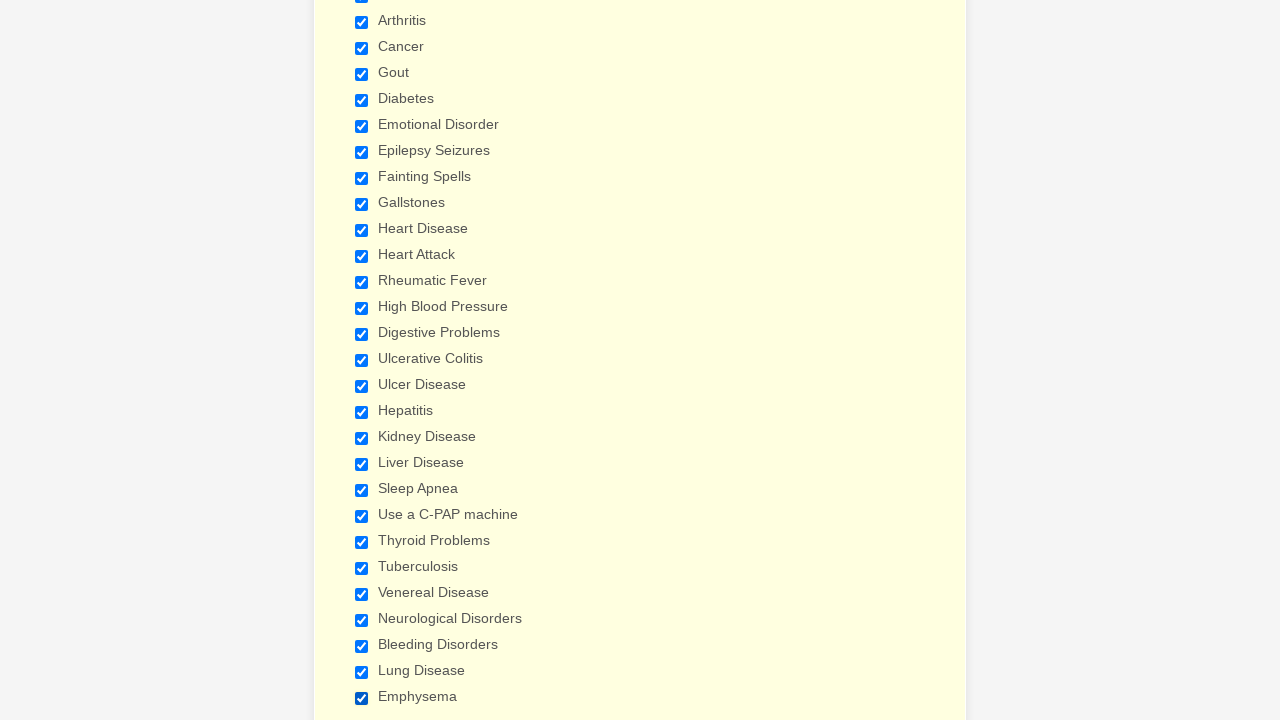

Verified checkbox 19 is selected
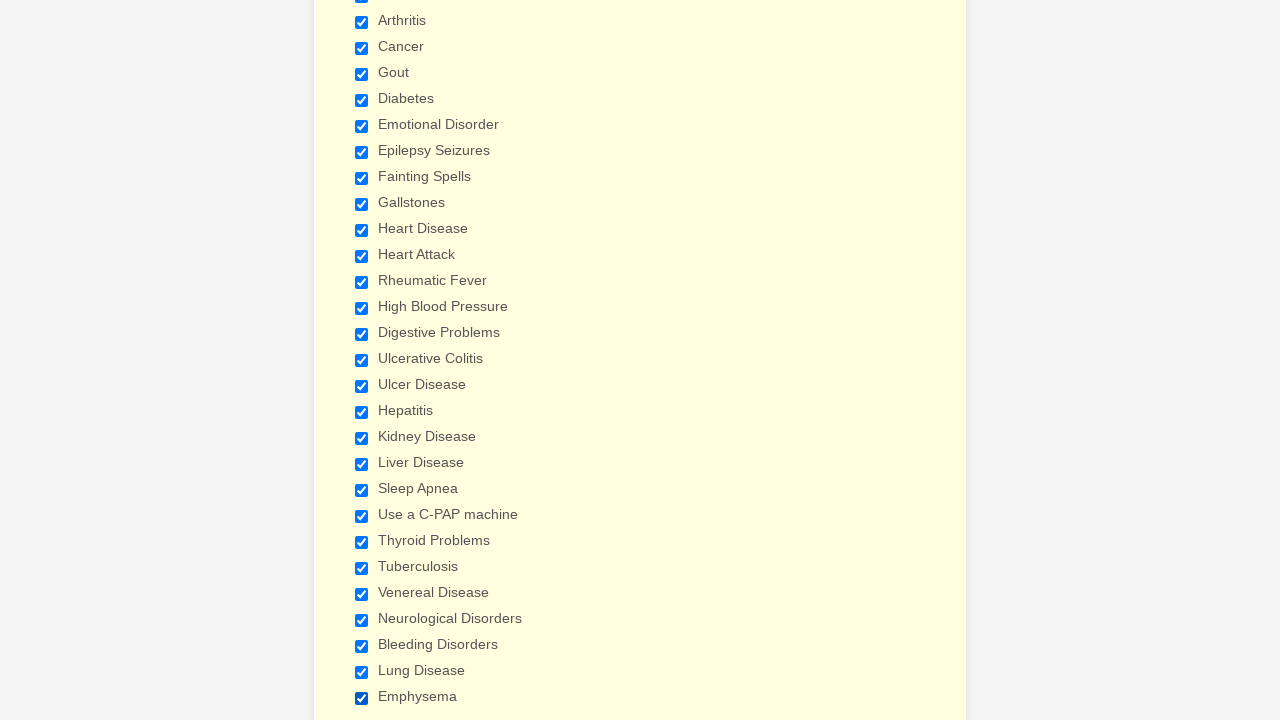

Verified checkbox 20 is selected
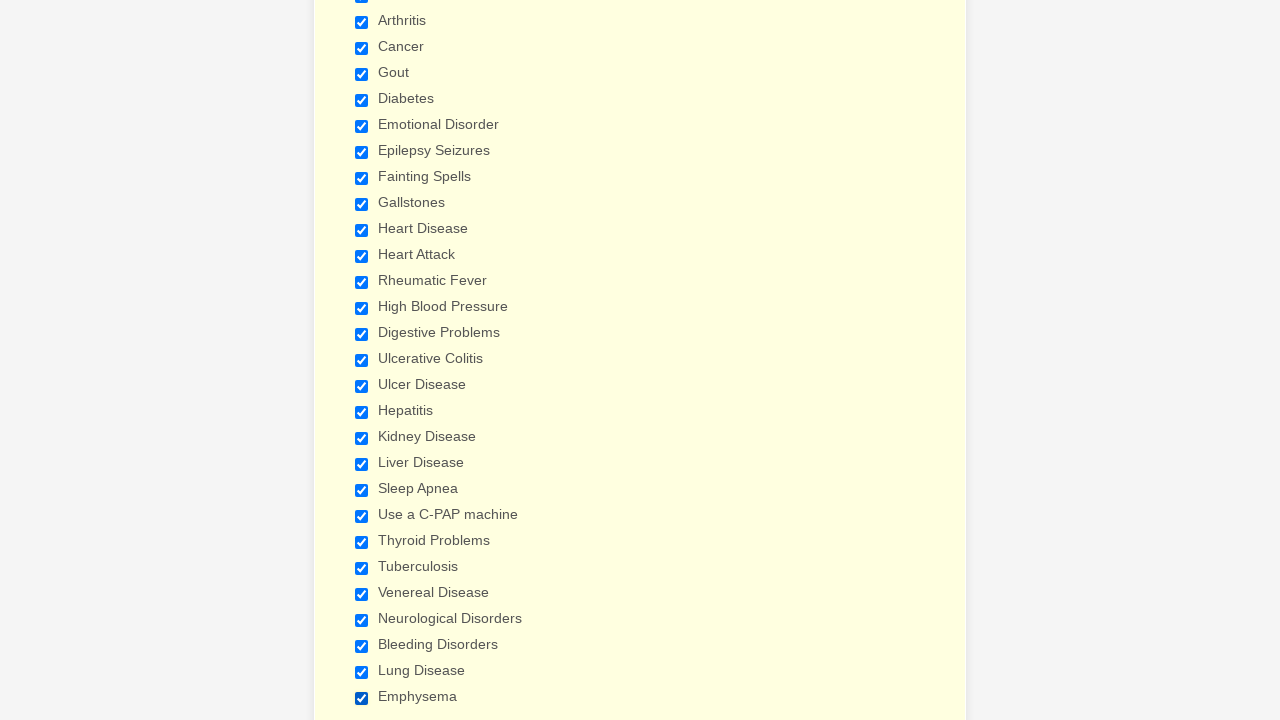

Verified checkbox 21 is selected
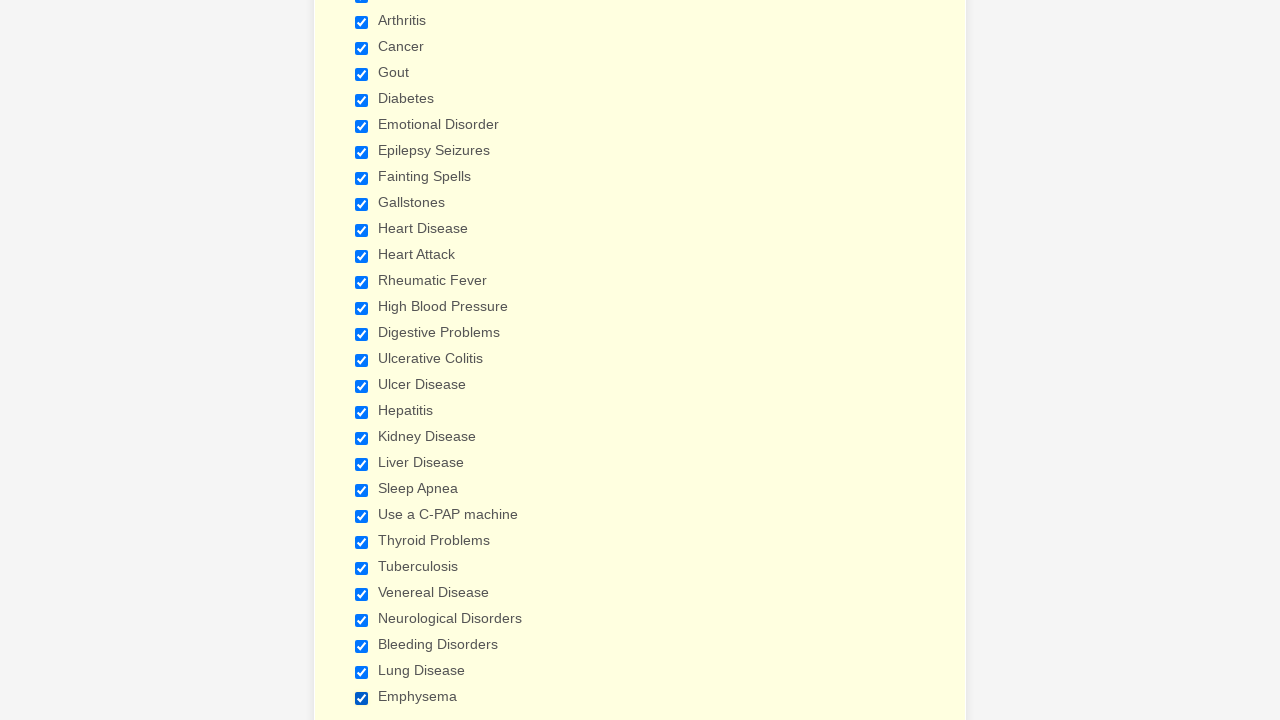

Verified checkbox 22 is selected
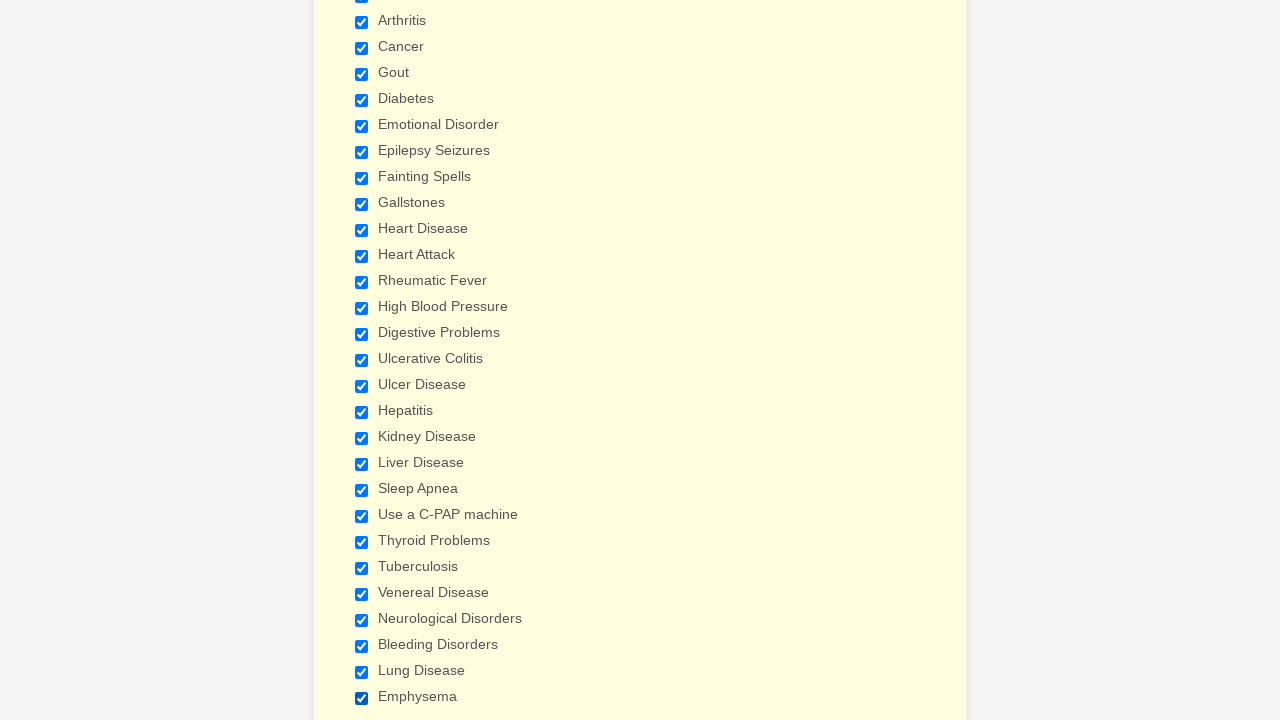

Verified checkbox 23 is selected
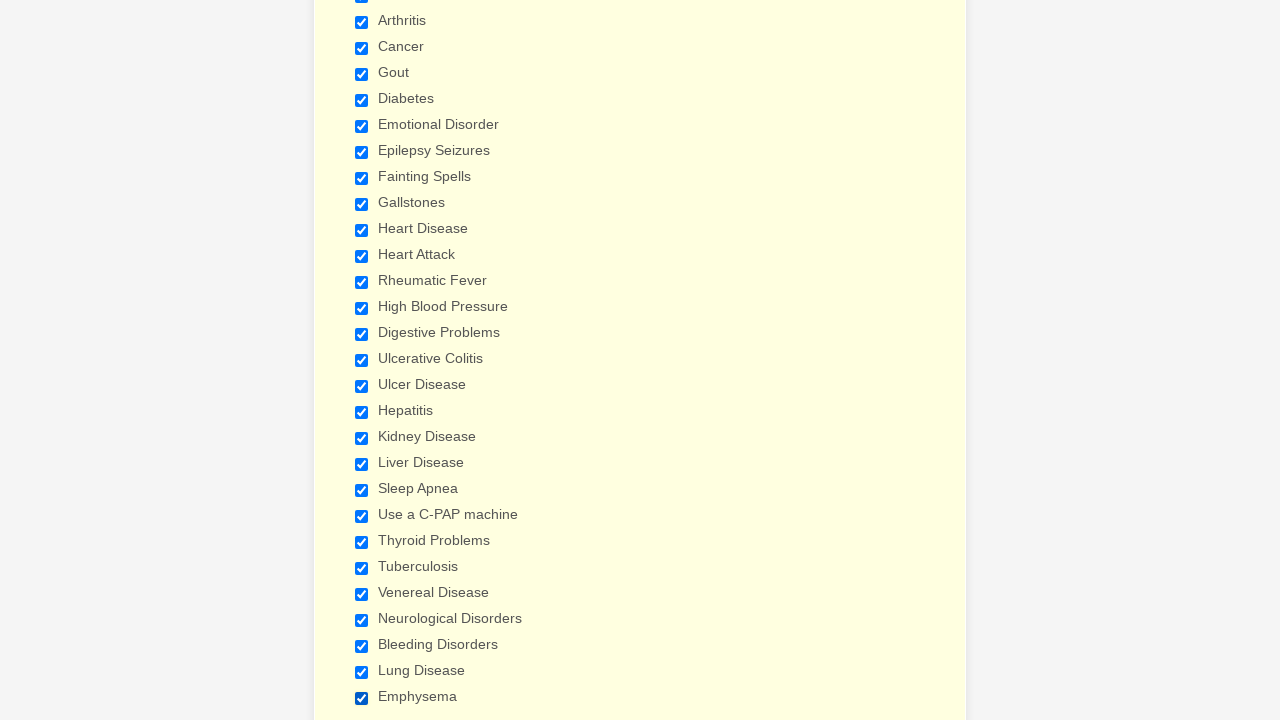

Verified checkbox 24 is selected
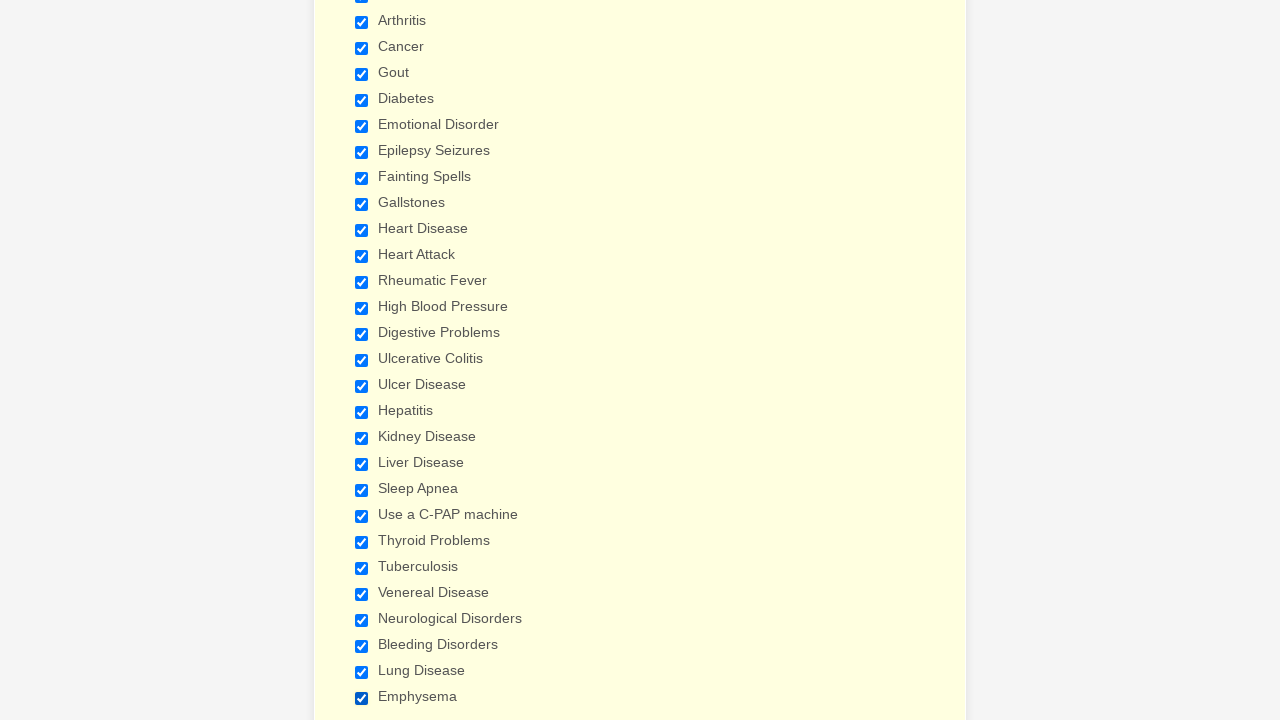

Verified checkbox 25 is selected
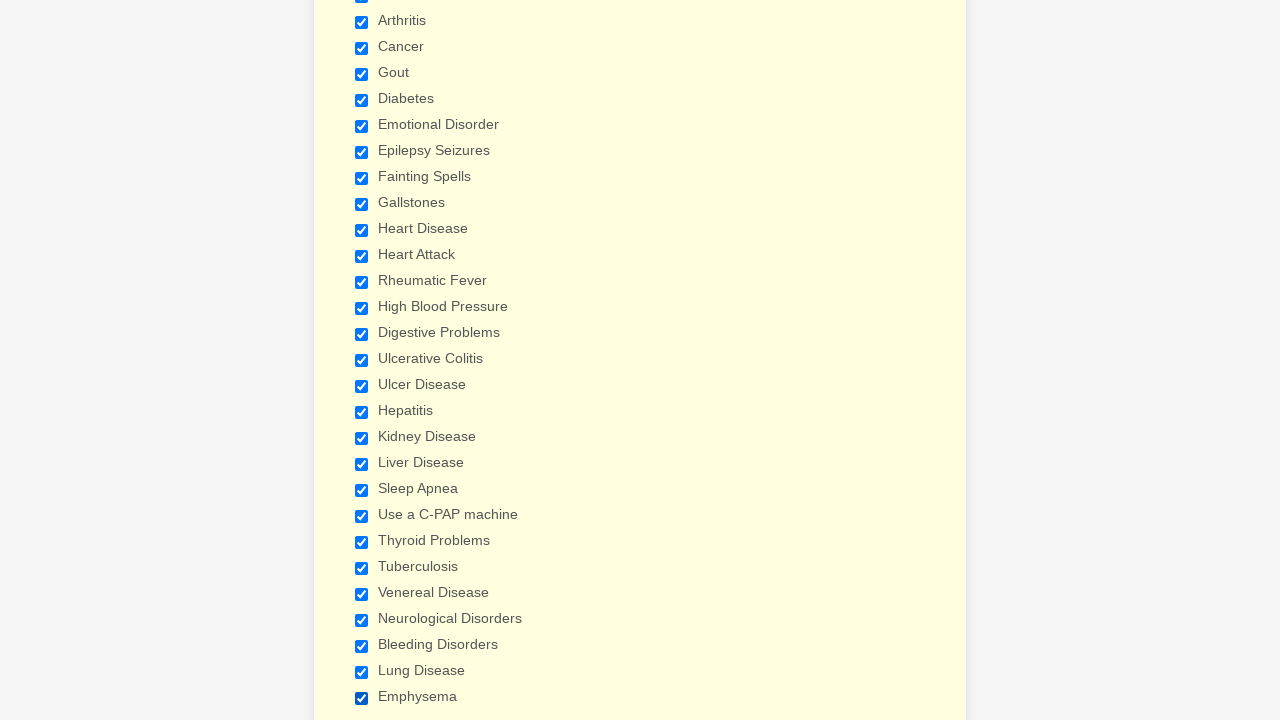

Verified checkbox 26 is selected
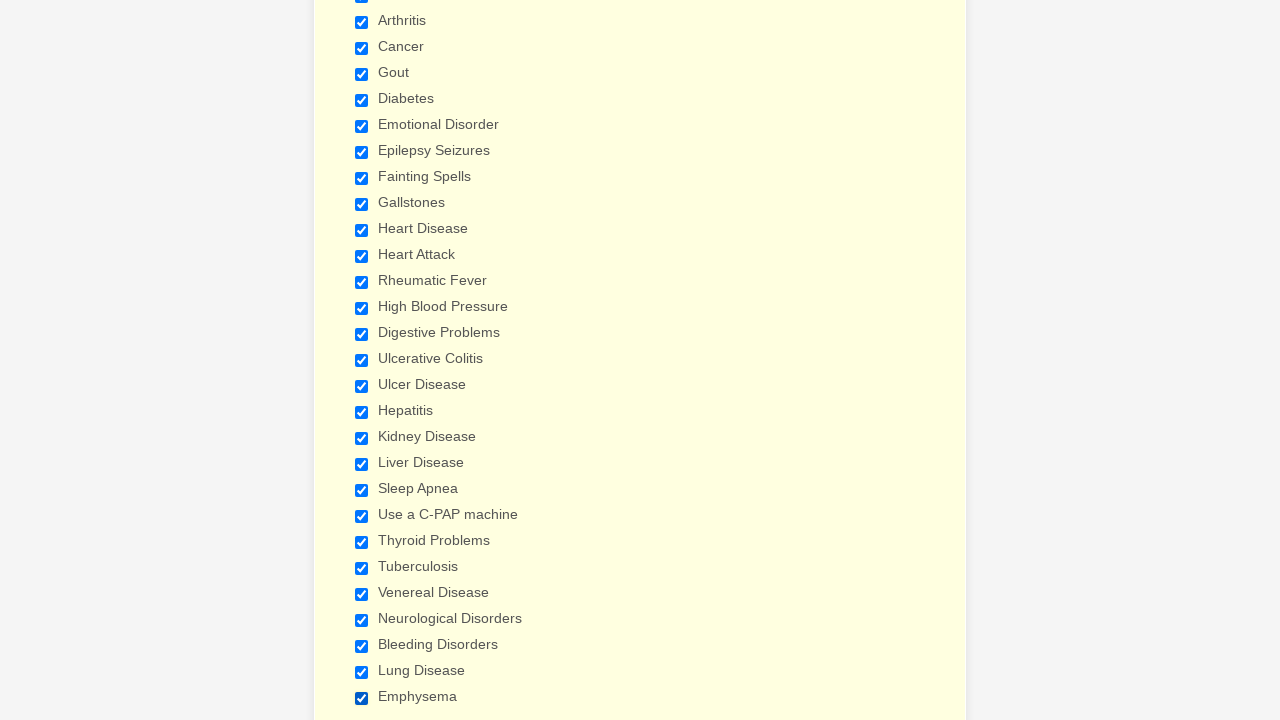

Verified checkbox 27 is selected
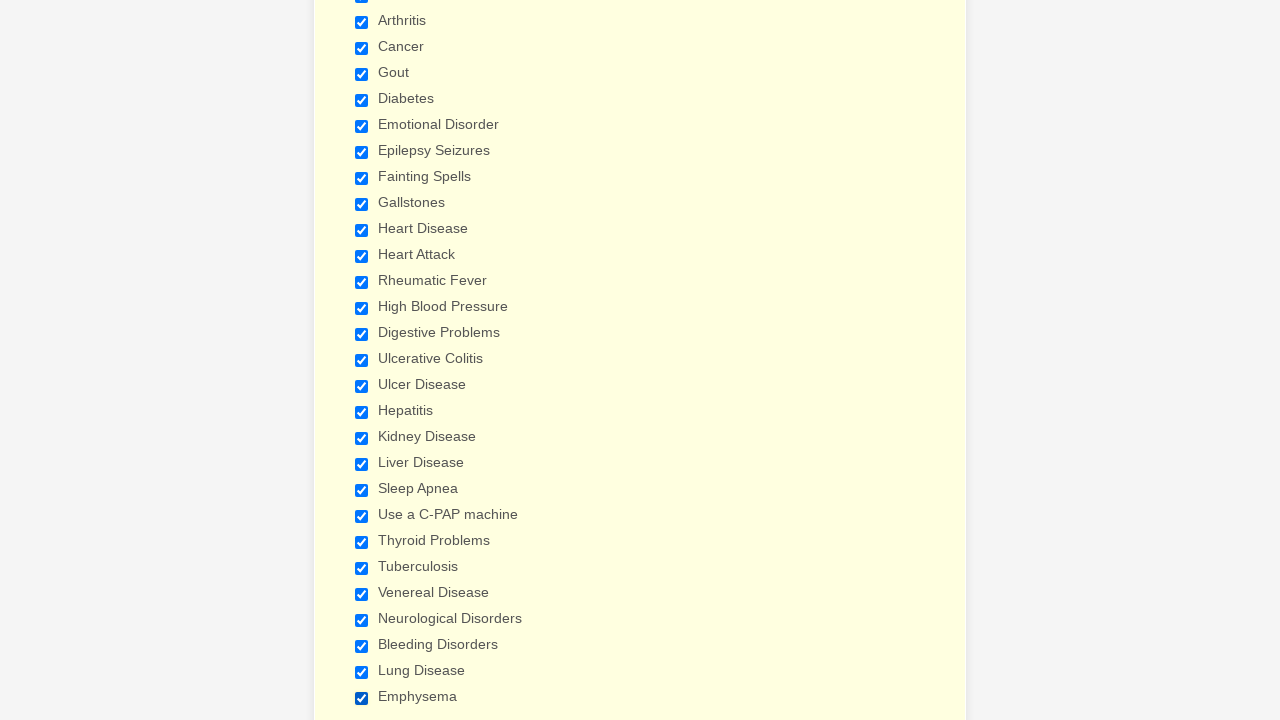

Verified checkbox 28 is selected
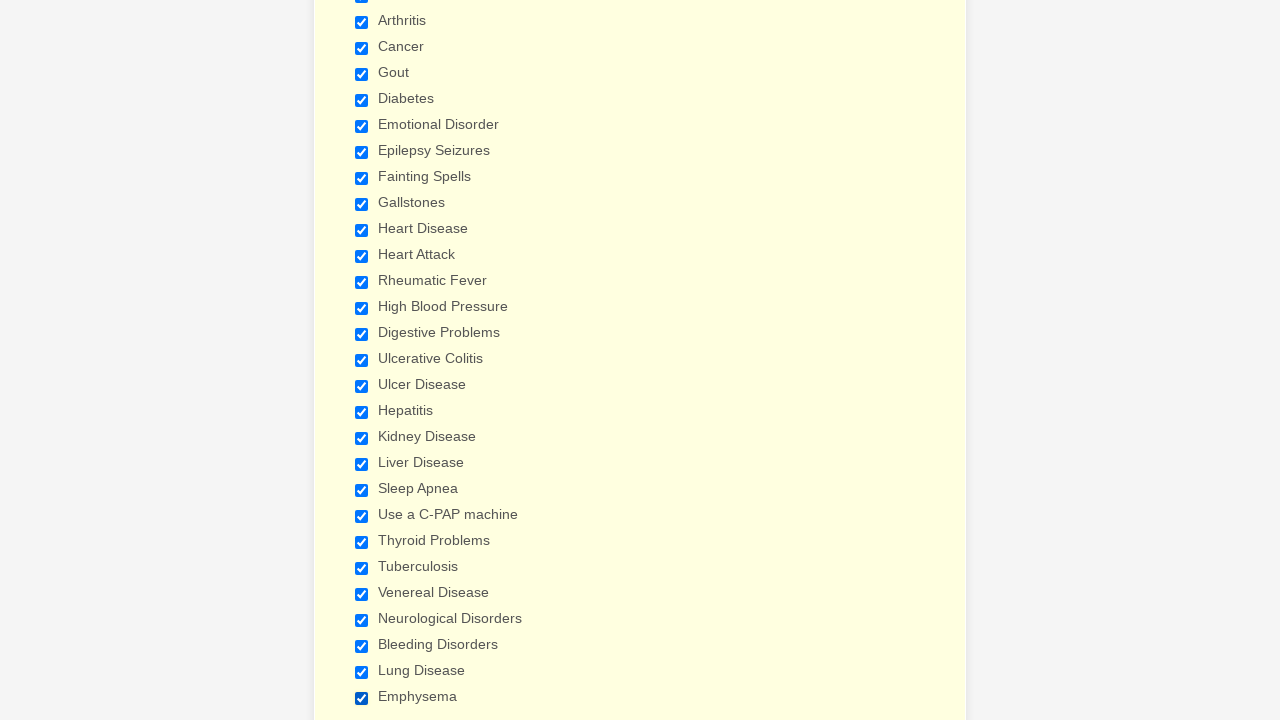

Verified checkbox 29 is selected
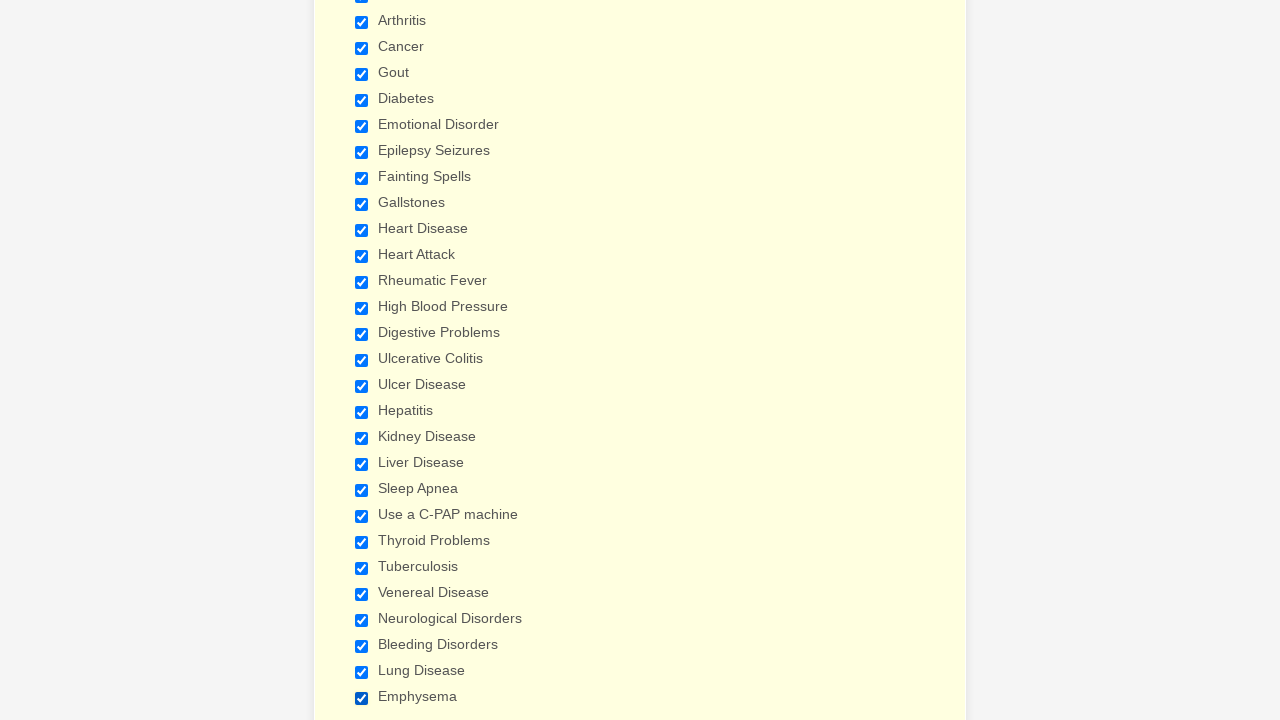

Located the Arthritis checkbox
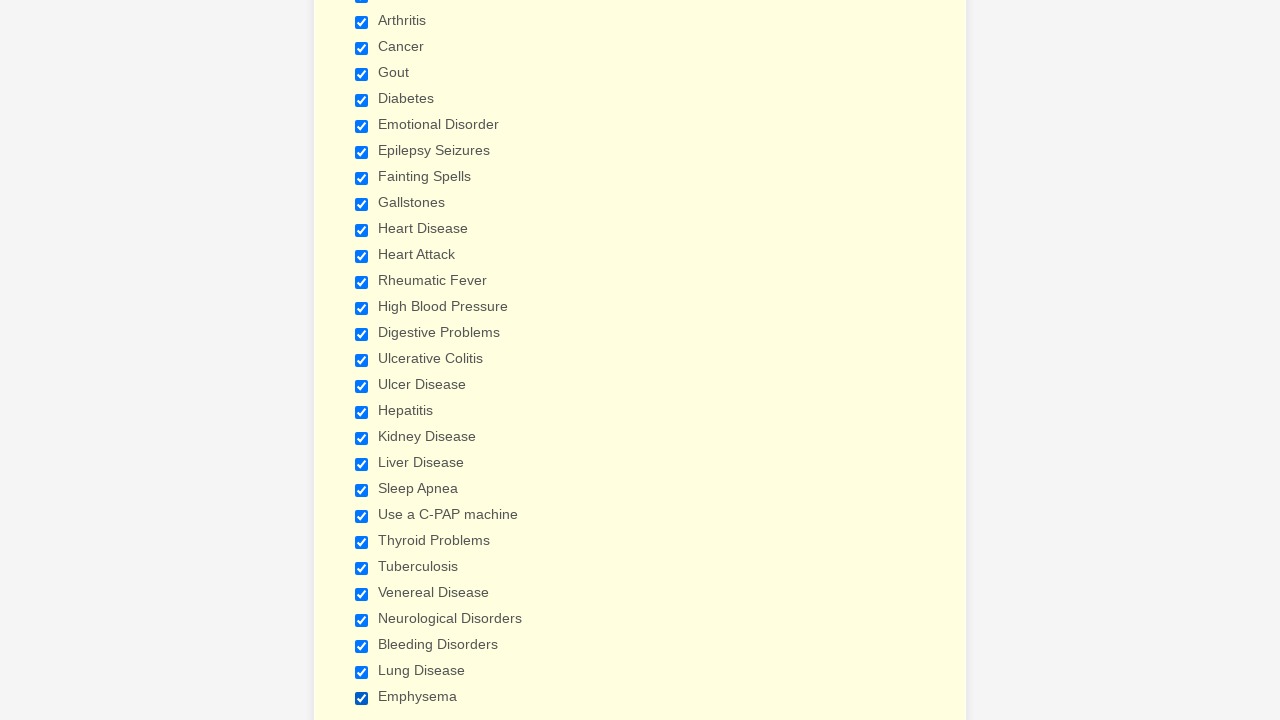

Verified Arthritis checkbox is selected
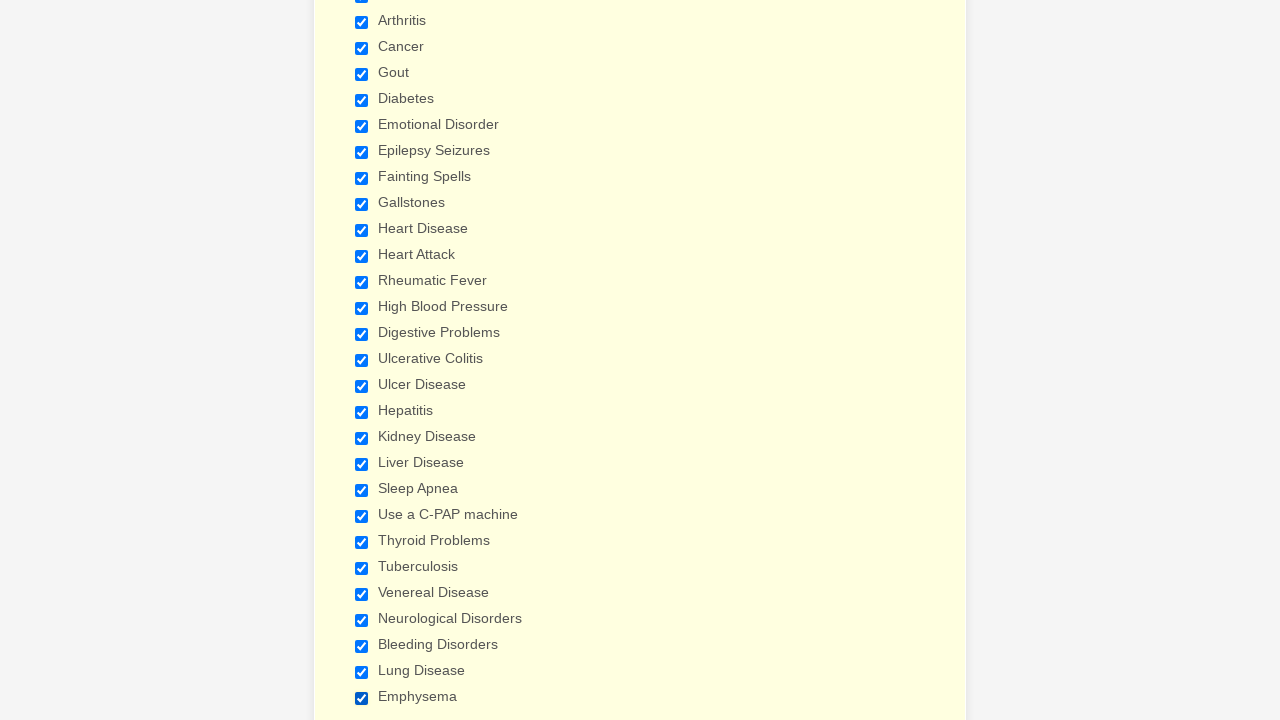

Clicked to uncheck the Arthritis checkbox at (362, 22) on input.form-checkbox[value='Arthritis']
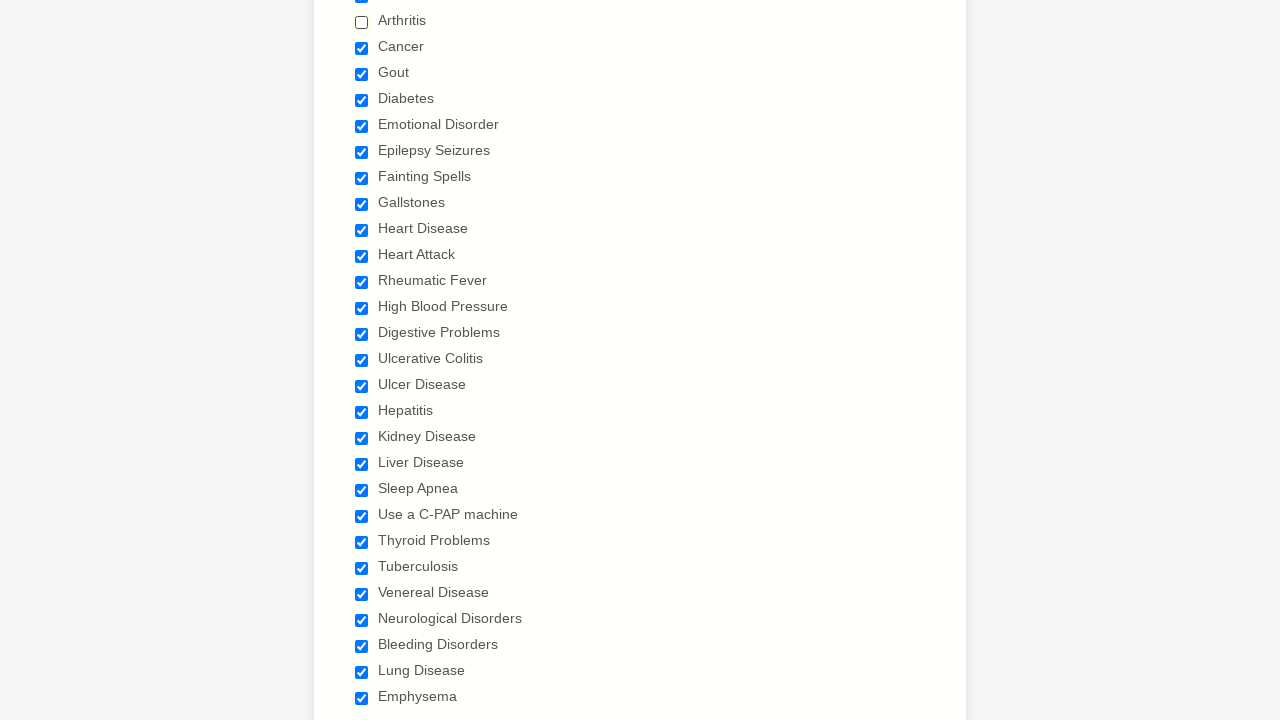

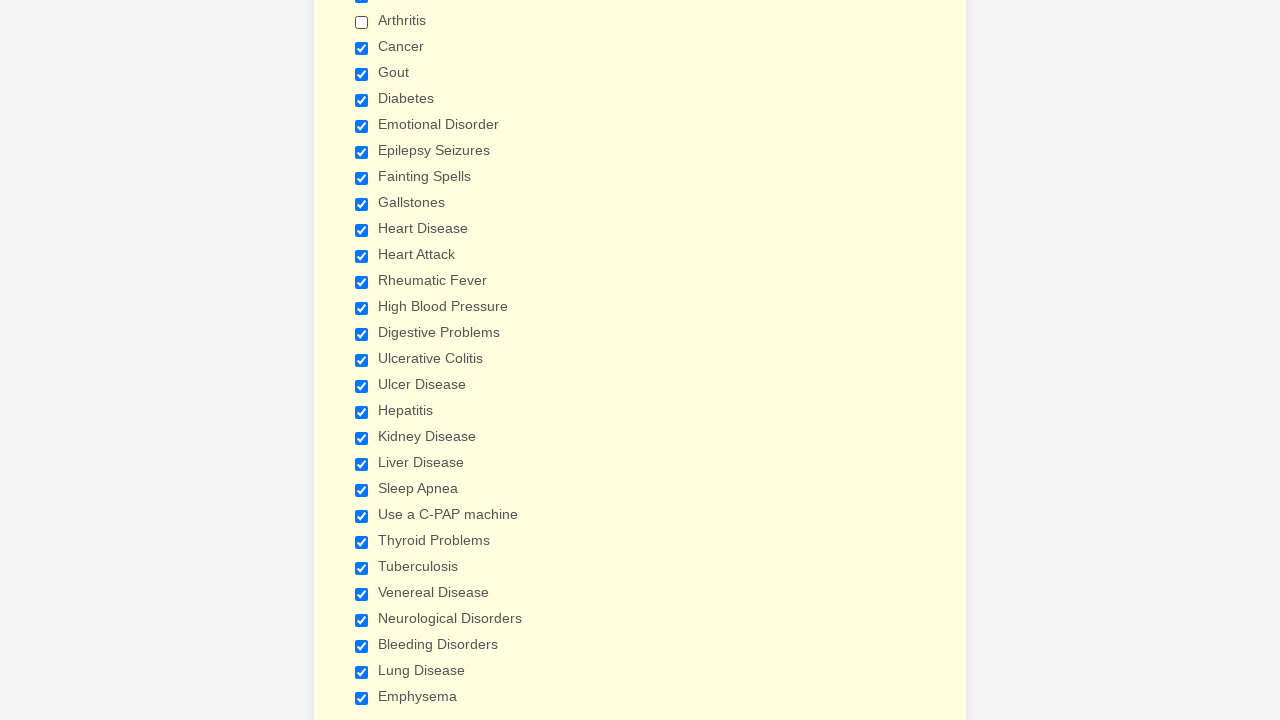